Tests the progress bar functionality by clicking the start button, monitoring the progress bar value, and stopping it when it reaches 75%.

Starting URL: http://www.uitestingplayground.com/progressbar

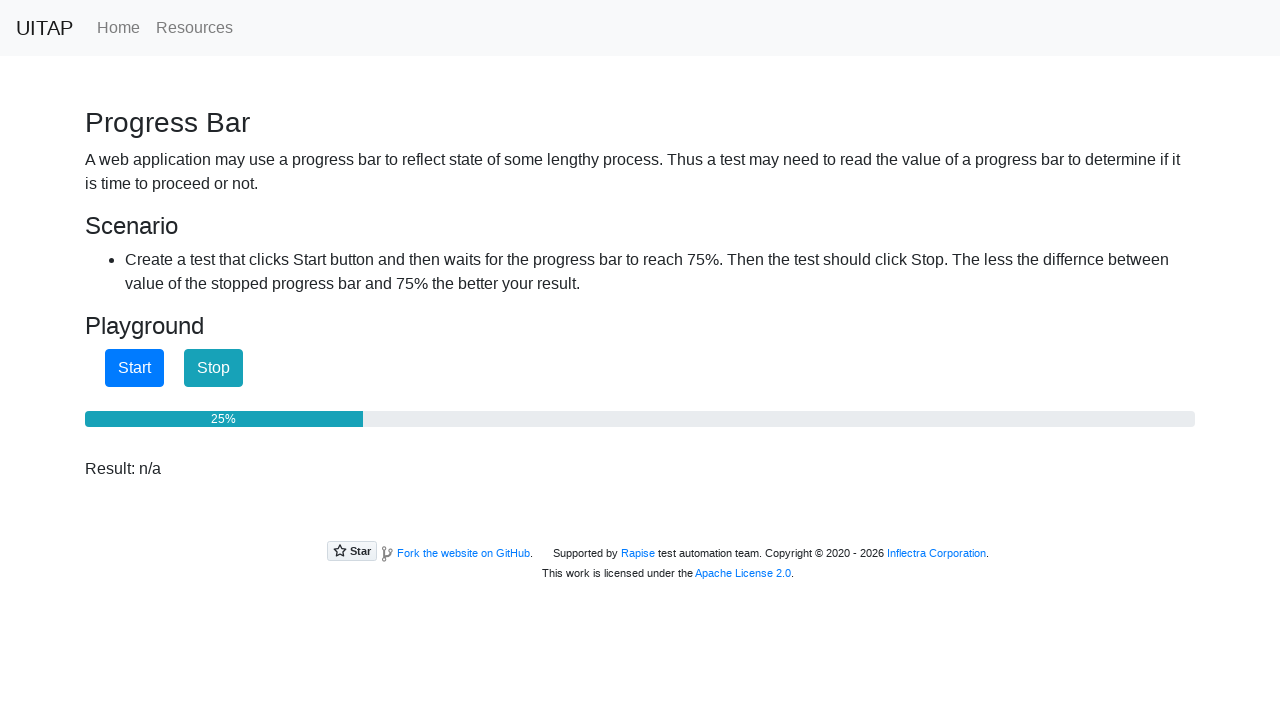

Clicked start button to begin progress bar at (134, 368) on #startButton
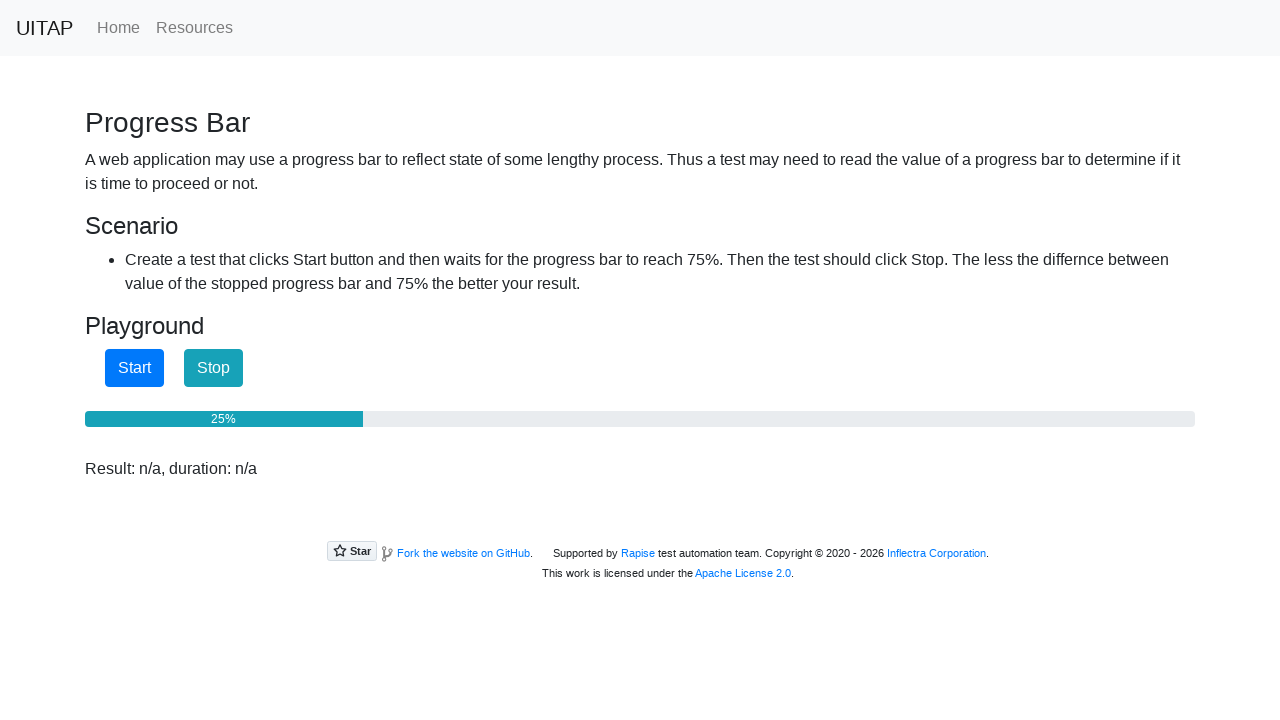

Checked progress bar value: 25%
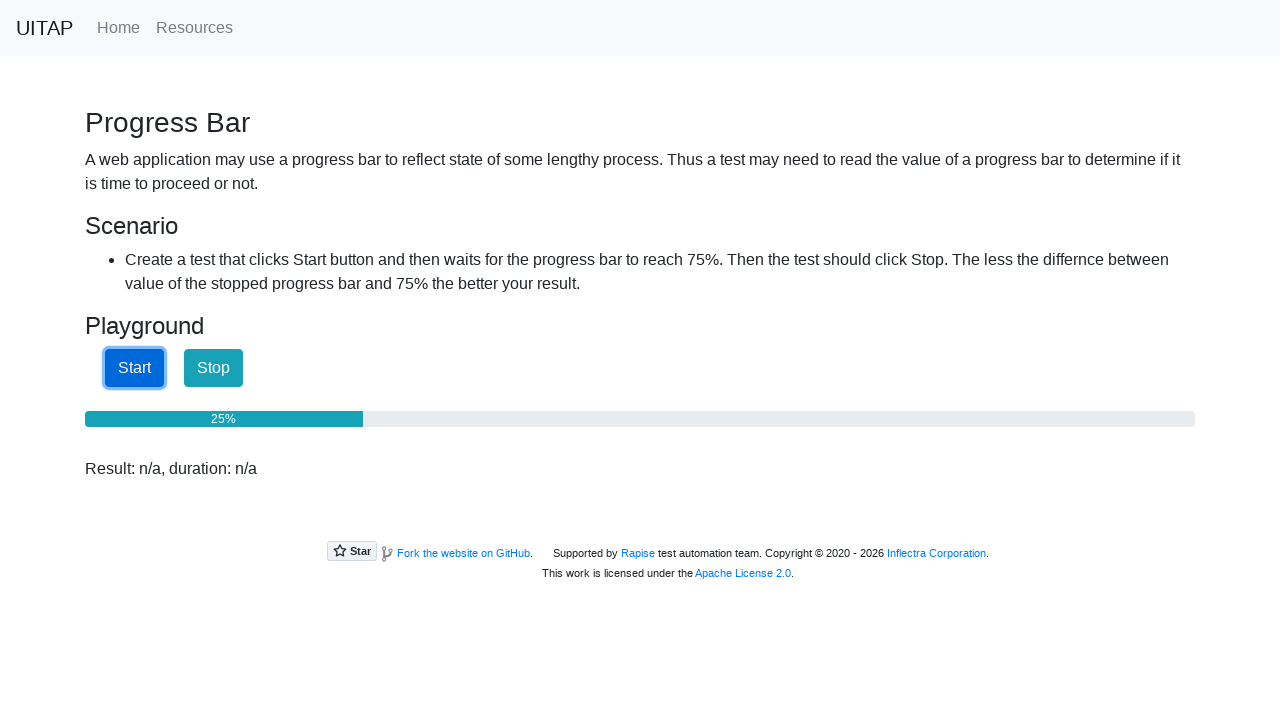

Waited 100ms before checking progress bar again
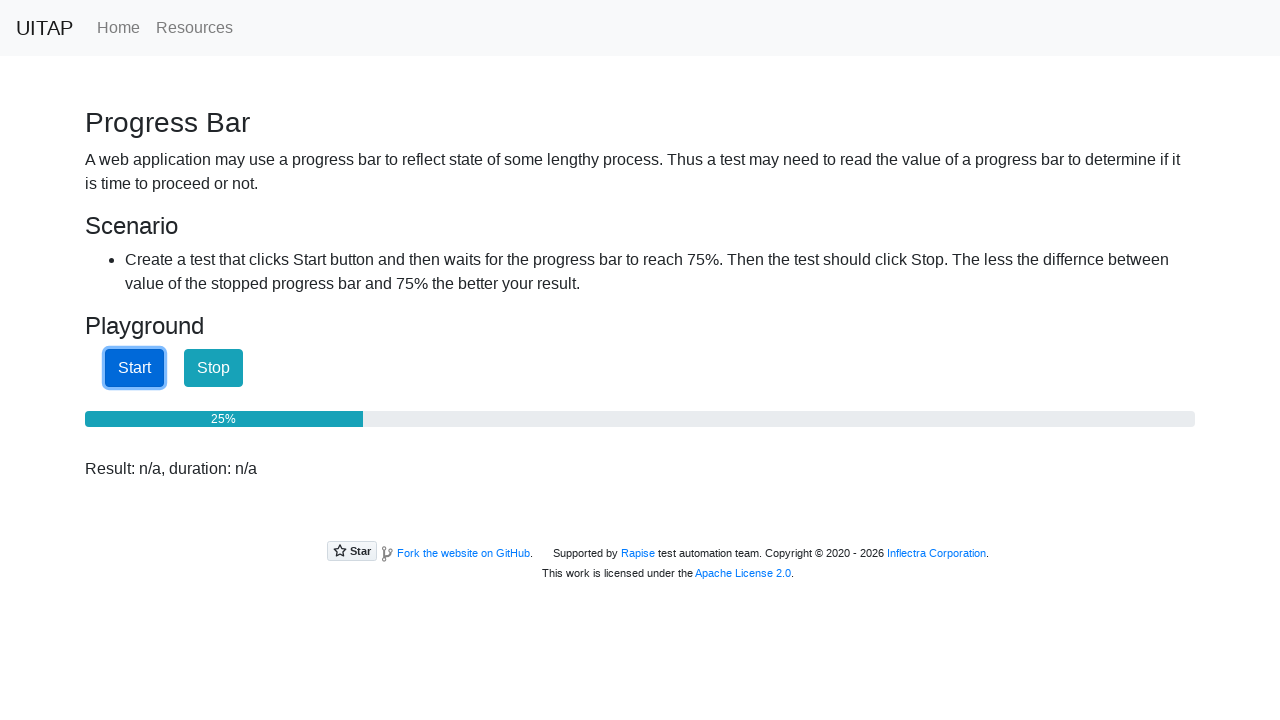

Checked progress bar value: 25%
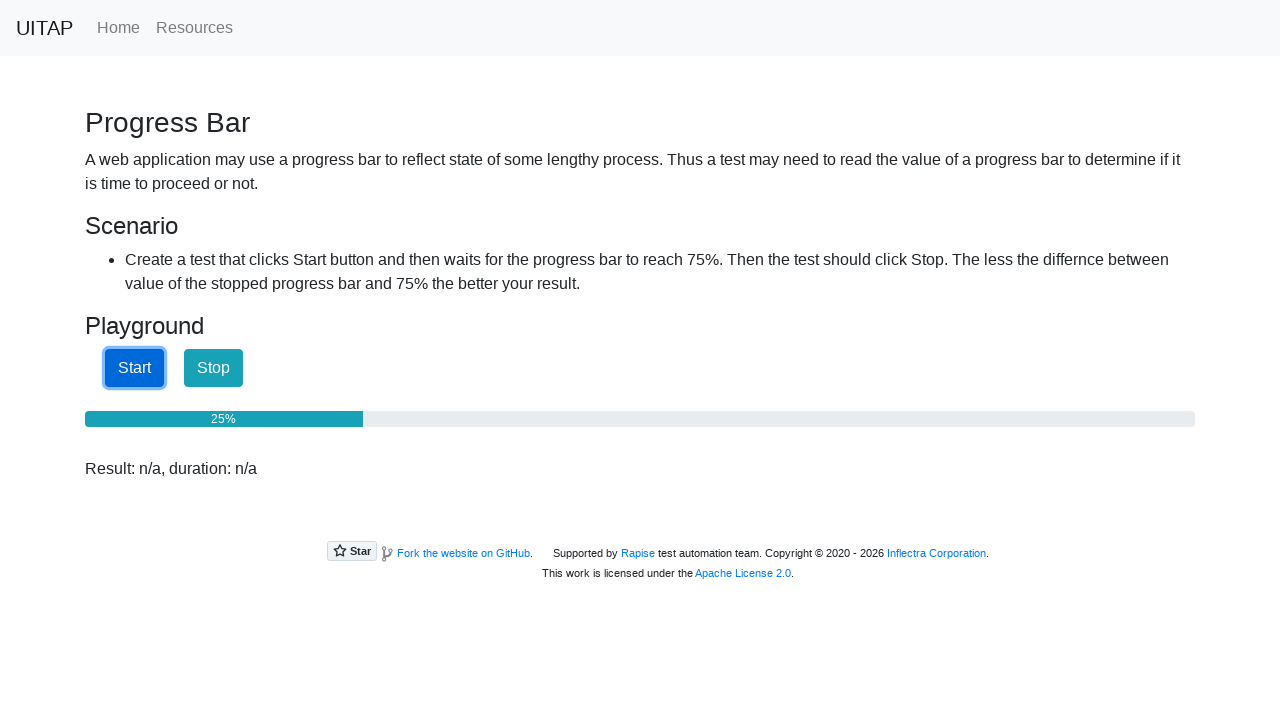

Waited 100ms before checking progress bar again
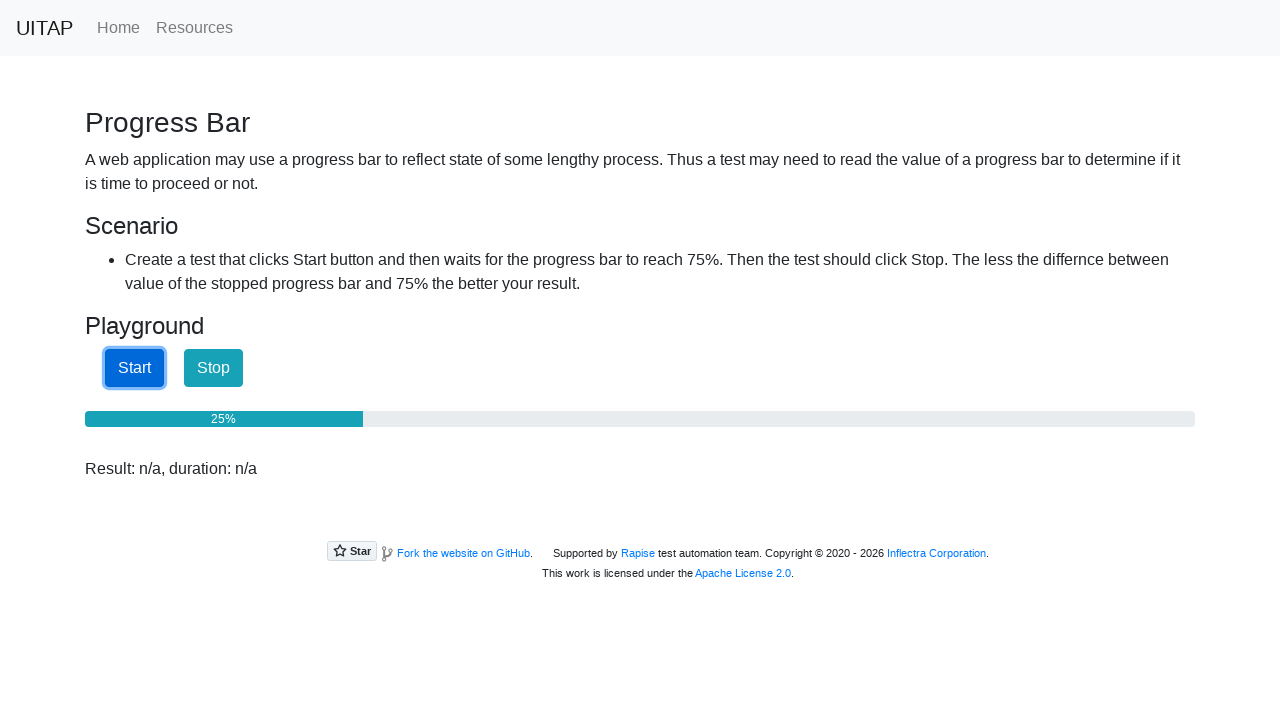

Checked progress bar value: 25%
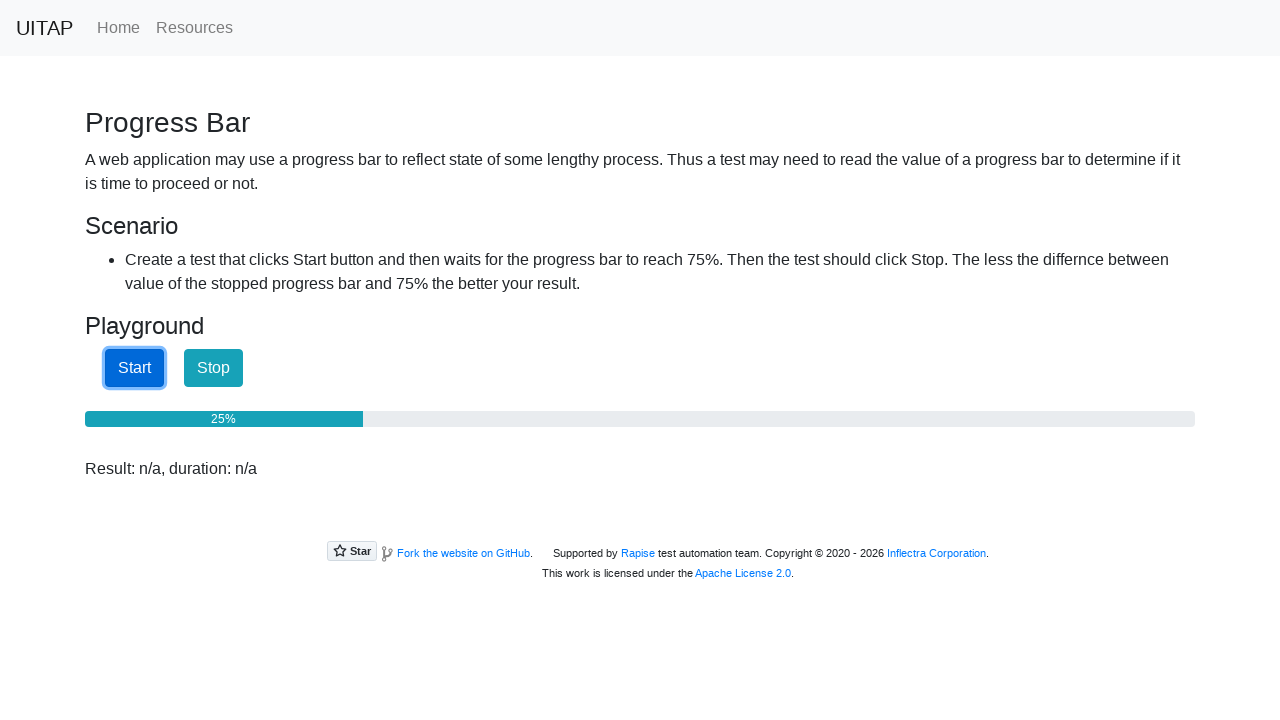

Waited 100ms before checking progress bar again
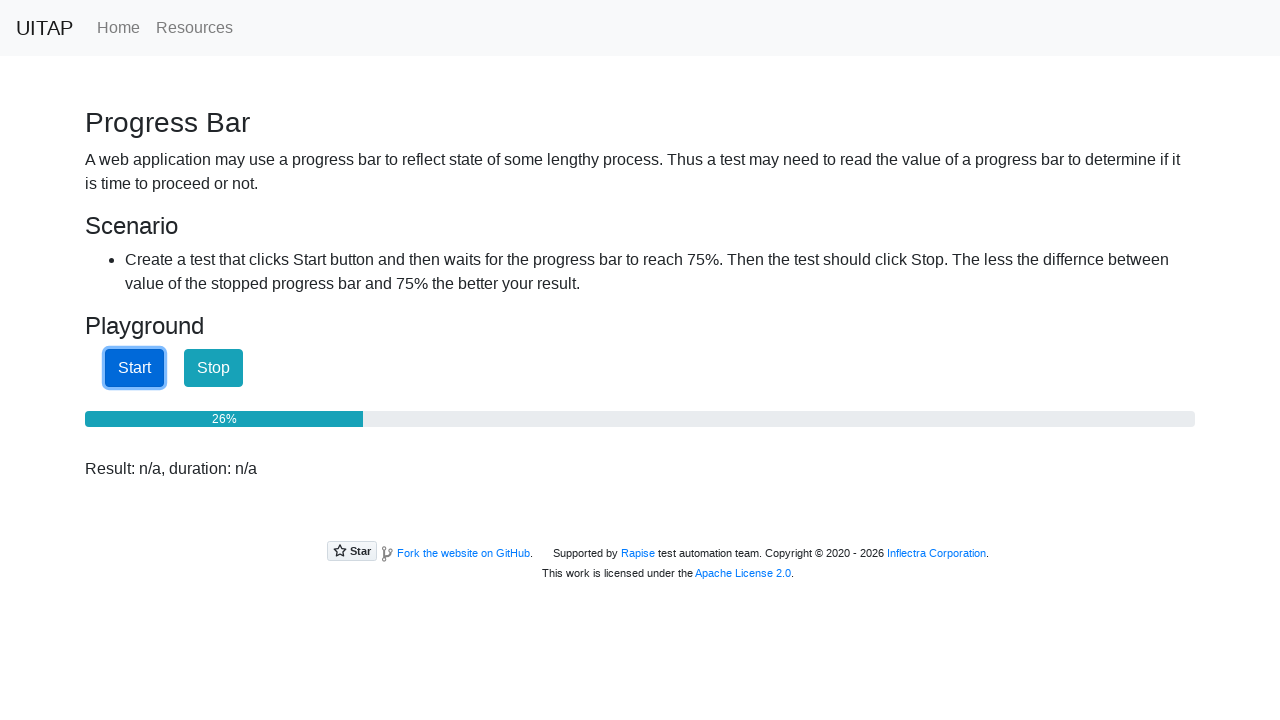

Checked progress bar value: 26%
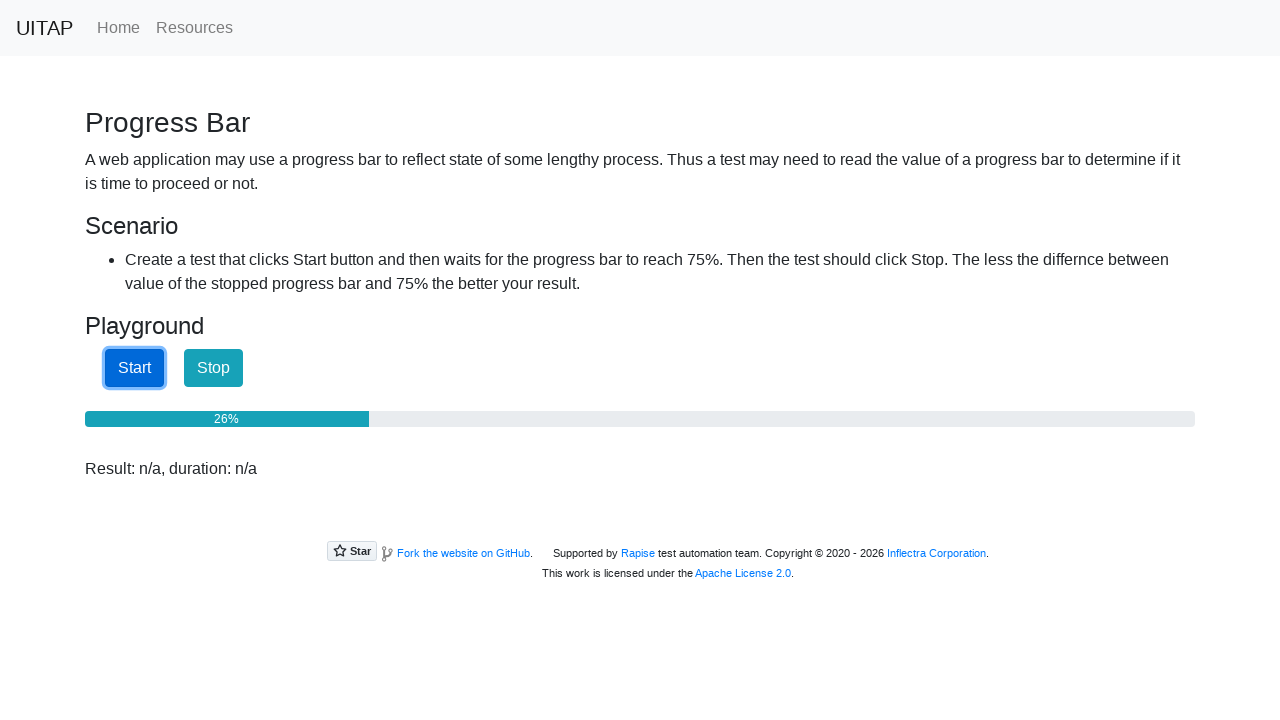

Waited 100ms before checking progress bar again
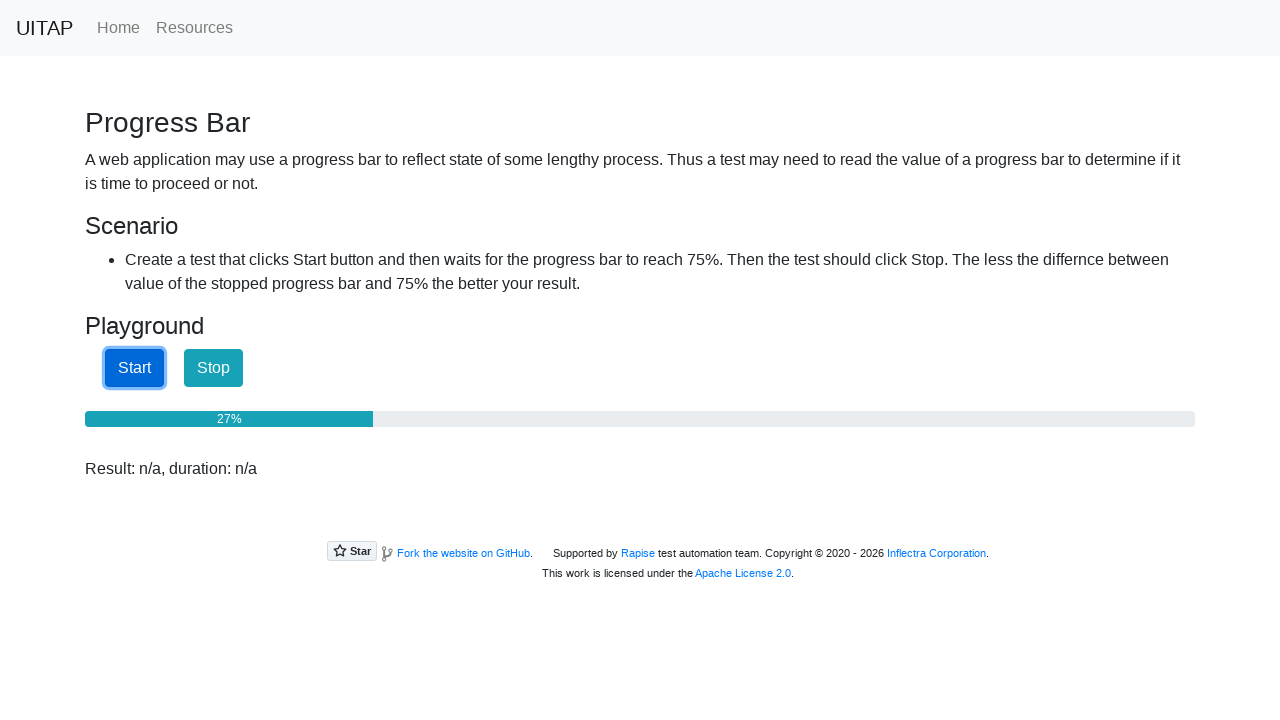

Checked progress bar value: 27%
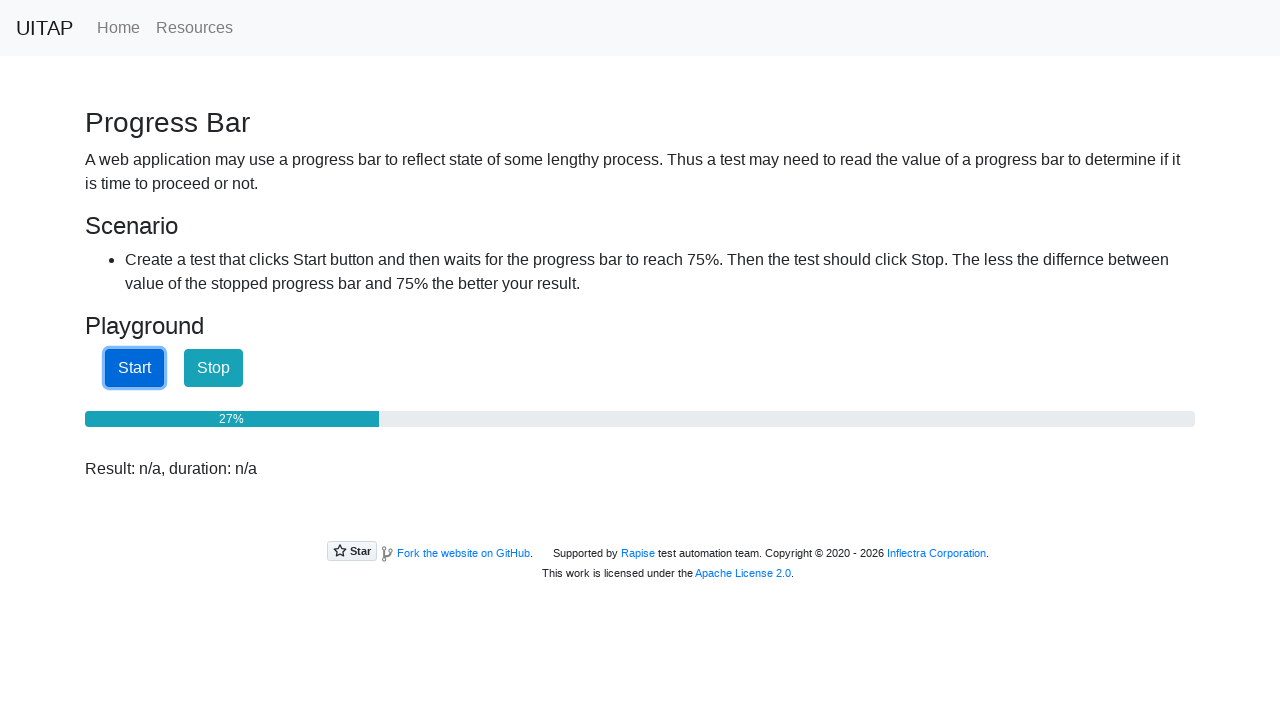

Waited 100ms before checking progress bar again
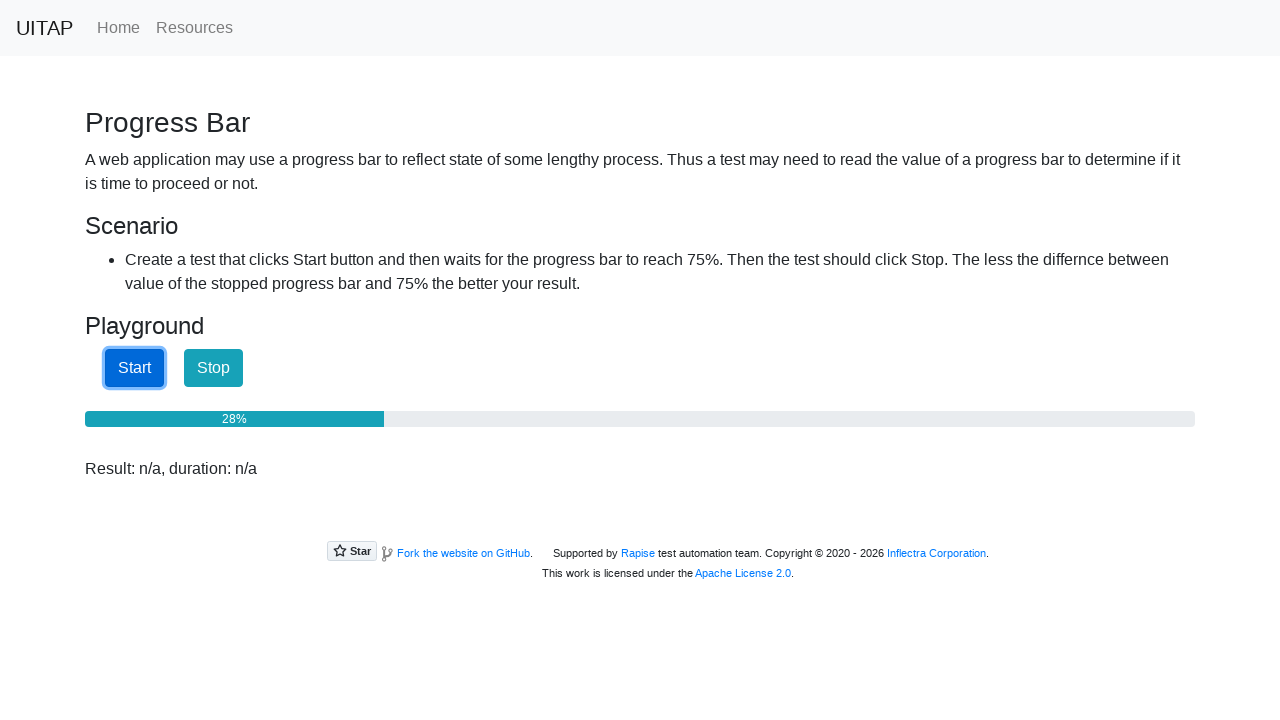

Checked progress bar value: 28%
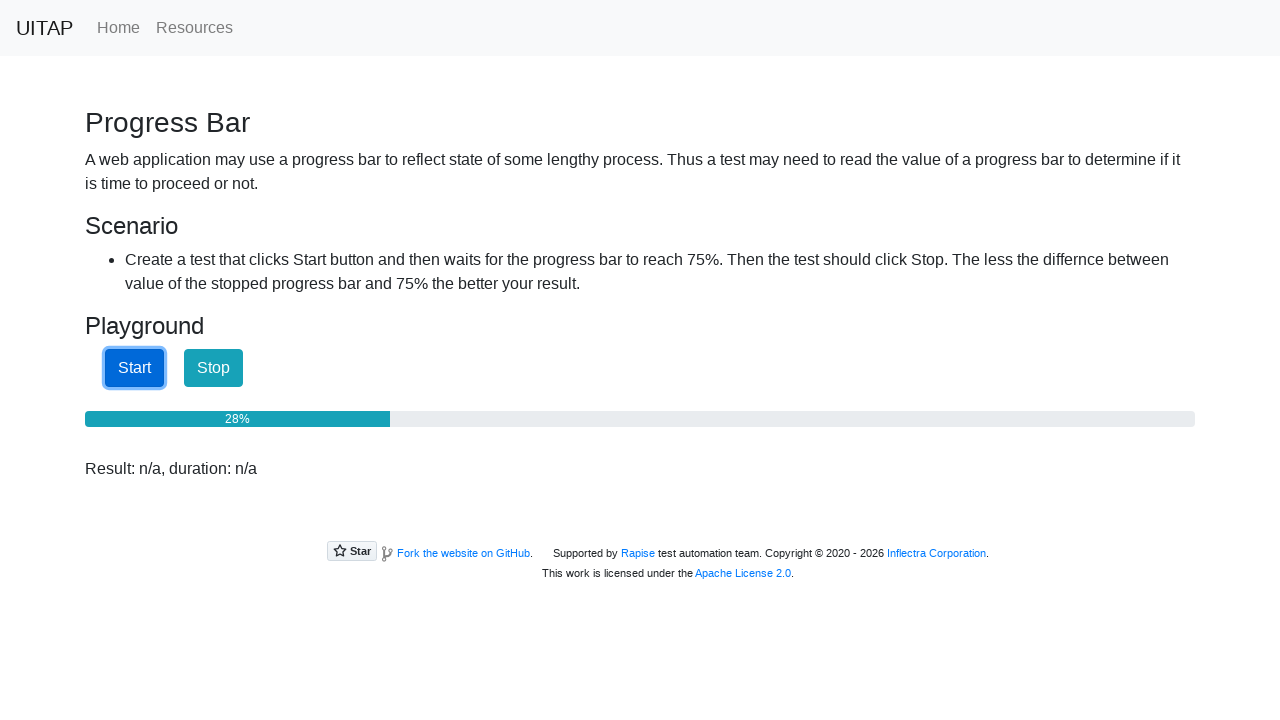

Waited 100ms before checking progress bar again
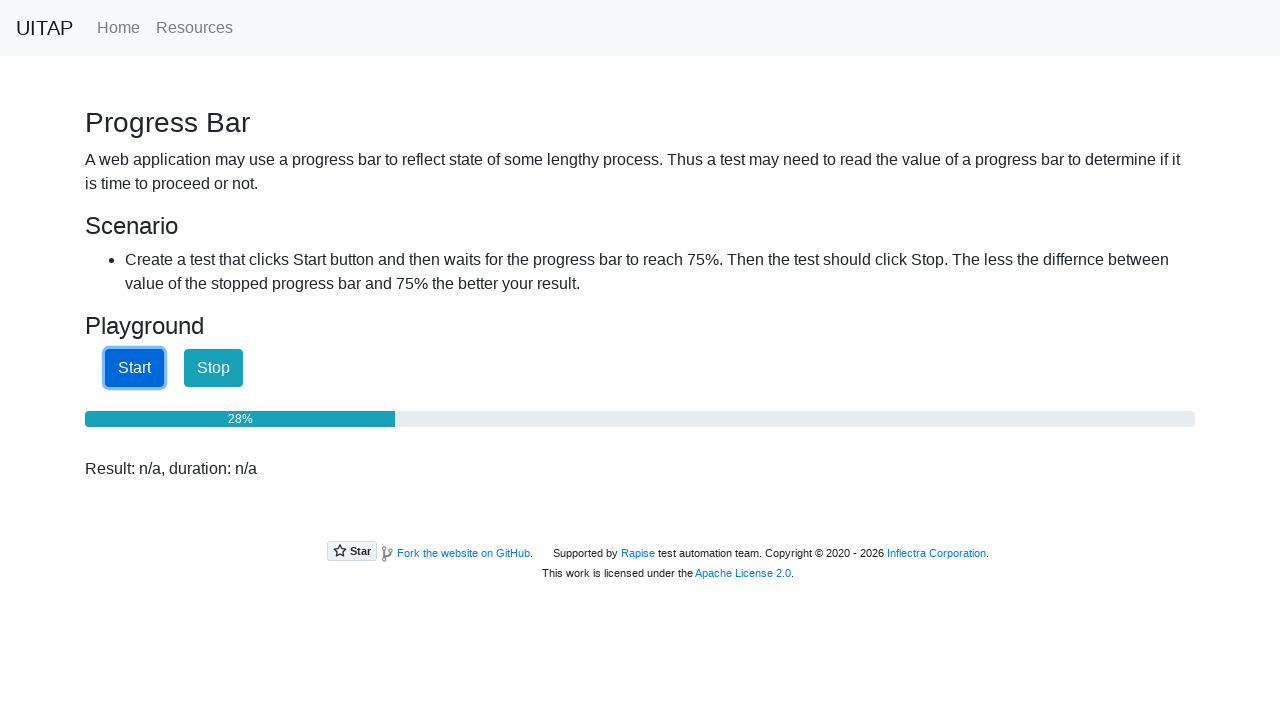

Checked progress bar value: 29%
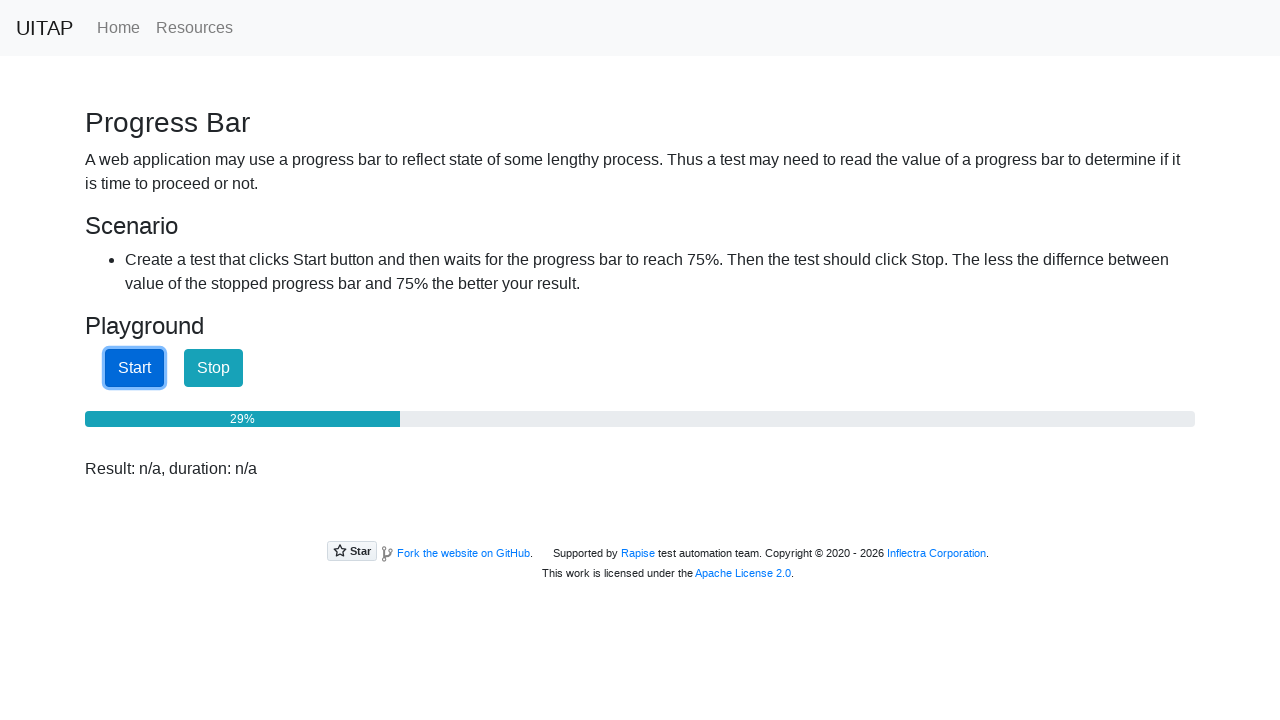

Waited 100ms before checking progress bar again
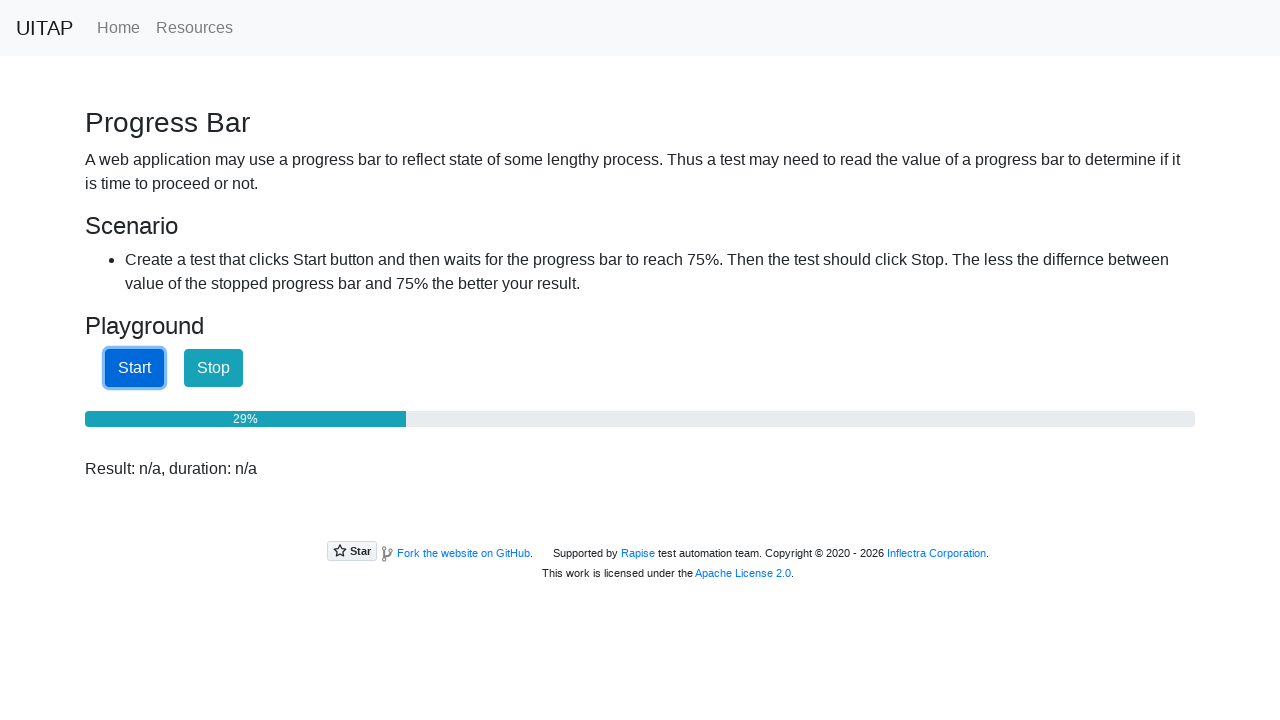

Checked progress bar value: 30%
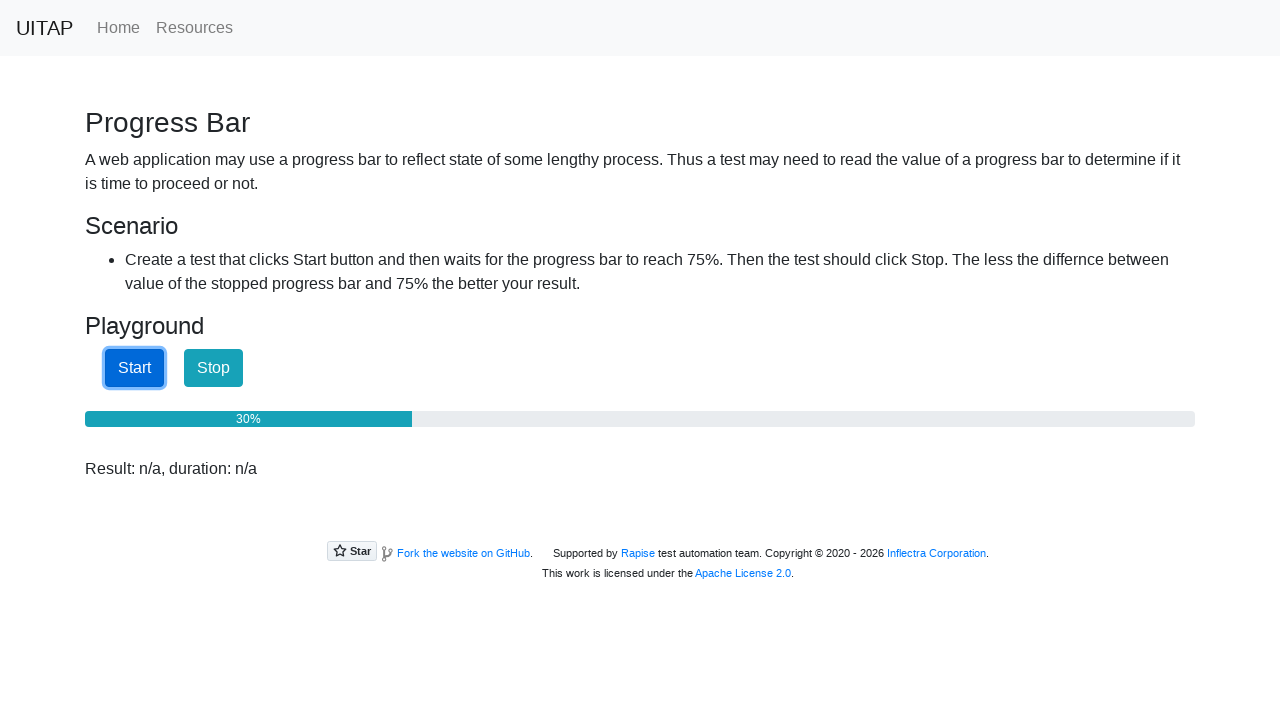

Waited 100ms before checking progress bar again
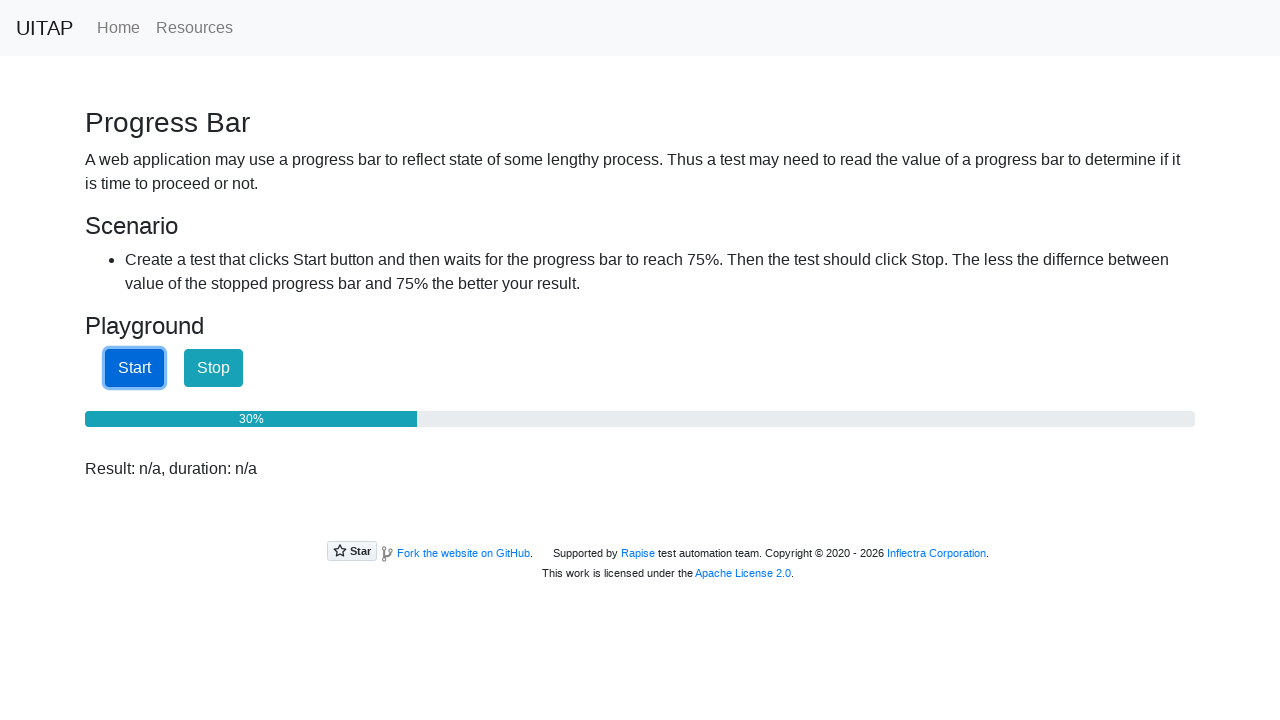

Checked progress bar value: 31%
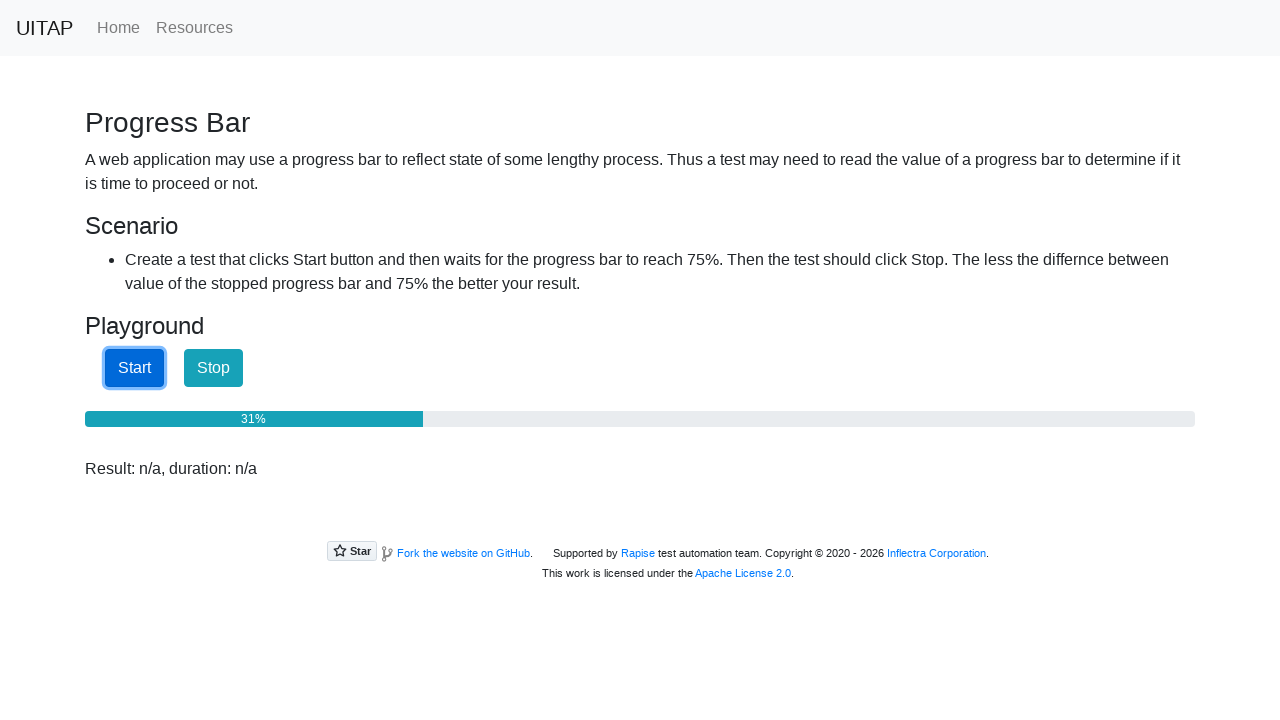

Waited 100ms before checking progress bar again
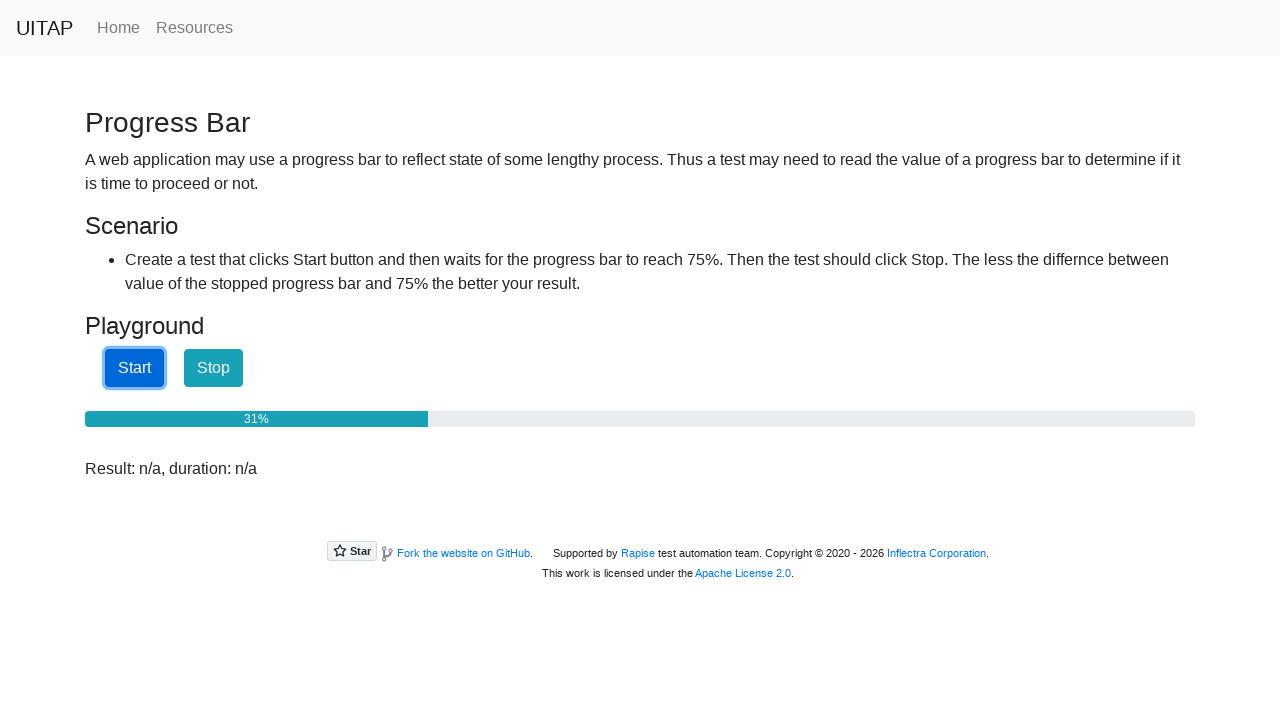

Checked progress bar value: 32%
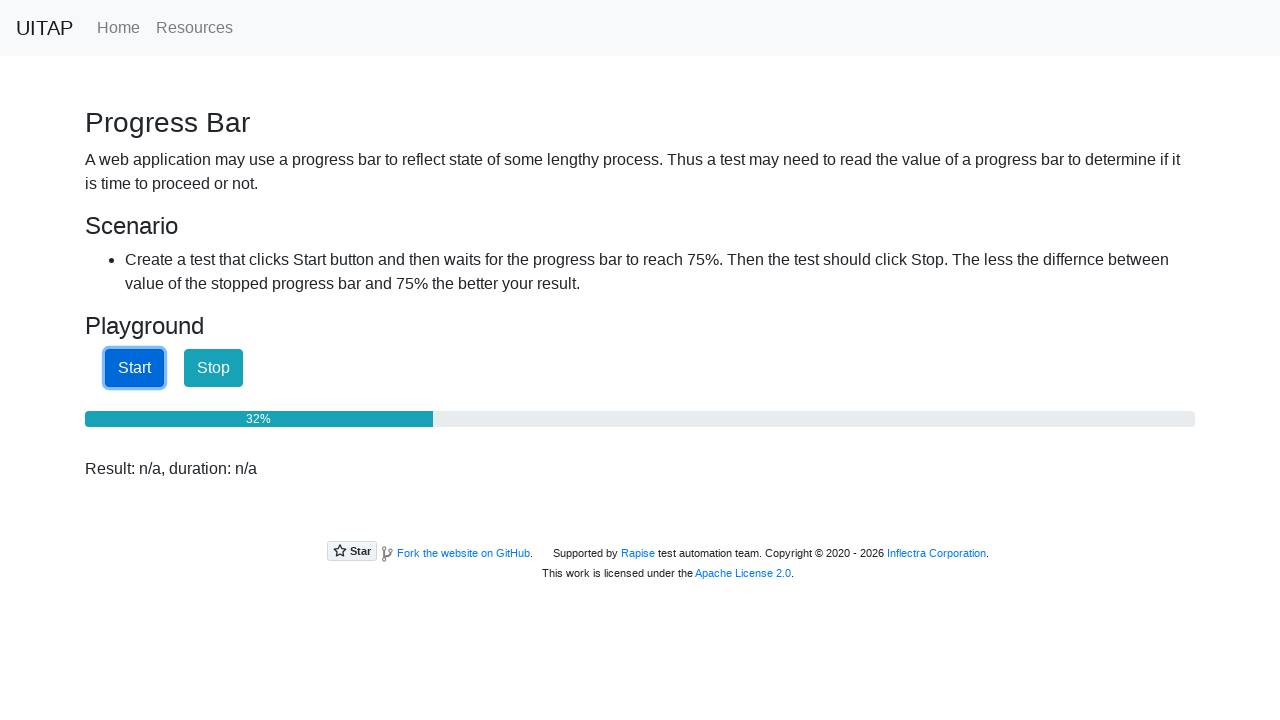

Waited 100ms before checking progress bar again
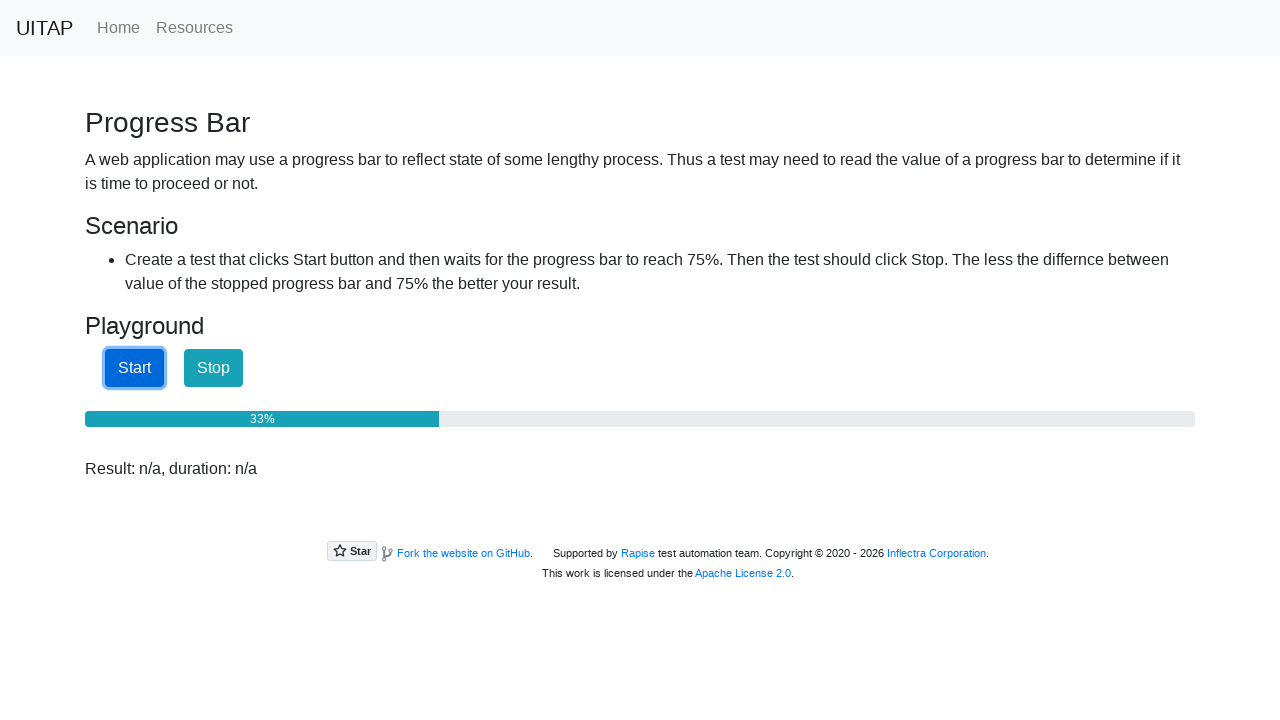

Checked progress bar value: 33%
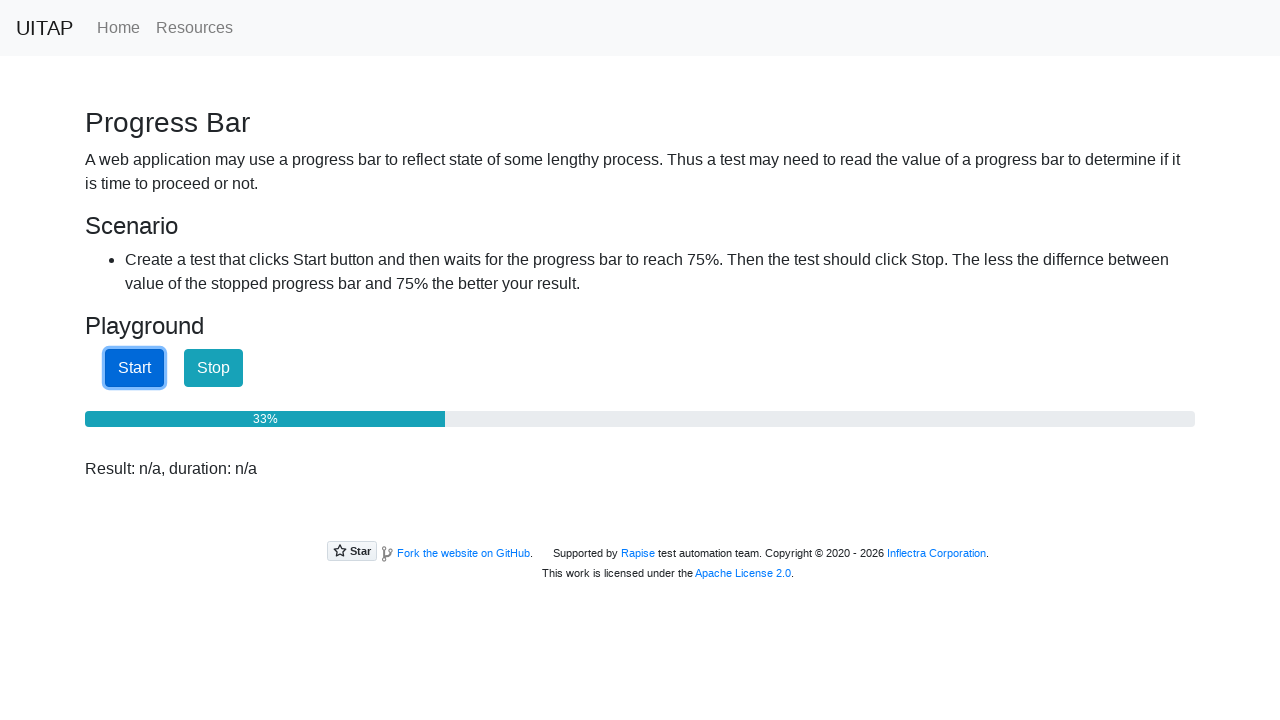

Waited 100ms before checking progress bar again
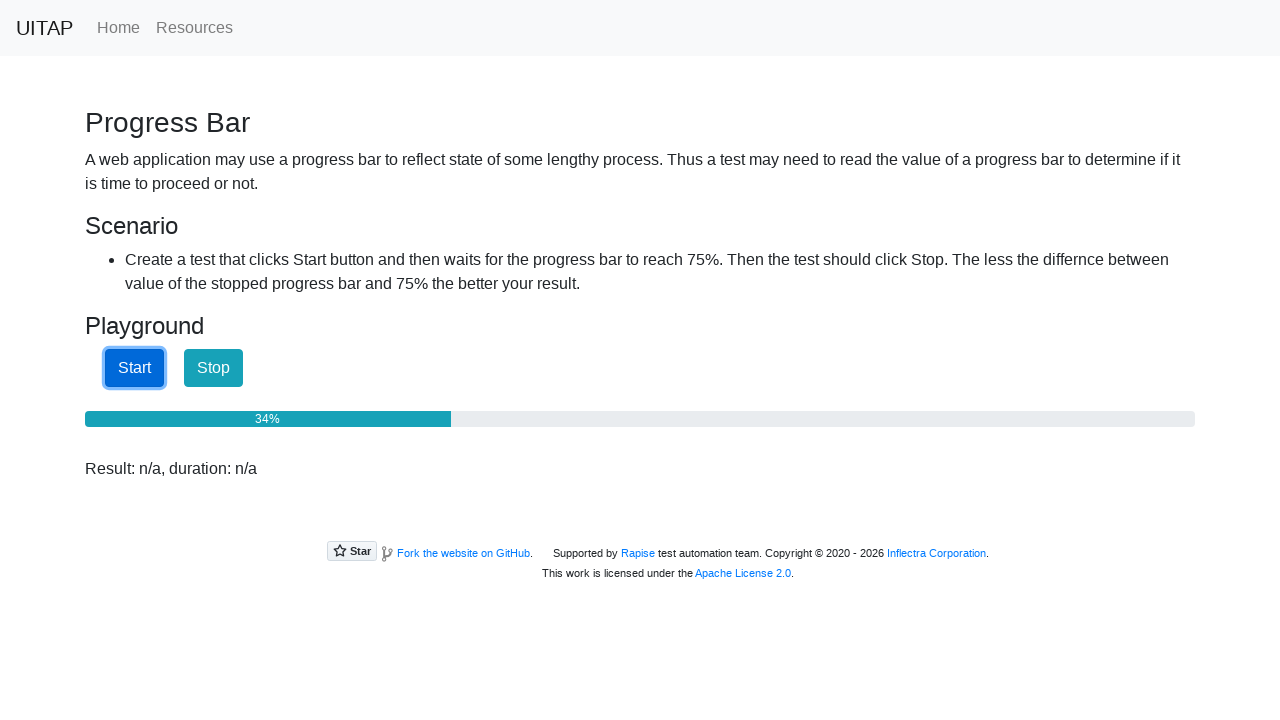

Checked progress bar value: 34%
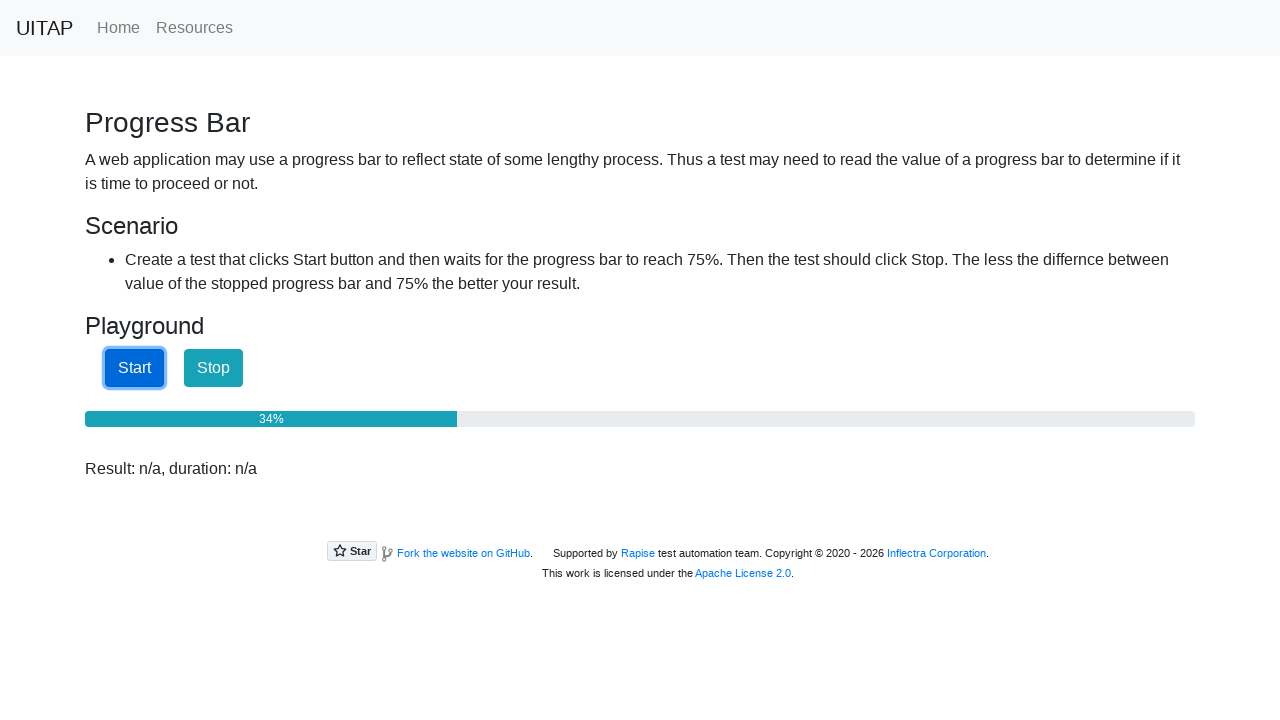

Waited 100ms before checking progress bar again
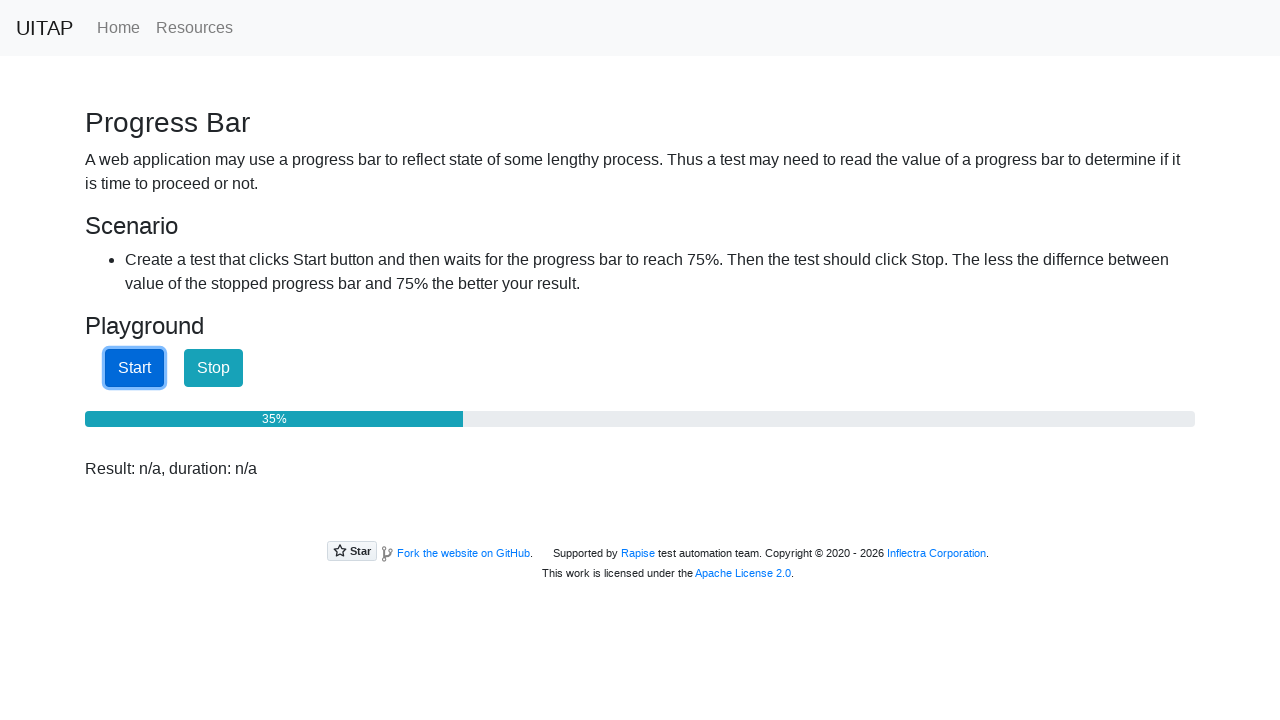

Checked progress bar value: 35%
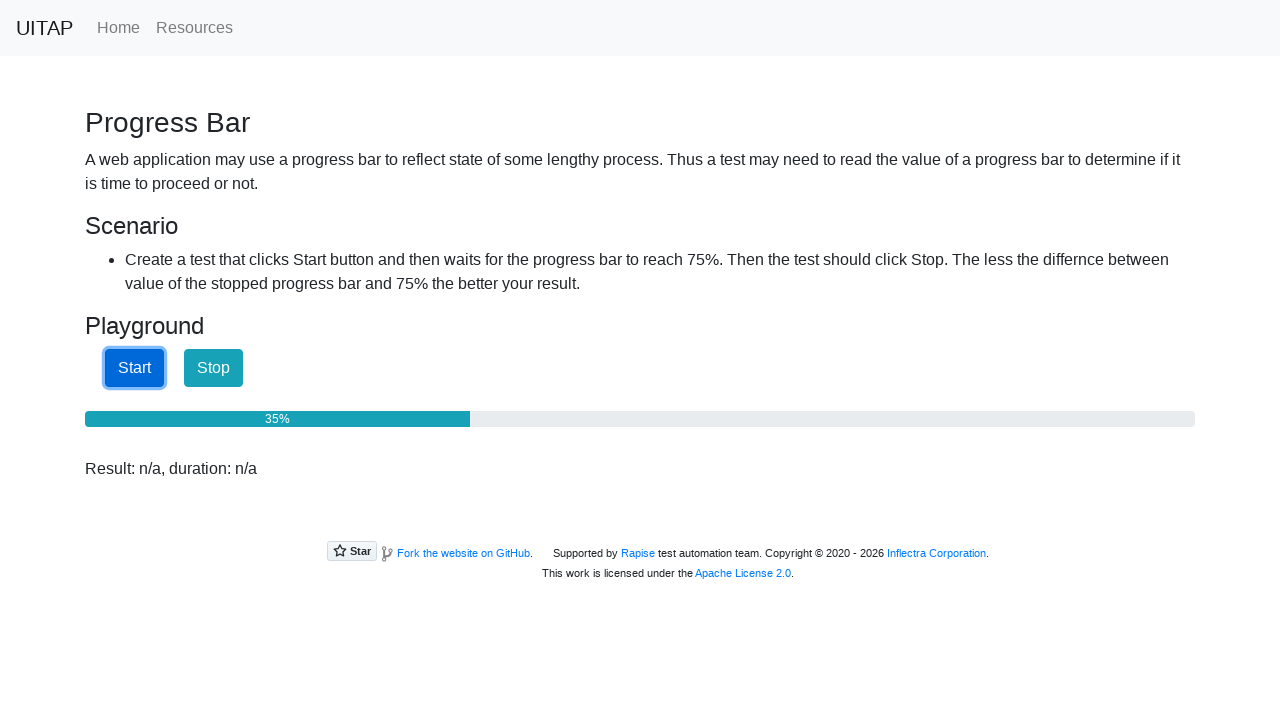

Waited 100ms before checking progress bar again
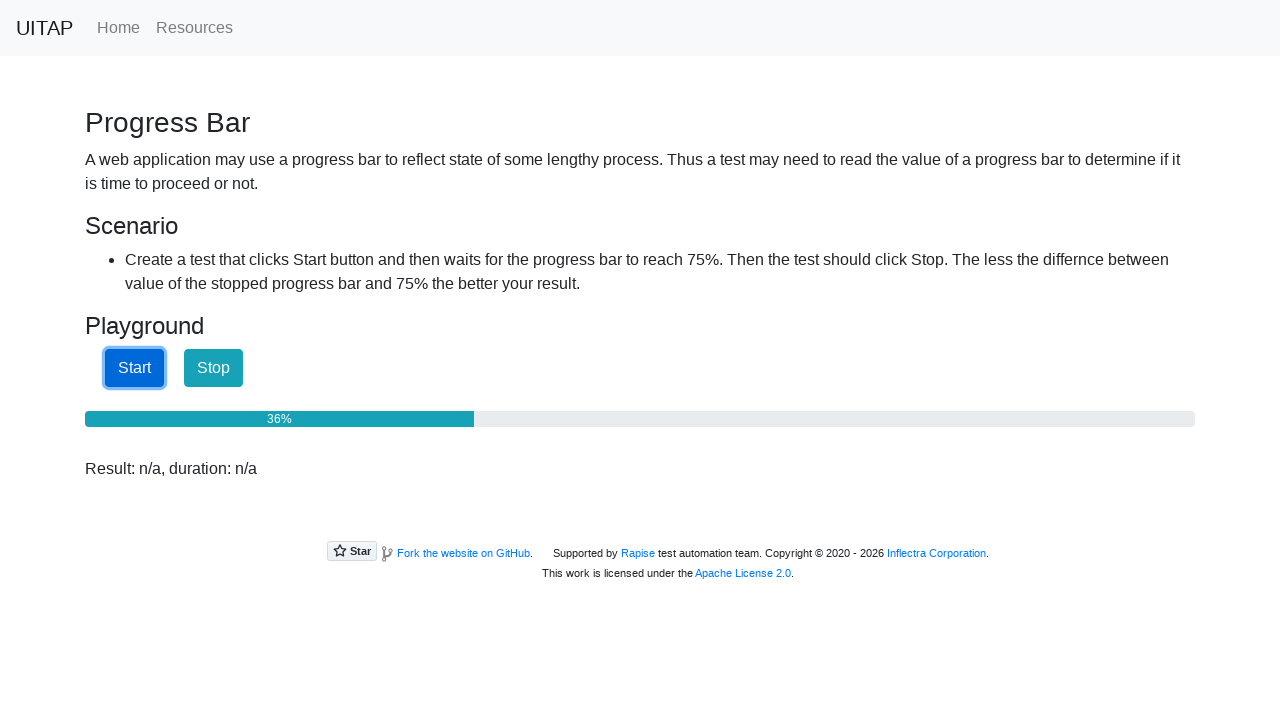

Checked progress bar value: 36%
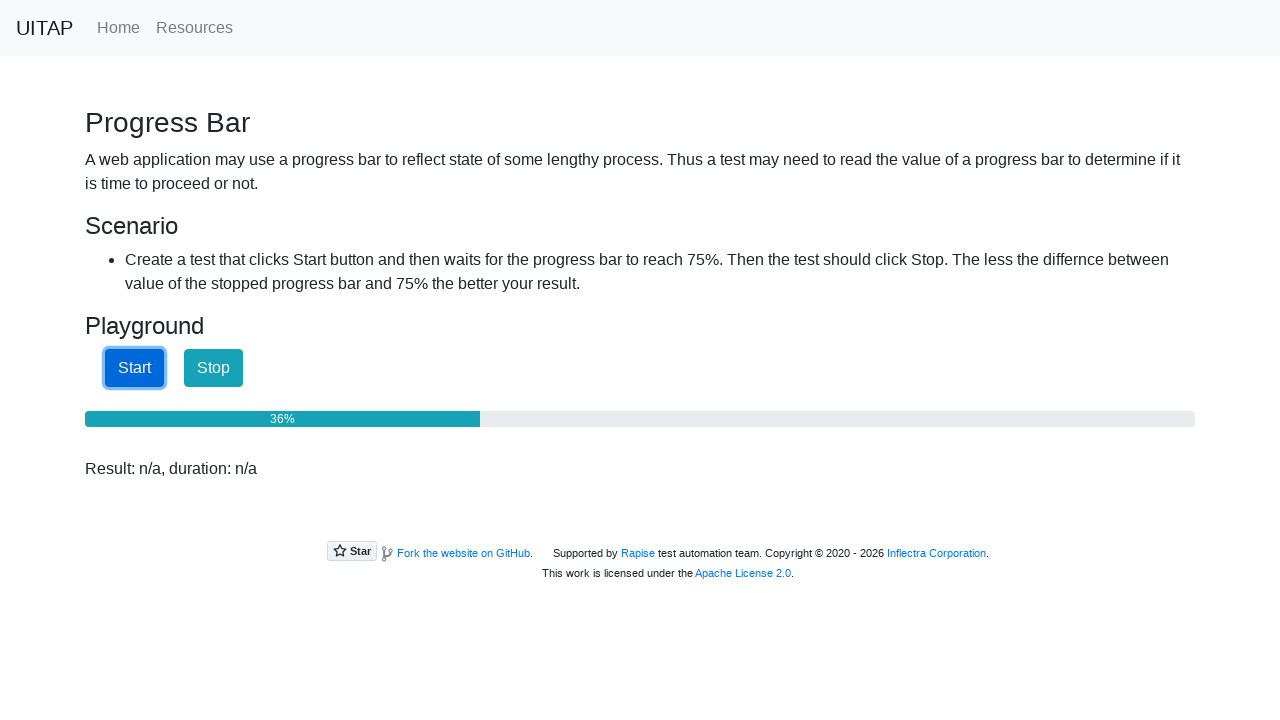

Waited 100ms before checking progress bar again
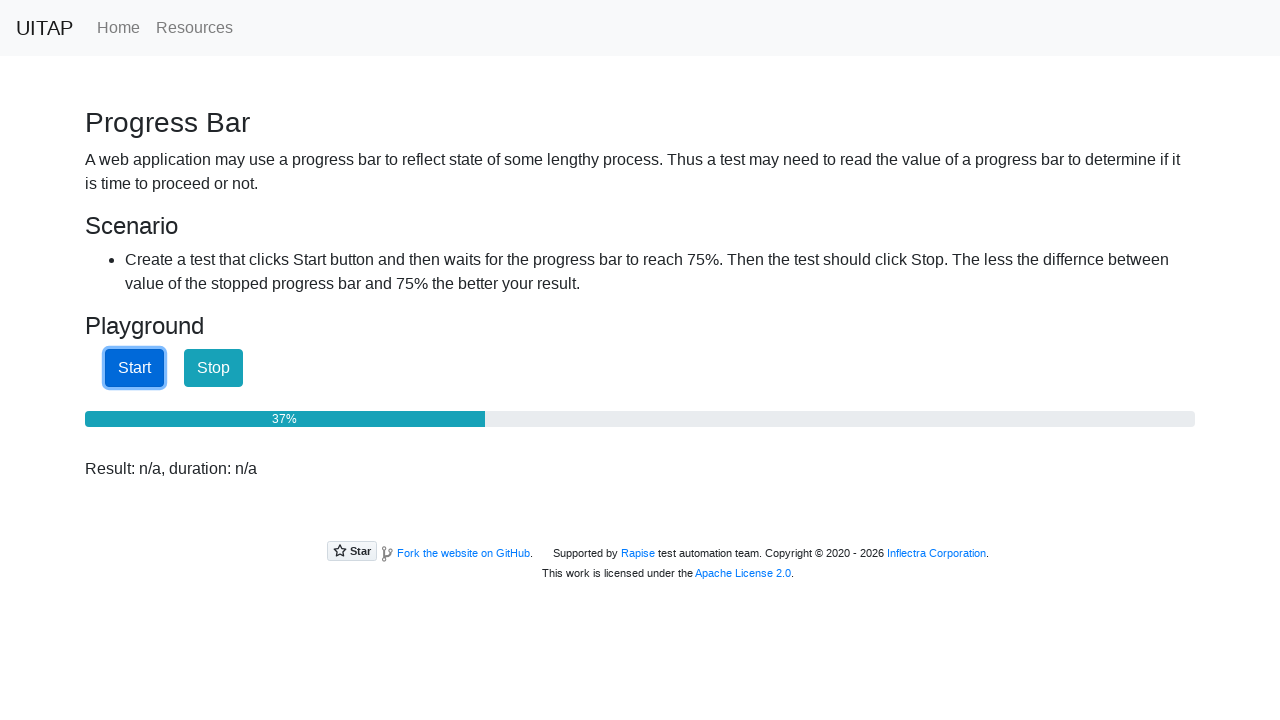

Checked progress bar value: 37%
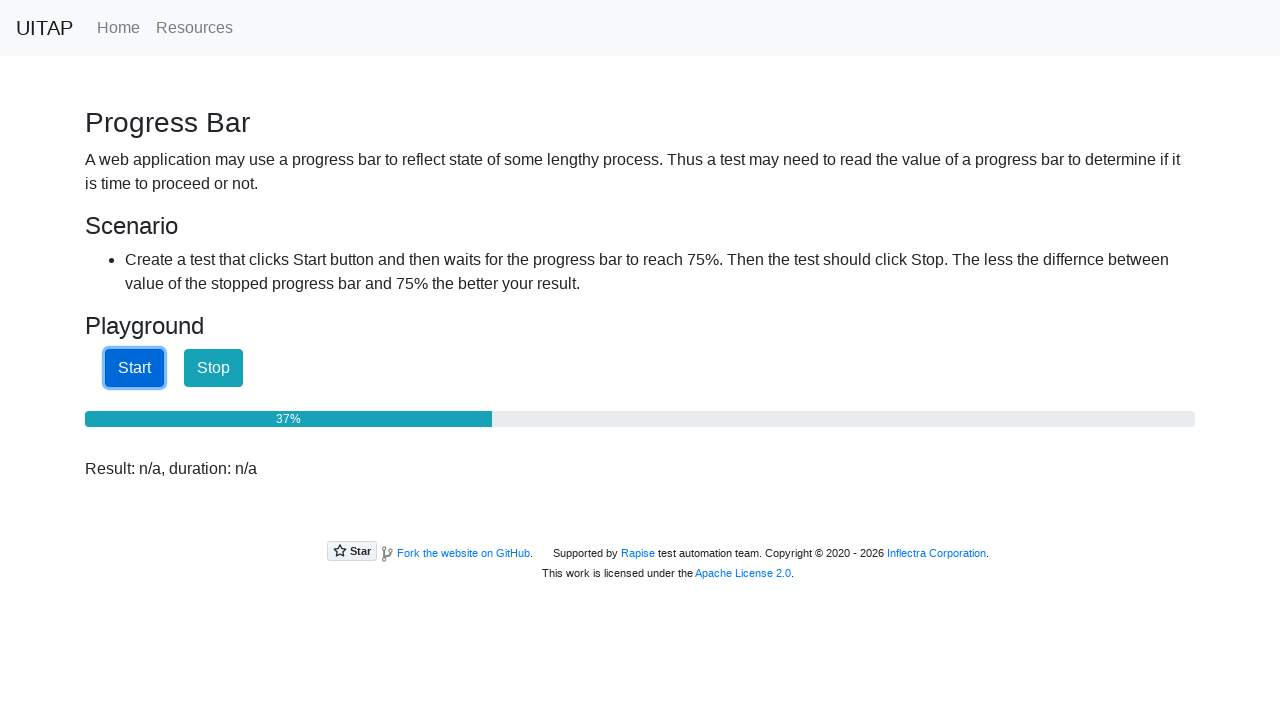

Waited 100ms before checking progress bar again
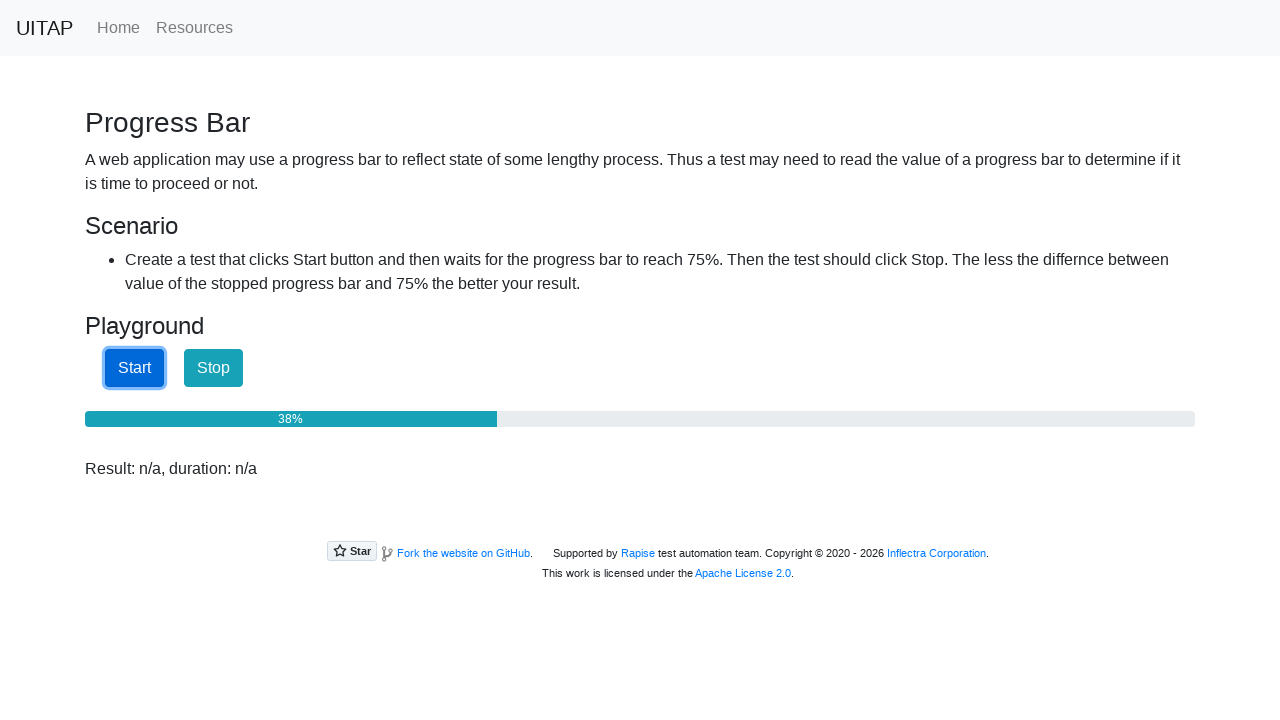

Checked progress bar value: 38%
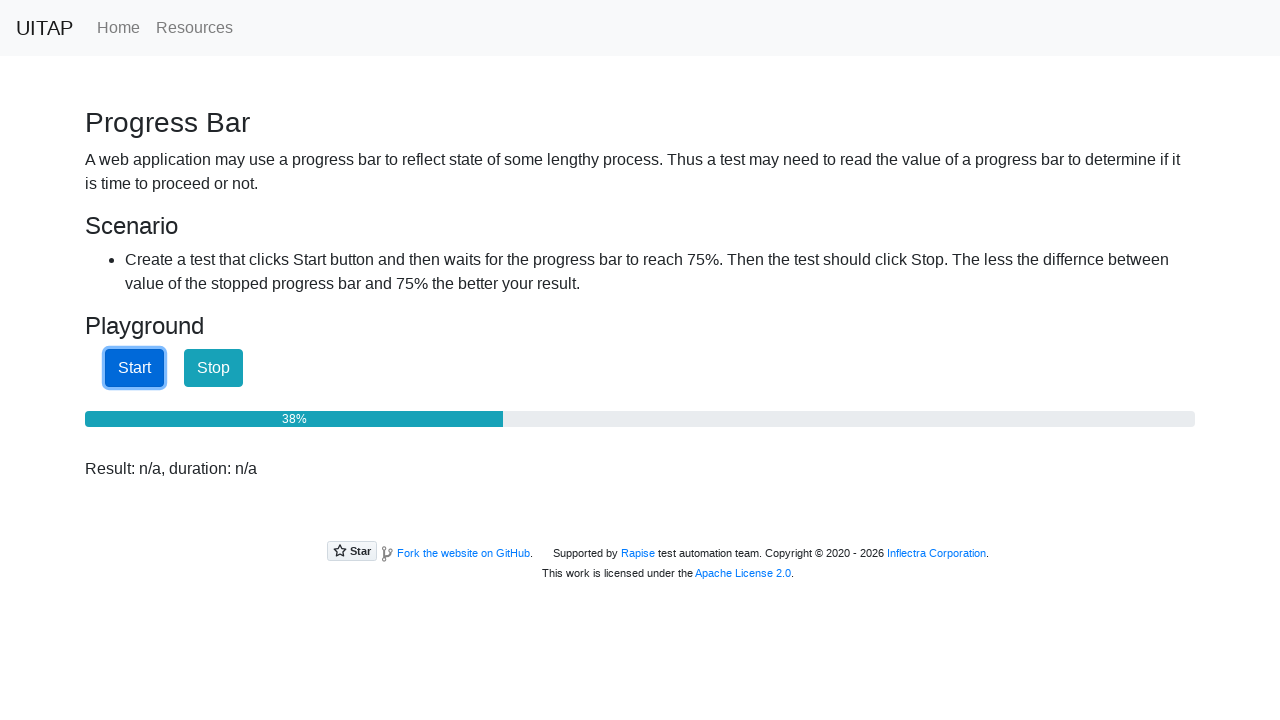

Waited 100ms before checking progress bar again
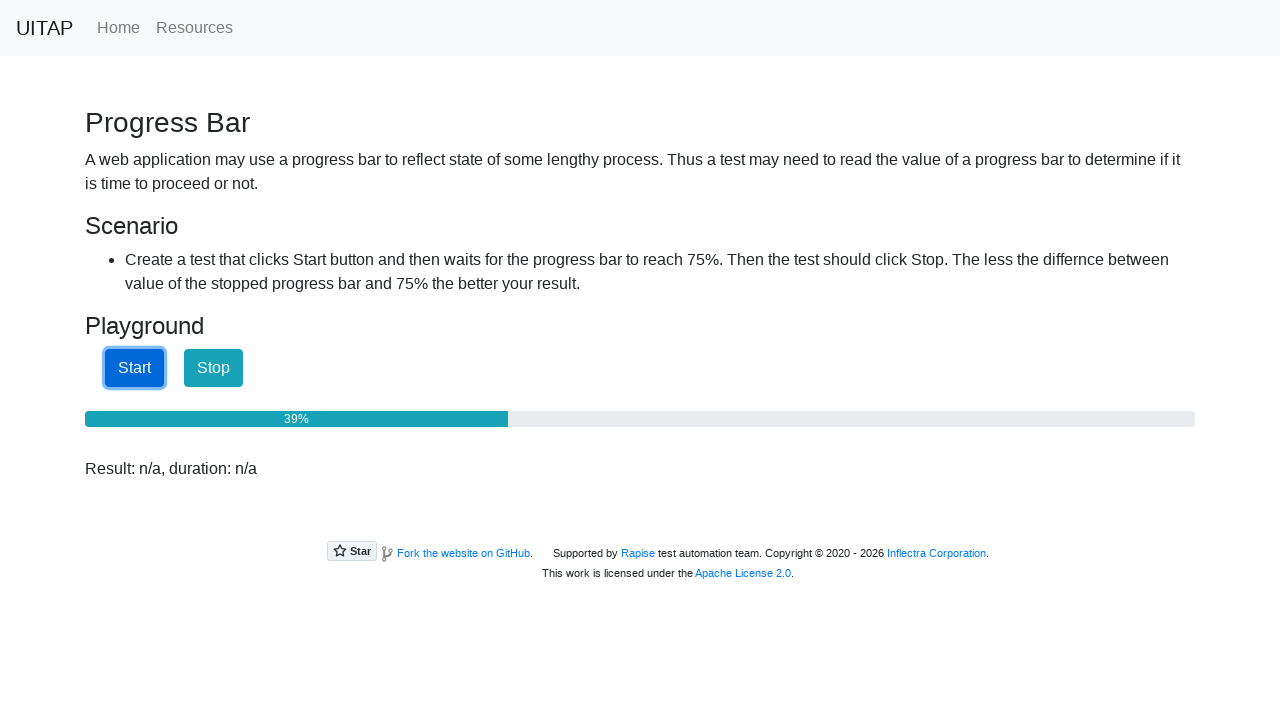

Checked progress bar value: 39%
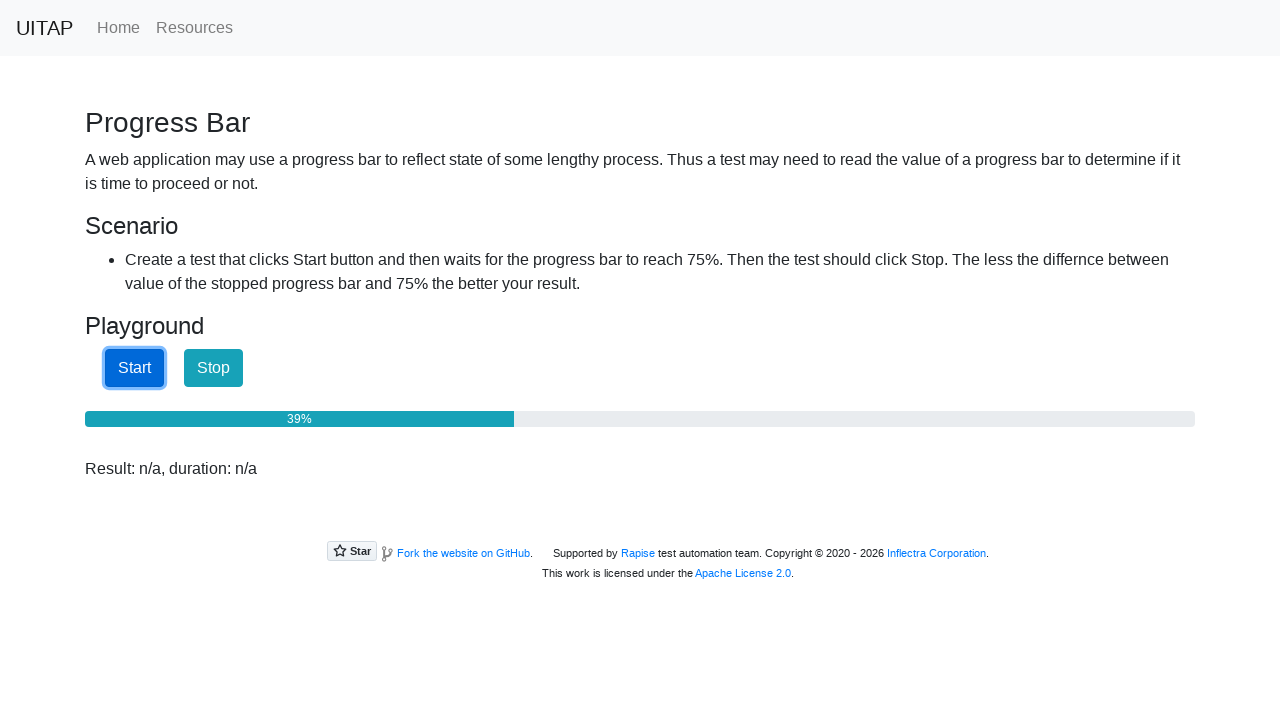

Waited 100ms before checking progress bar again
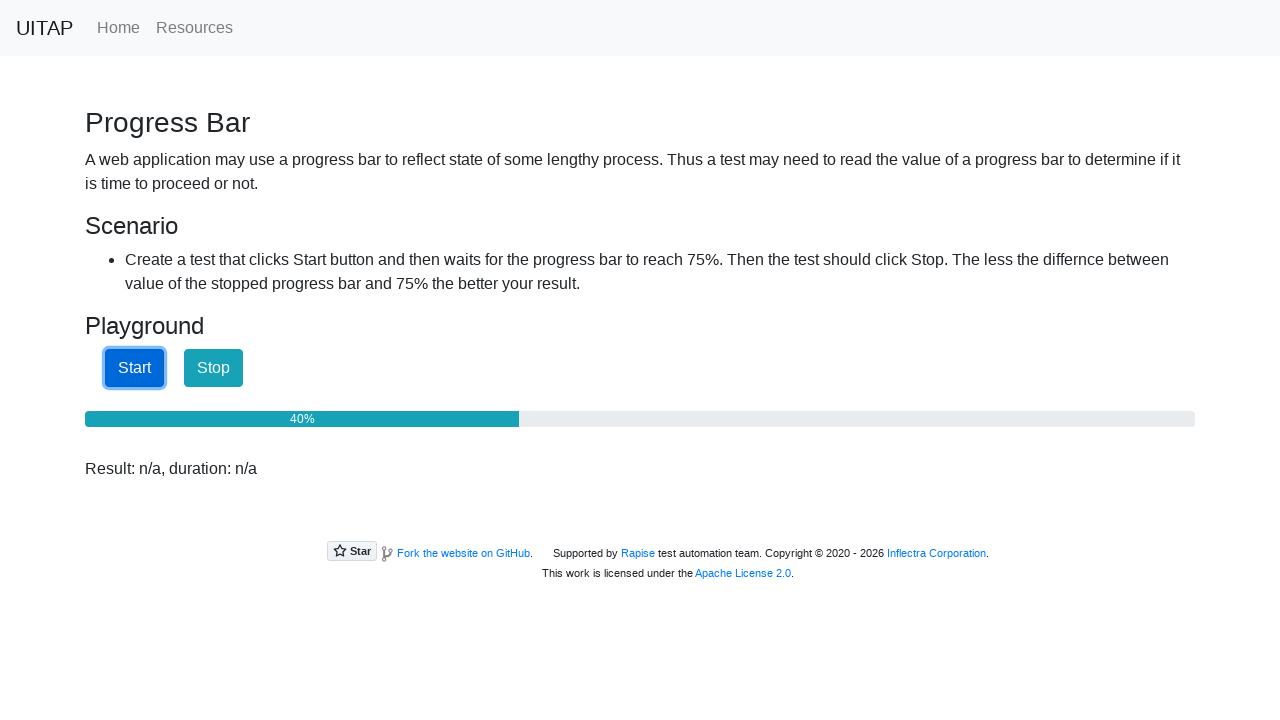

Checked progress bar value: 40%
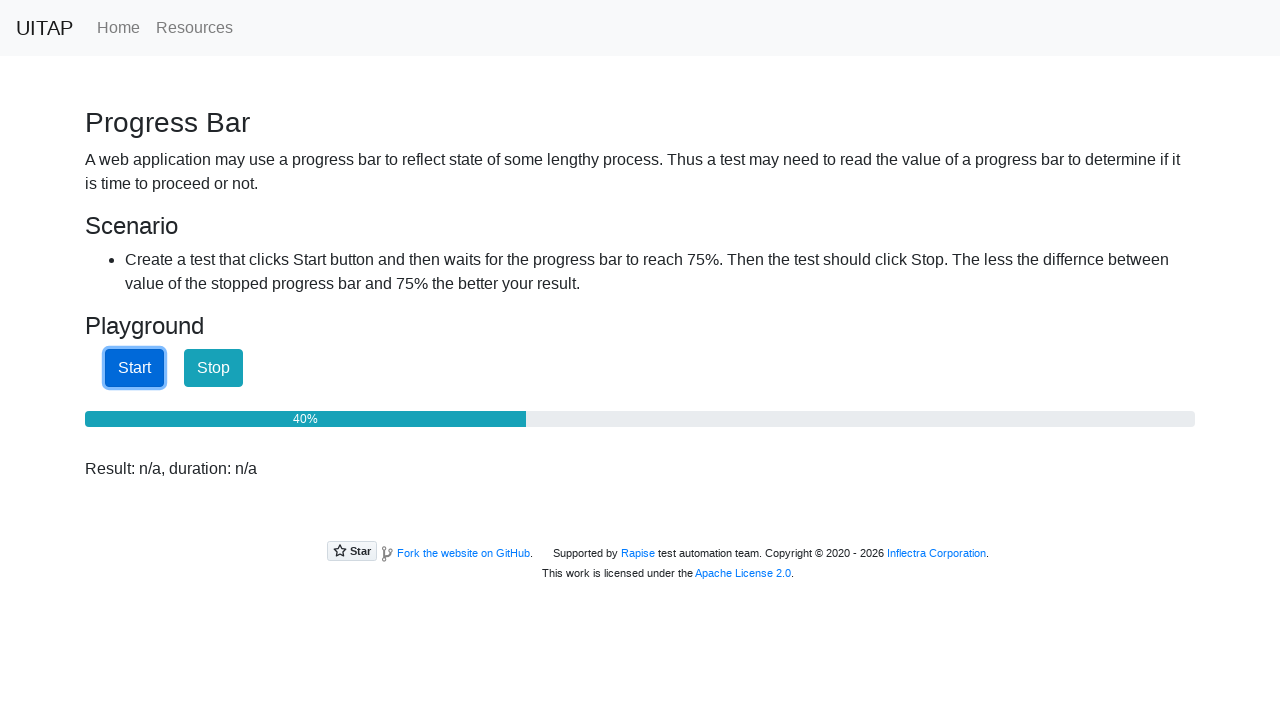

Waited 100ms before checking progress bar again
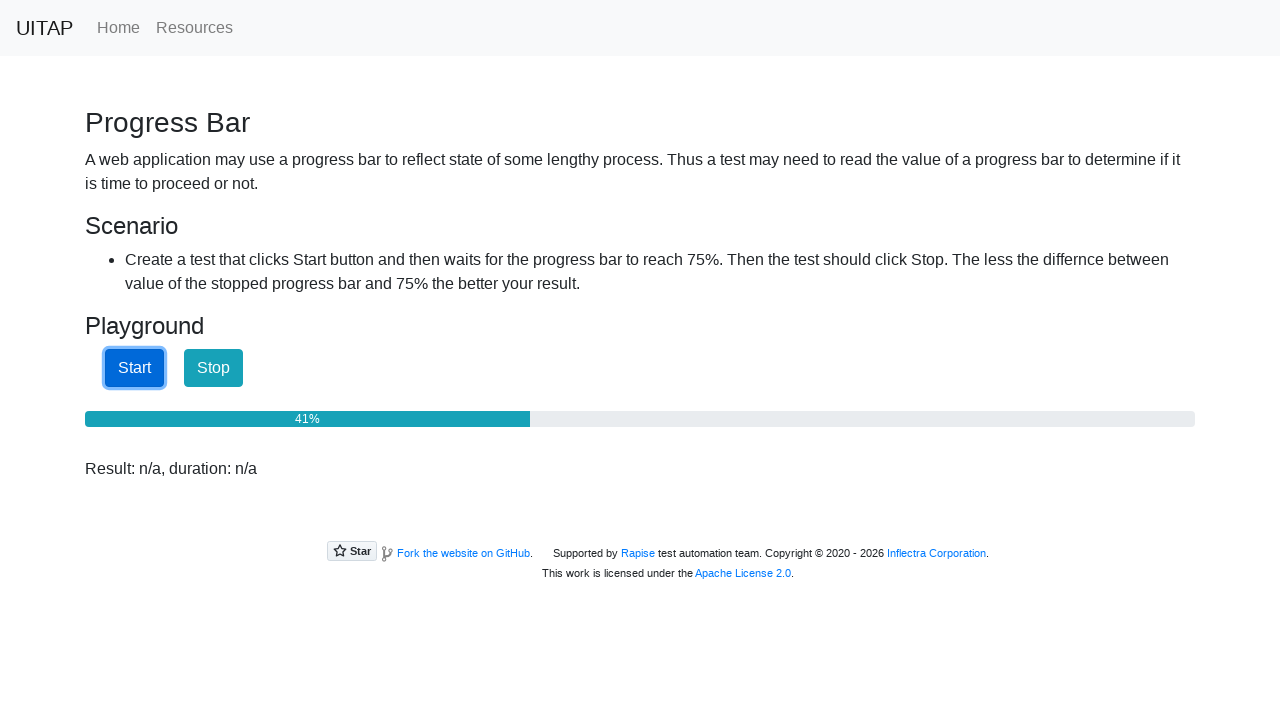

Checked progress bar value: 41%
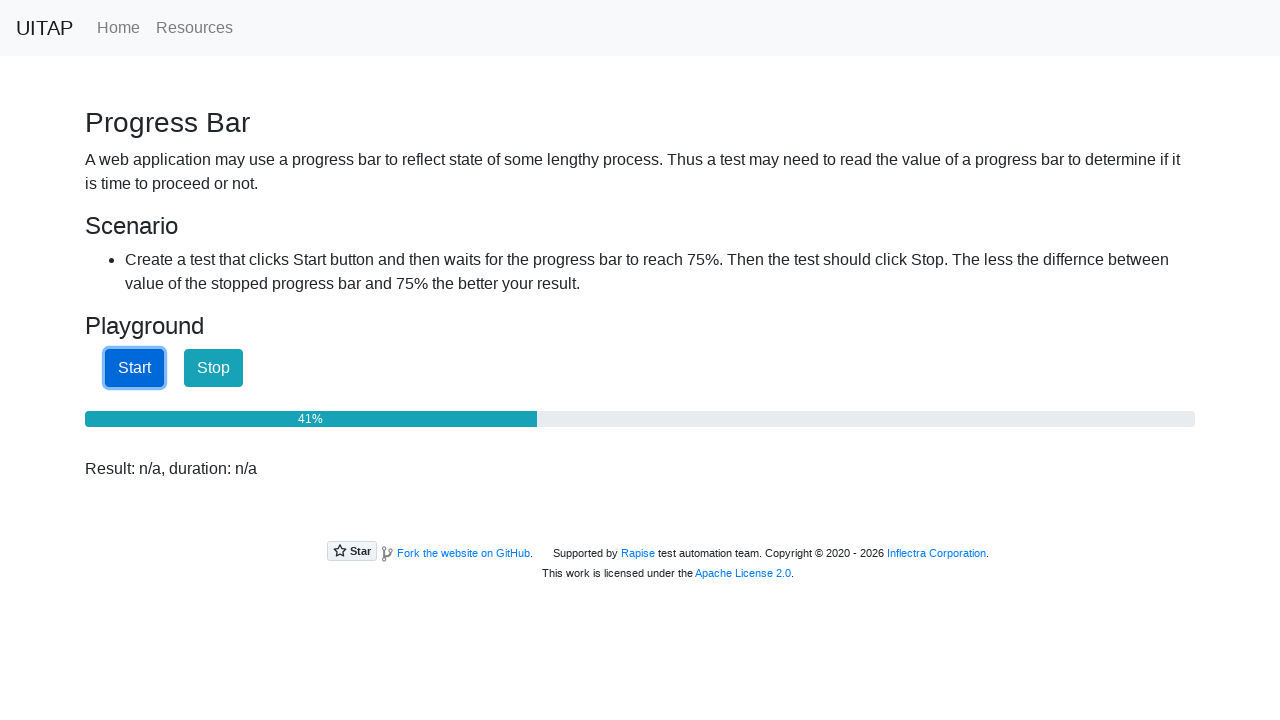

Waited 100ms before checking progress bar again
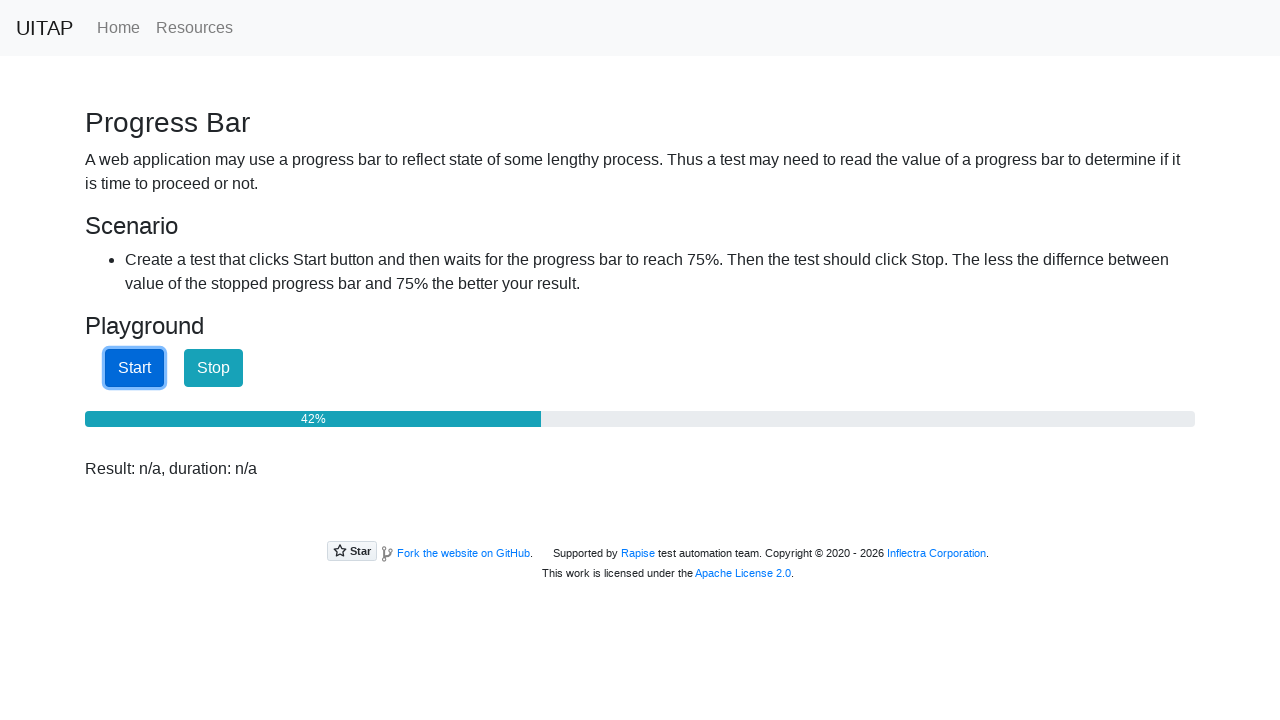

Checked progress bar value: 42%
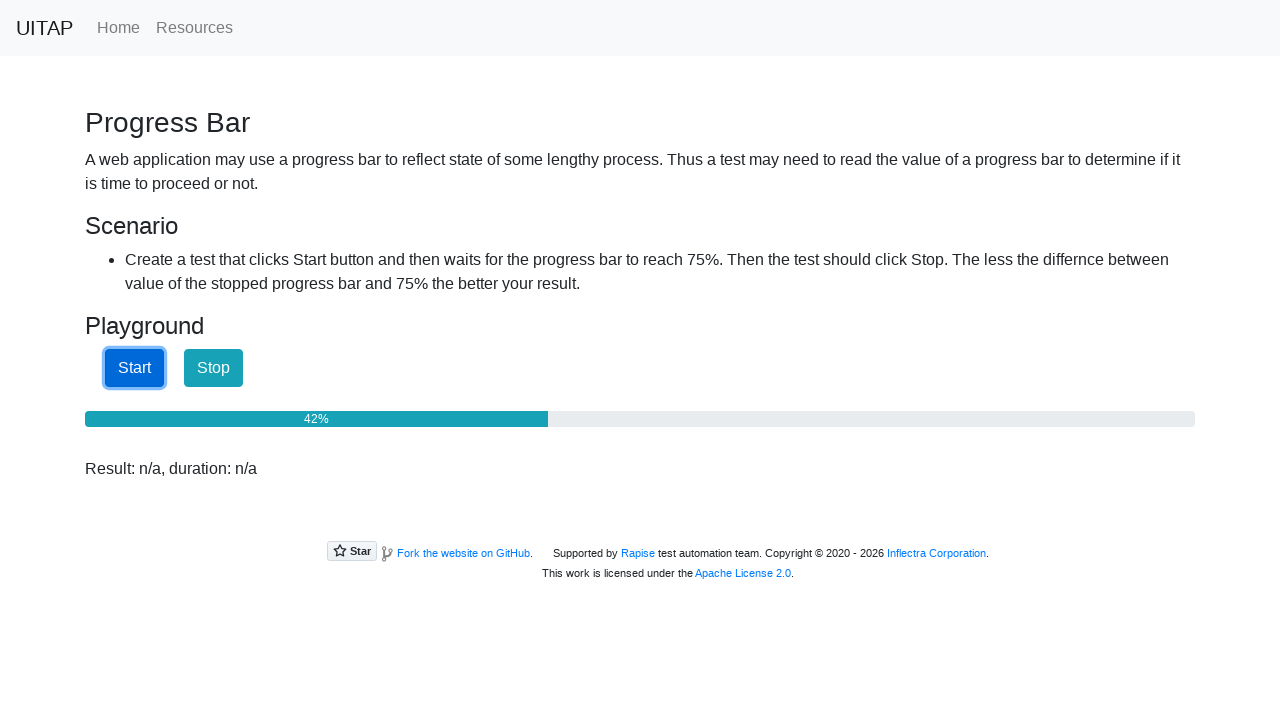

Waited 100ms before checking progress bar again
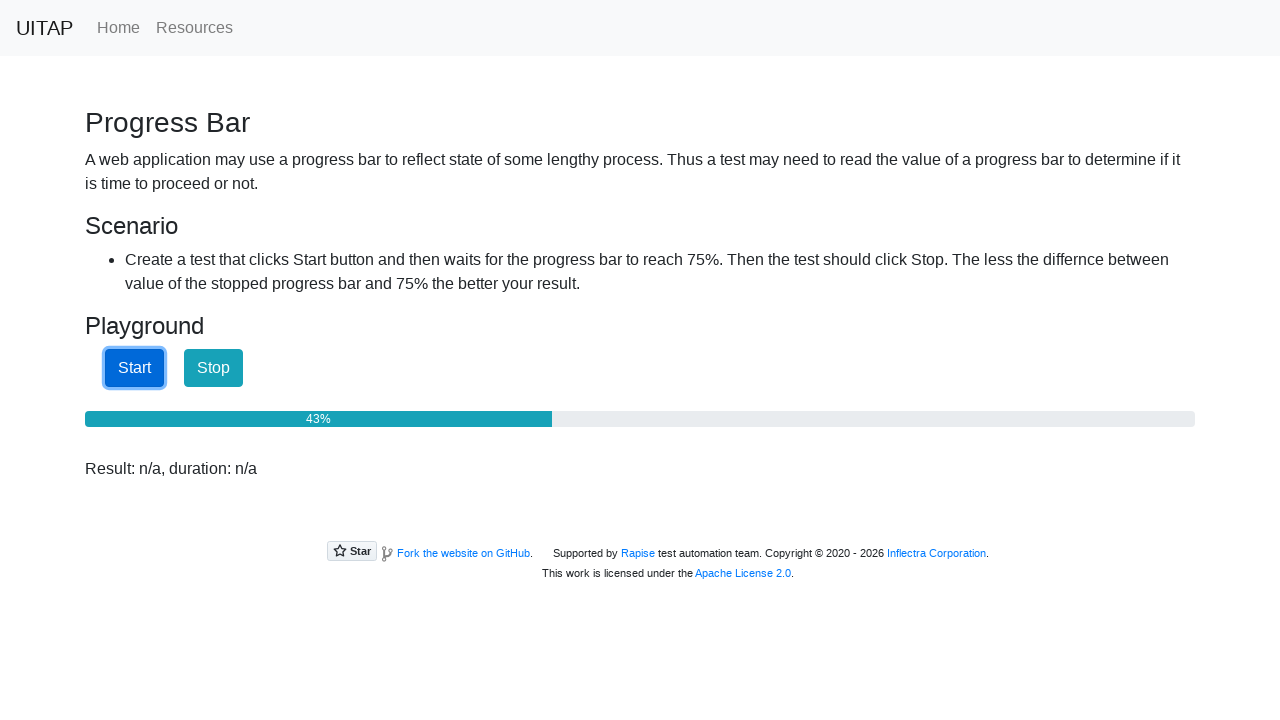

Checked progress bar value: 43%
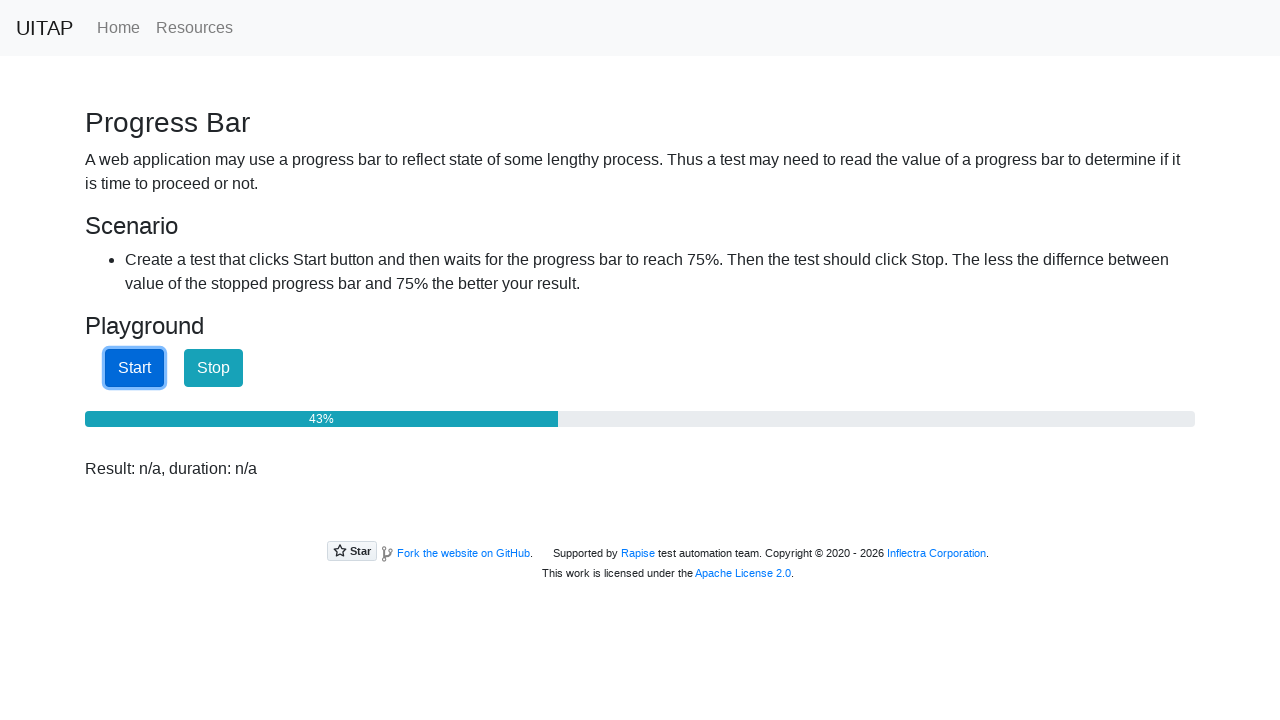

Waited 100ms before checking progress bar again
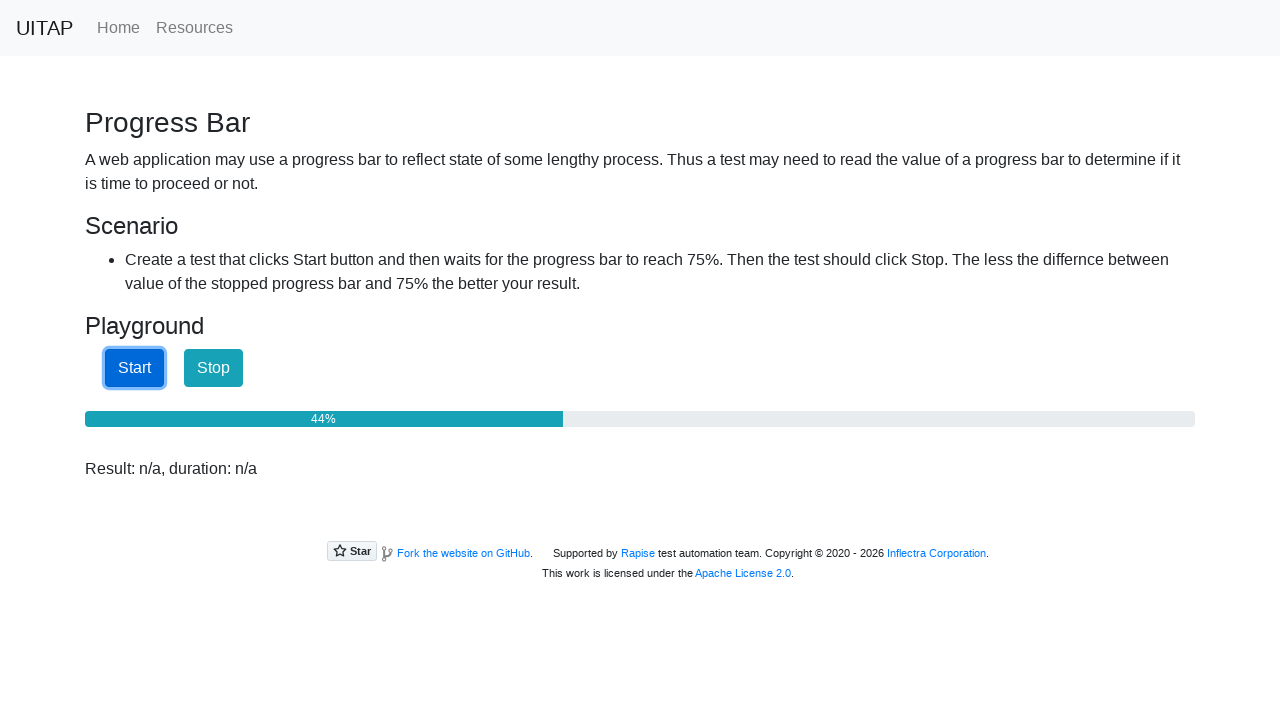

Checked progress bar value: 44%
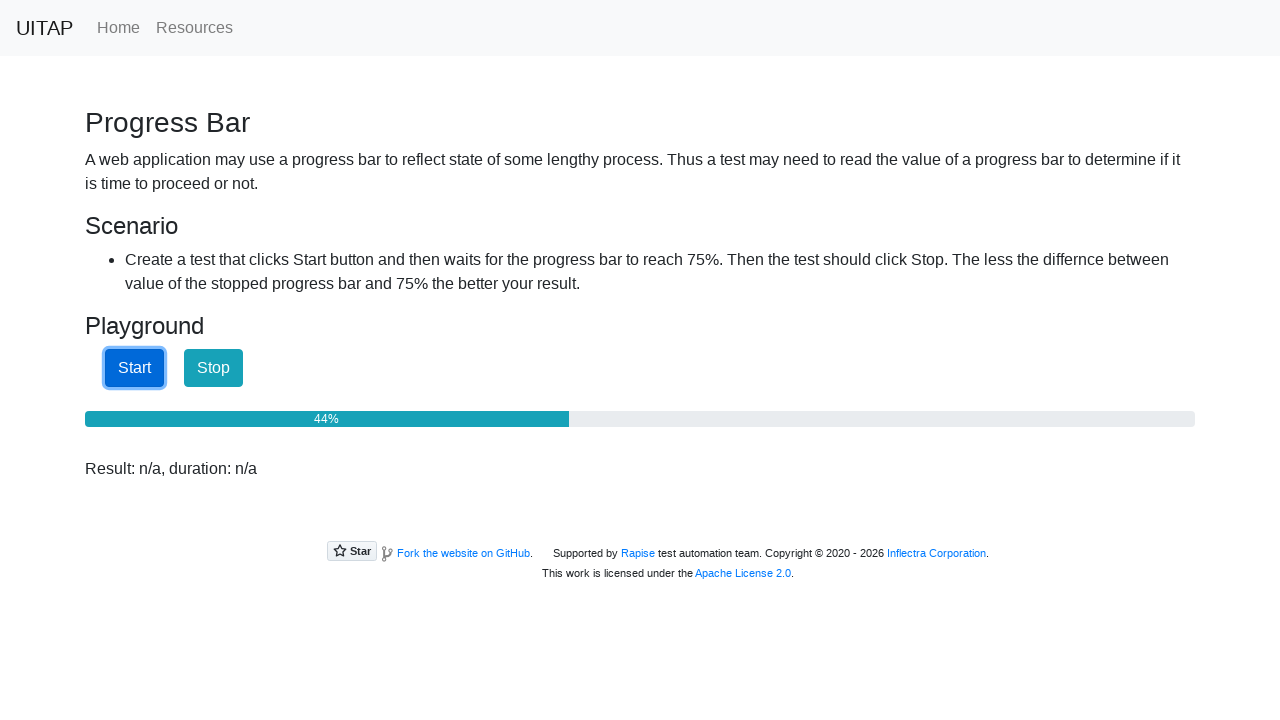

Waited 100ms before checking progress bar again
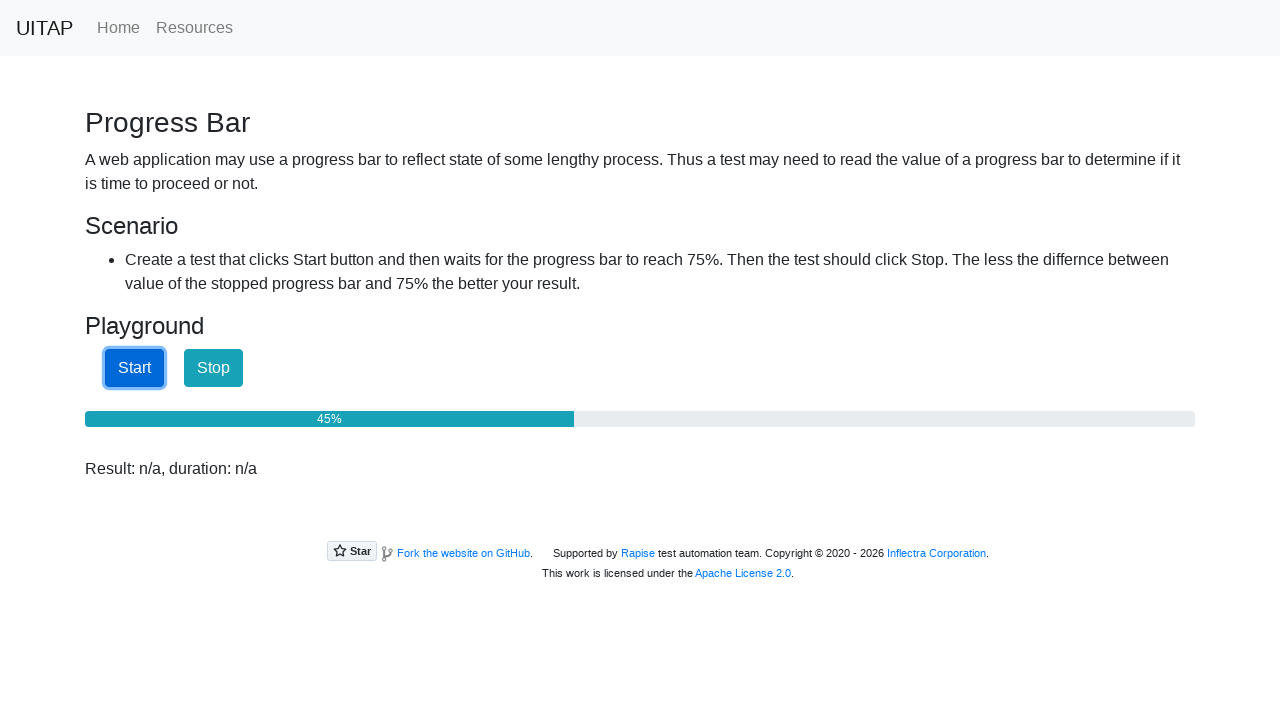

Checked progress bar value: 45%
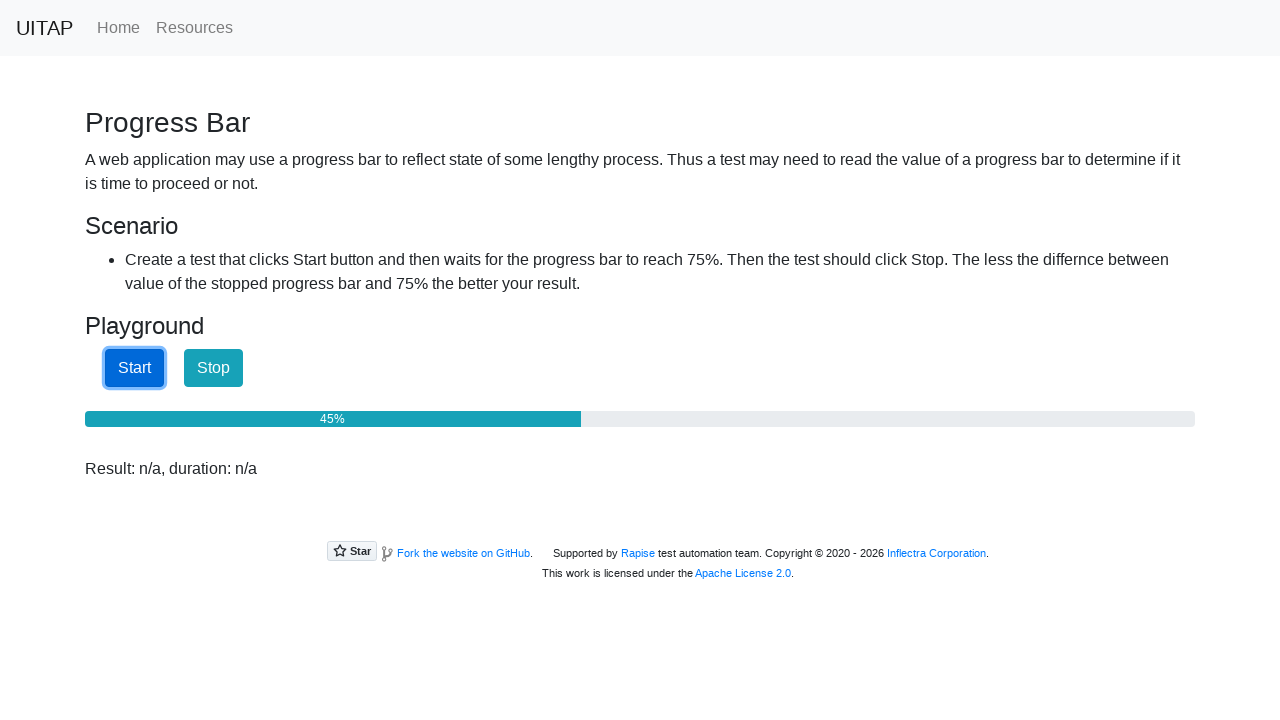

Waited 100ms before checking progress bar again
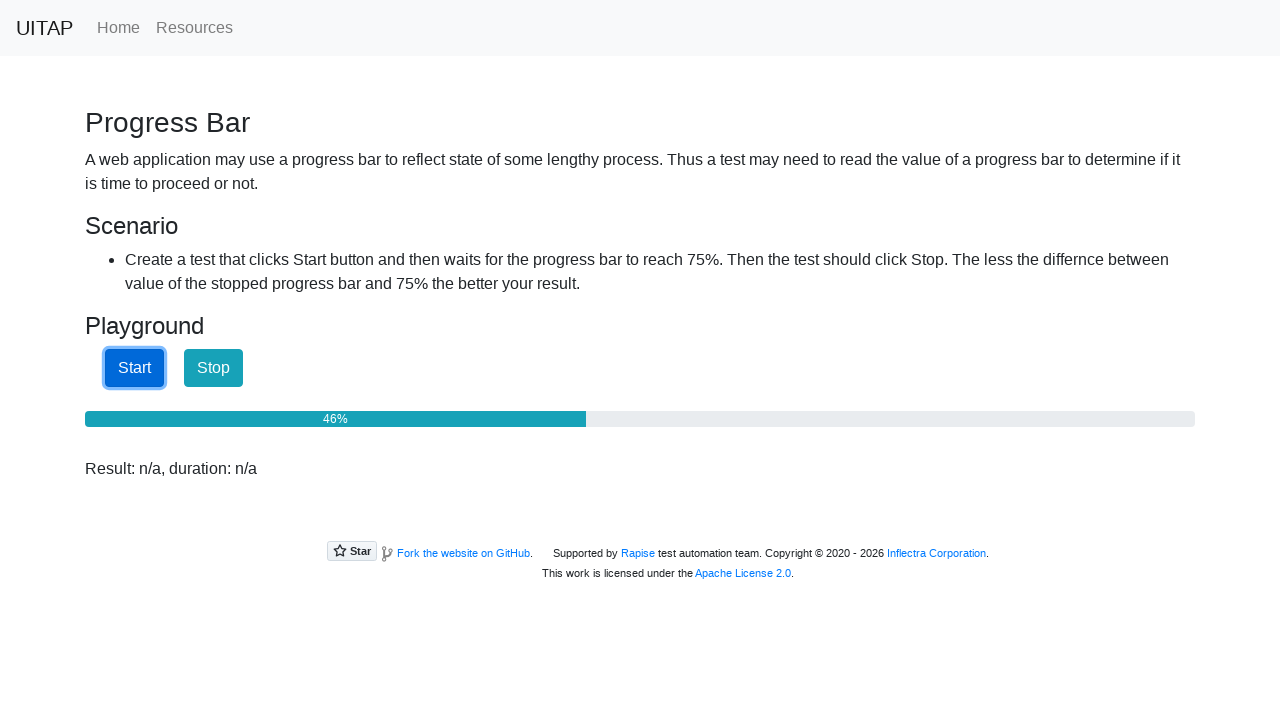

Checked progress bar value: 46%
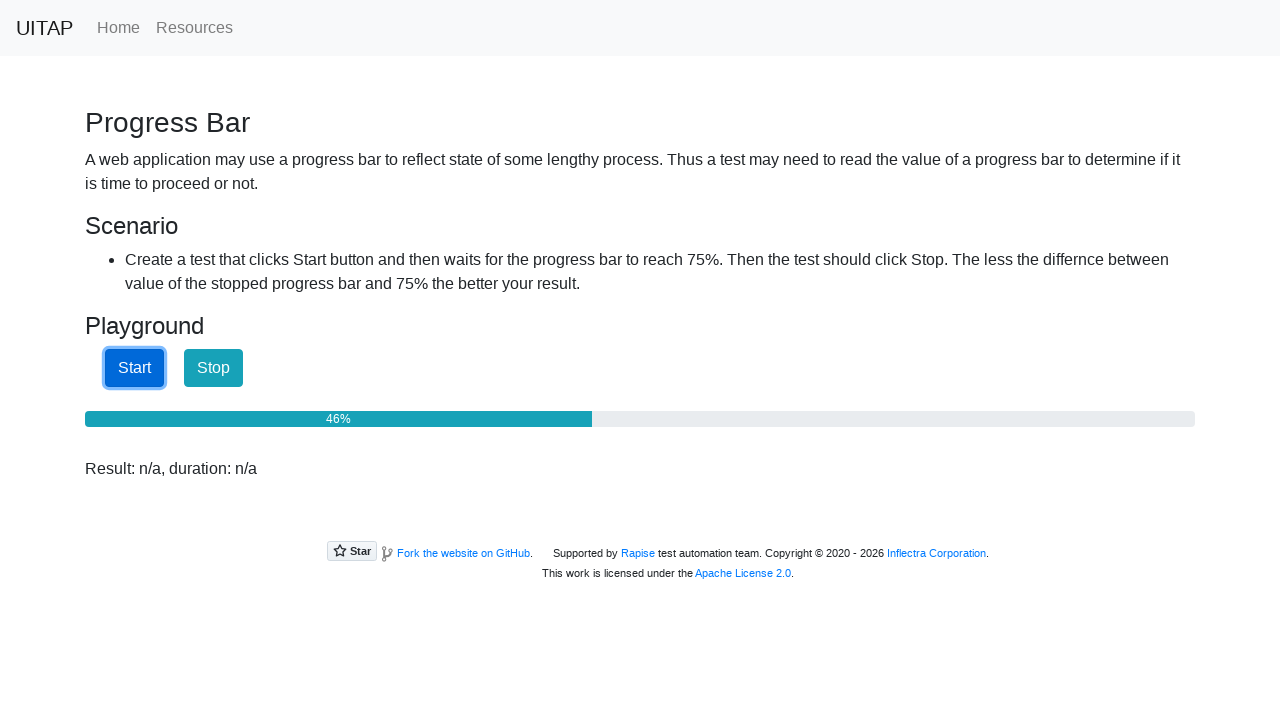

Waited 100ms before checking progress bar again
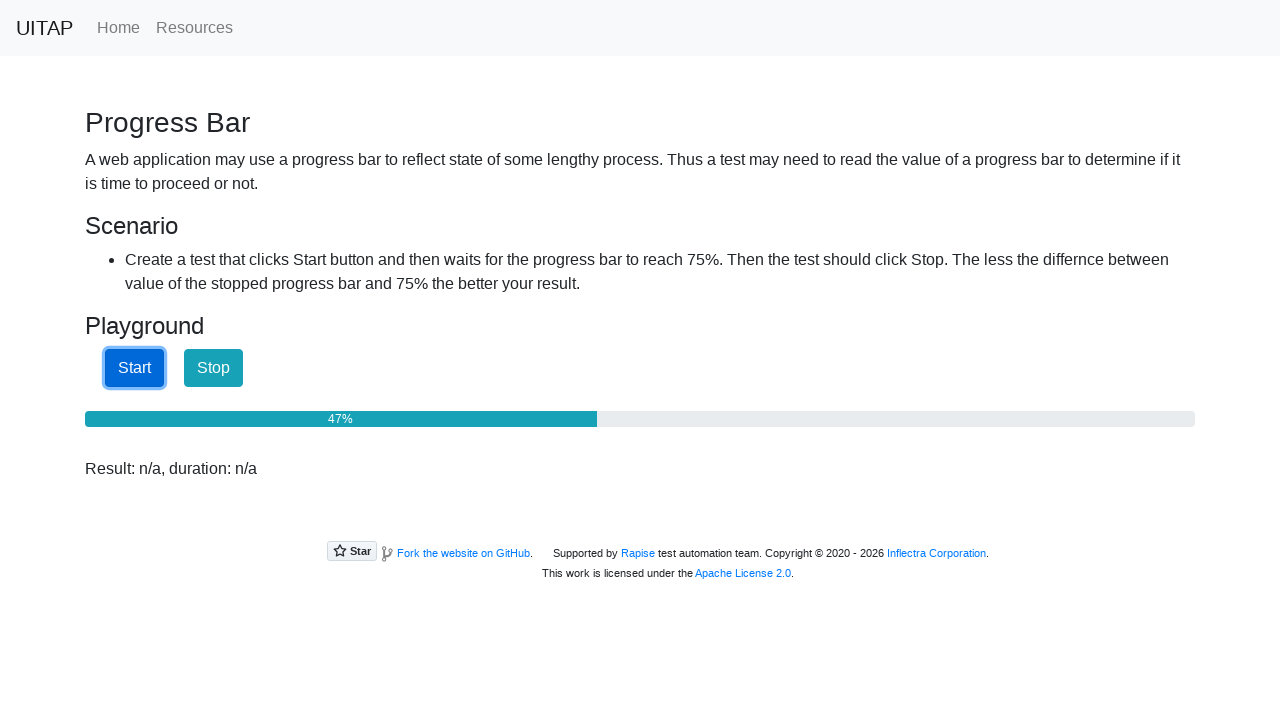

Checked progress bar value: 47%
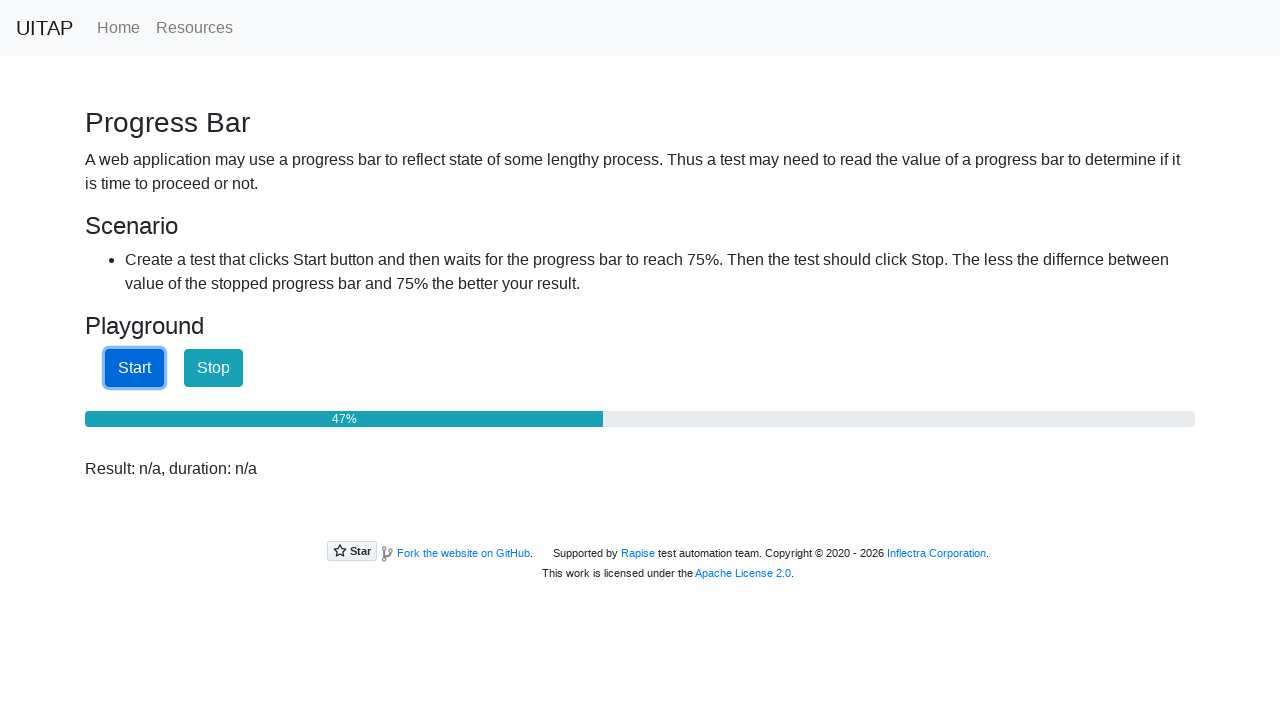

Waited 100ms before checking progress bar again
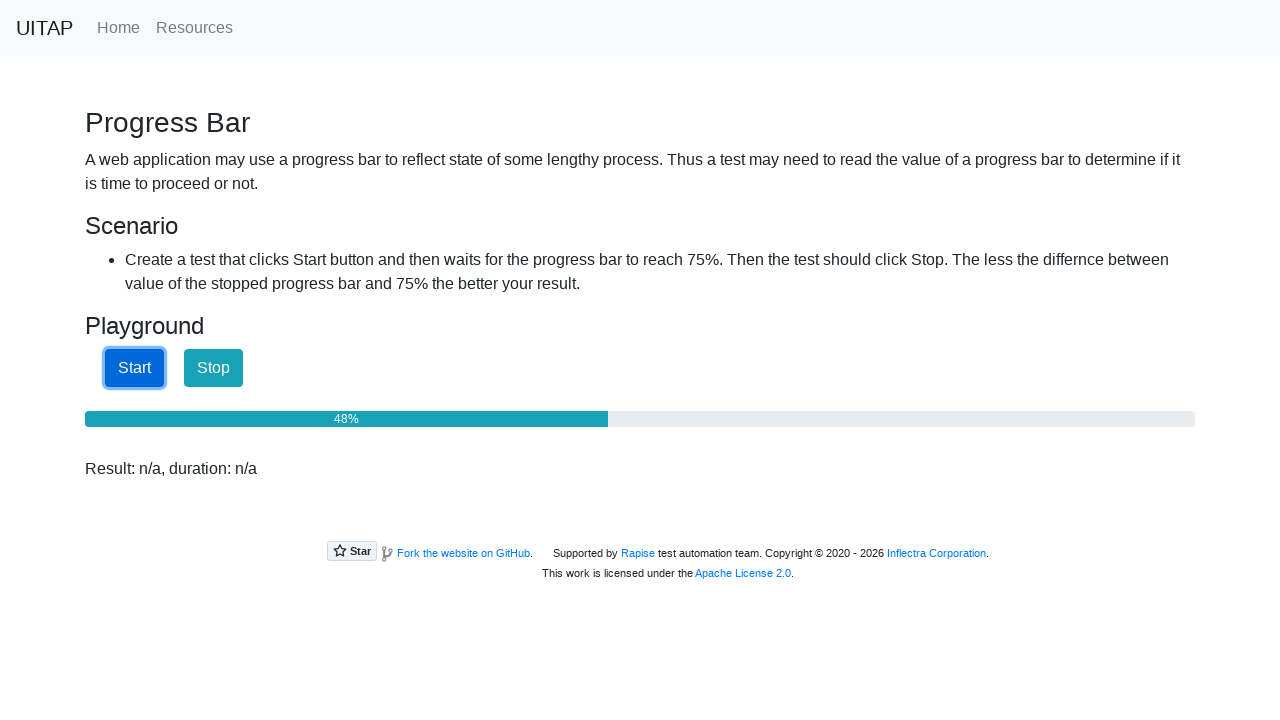

Checked progress bar value: 48%
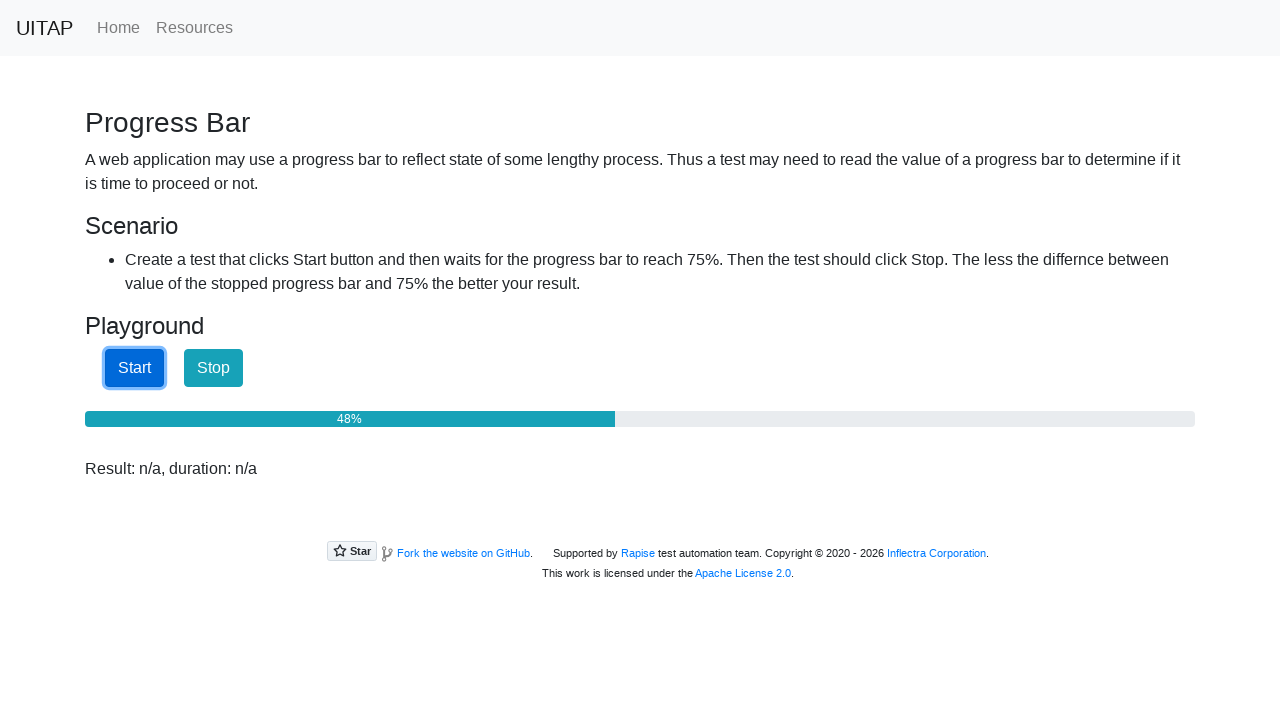

Waited 100ms before checking progress bar again
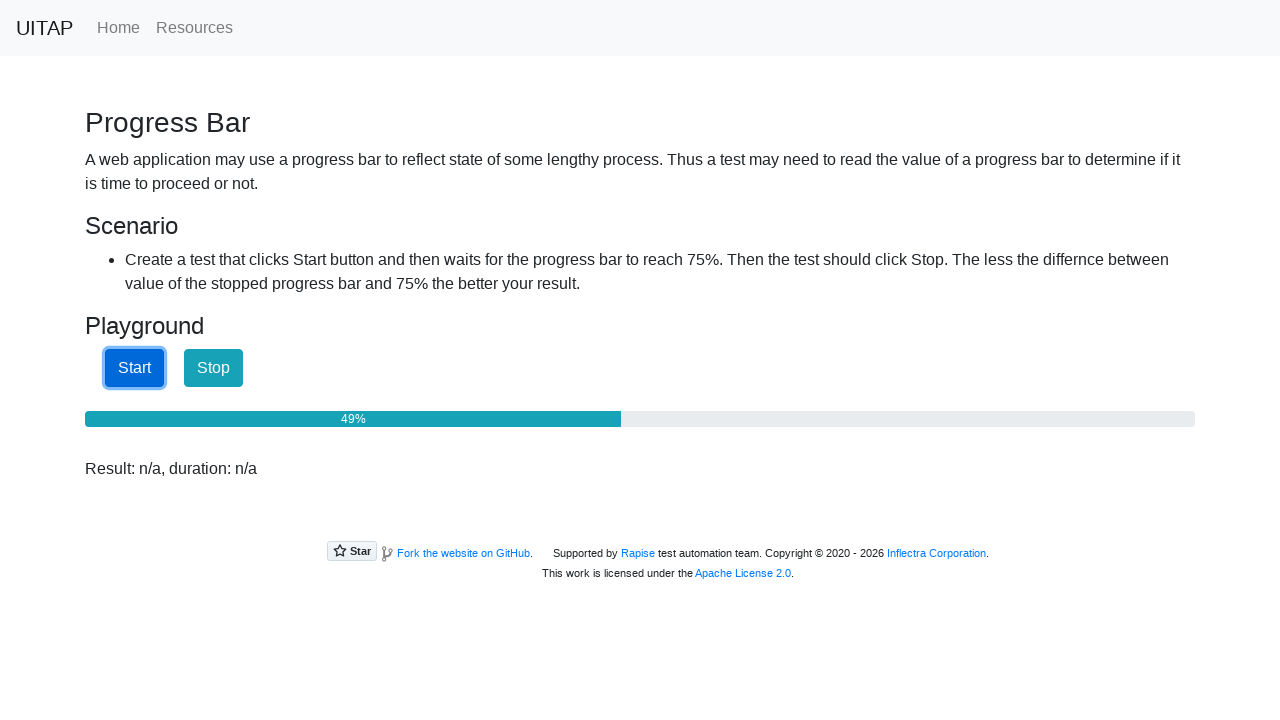

Checked progress bar value: 49%
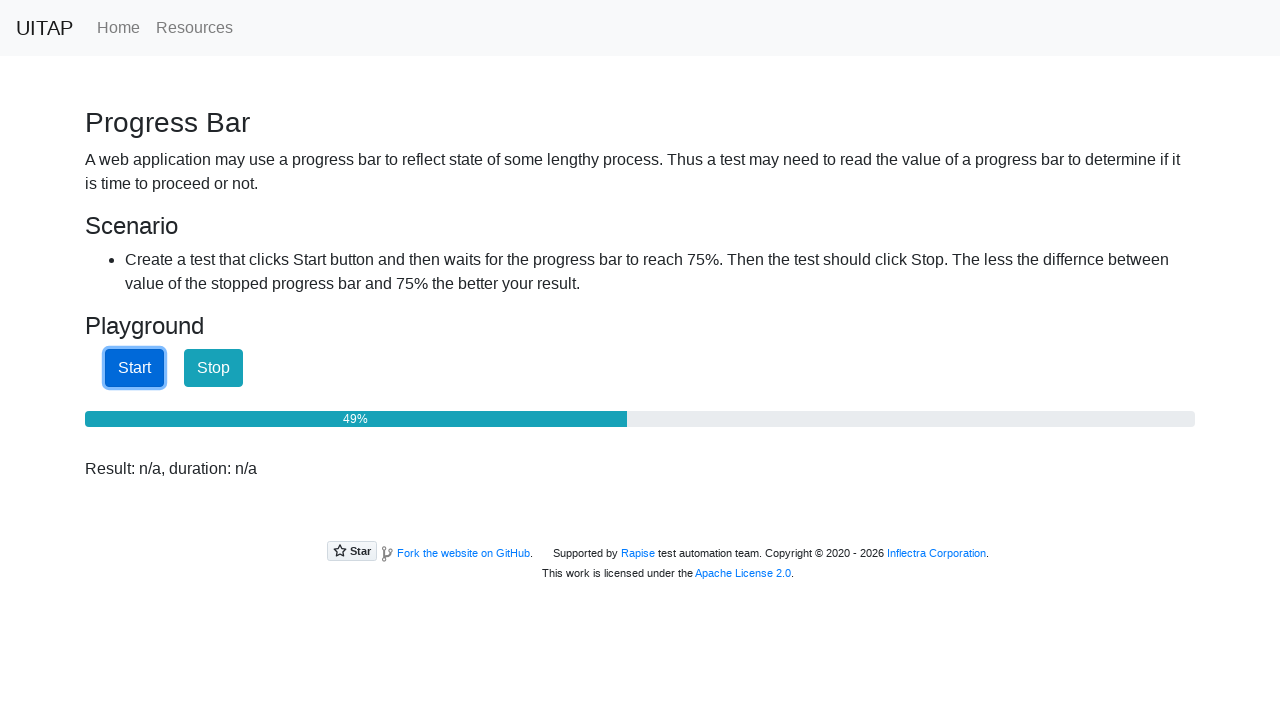

Waited 100ms before checking progress bar again
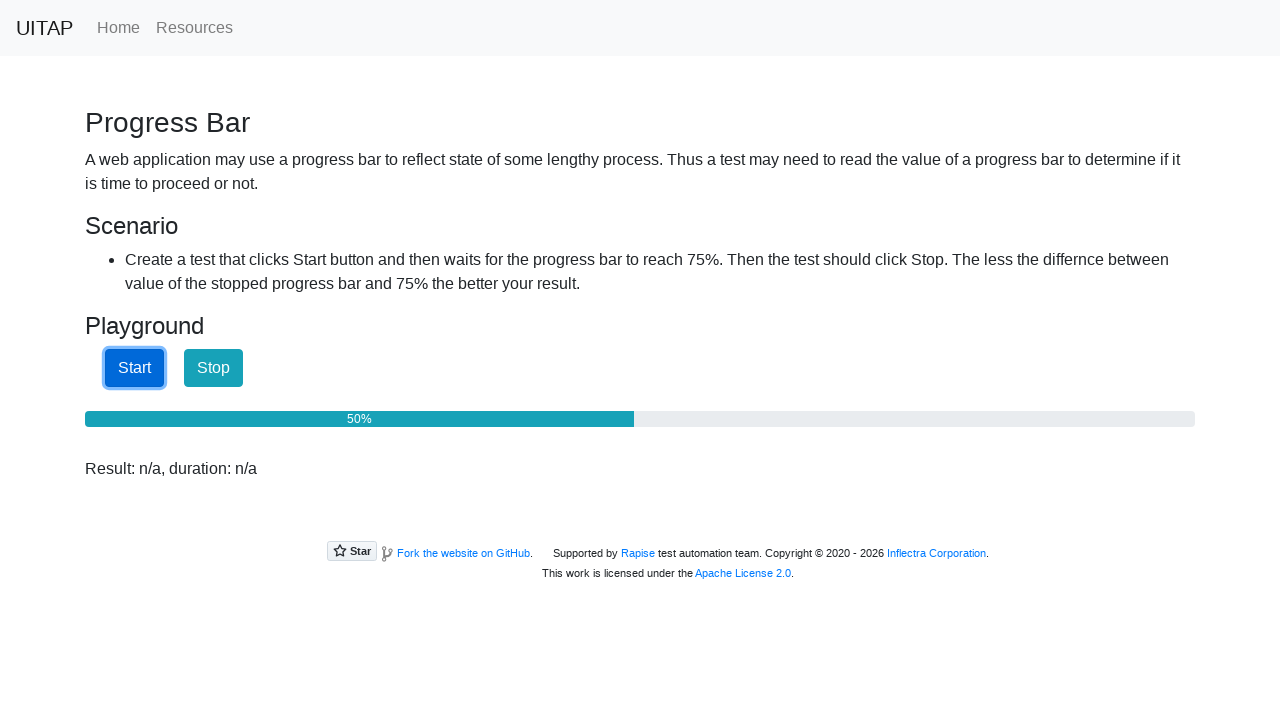

Checked progress bar value: 50%
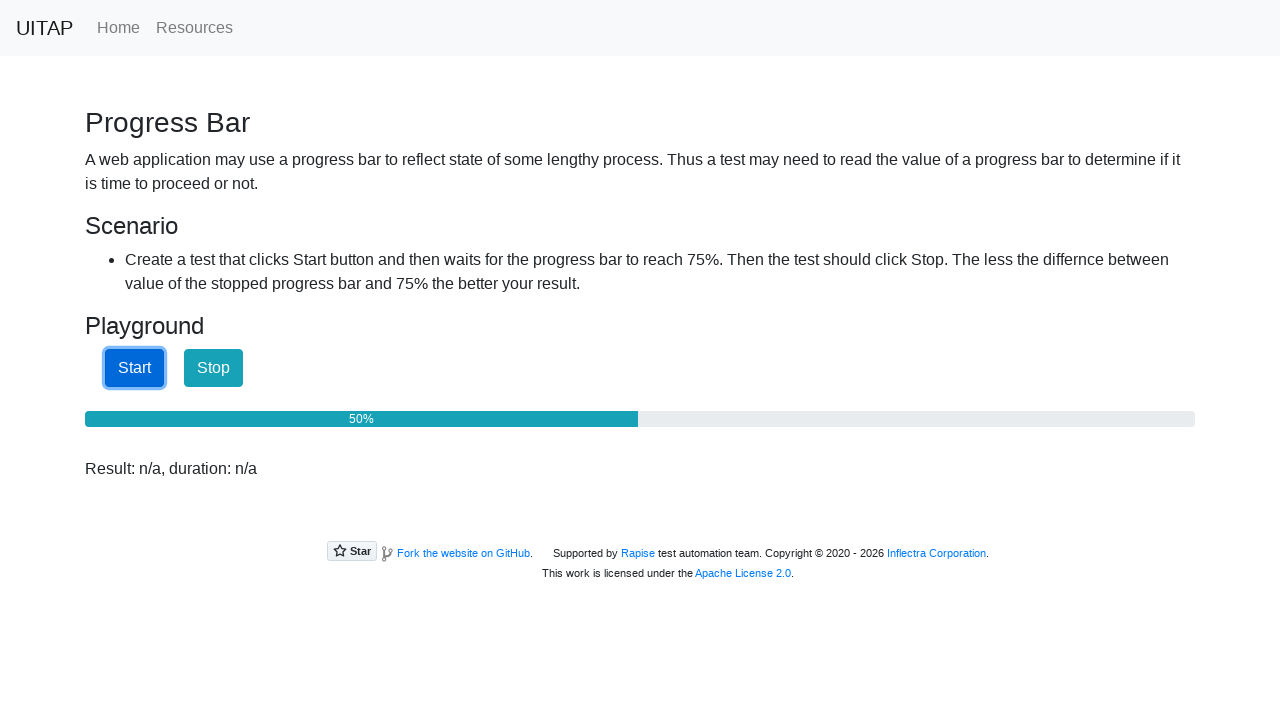

Waited 100ms before checking progress bar again
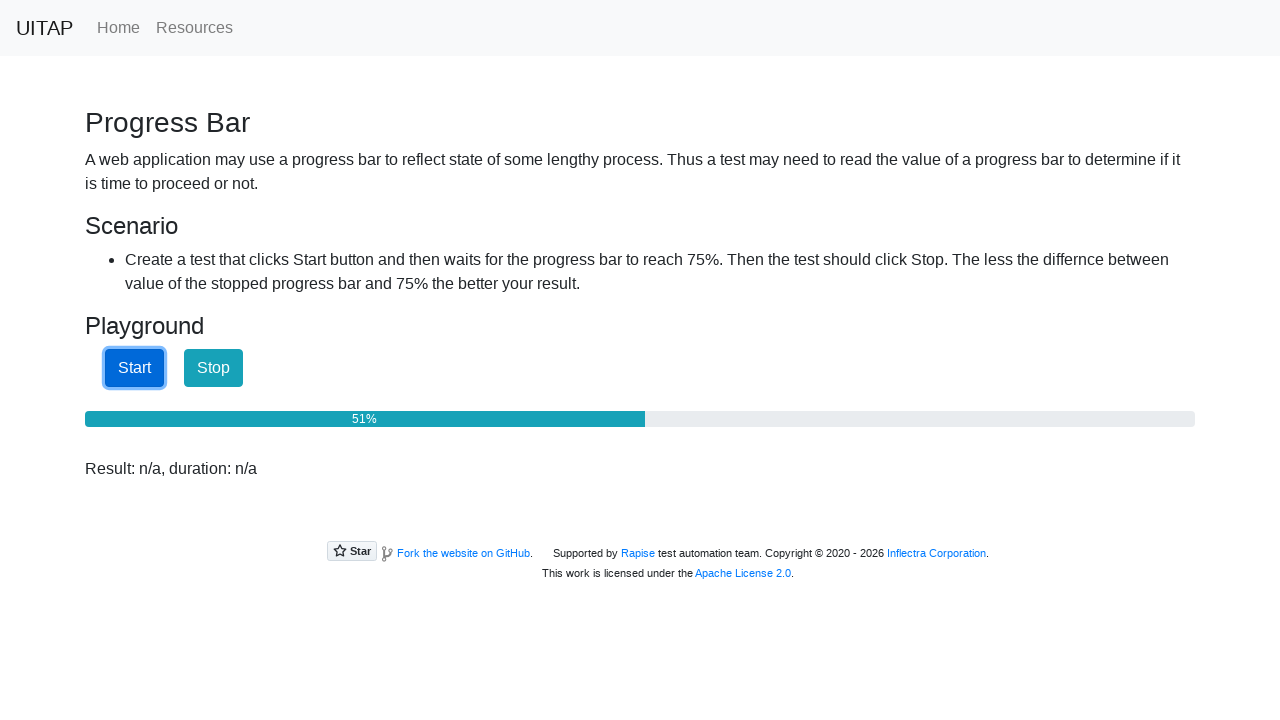

Checked progress bar value: 51%
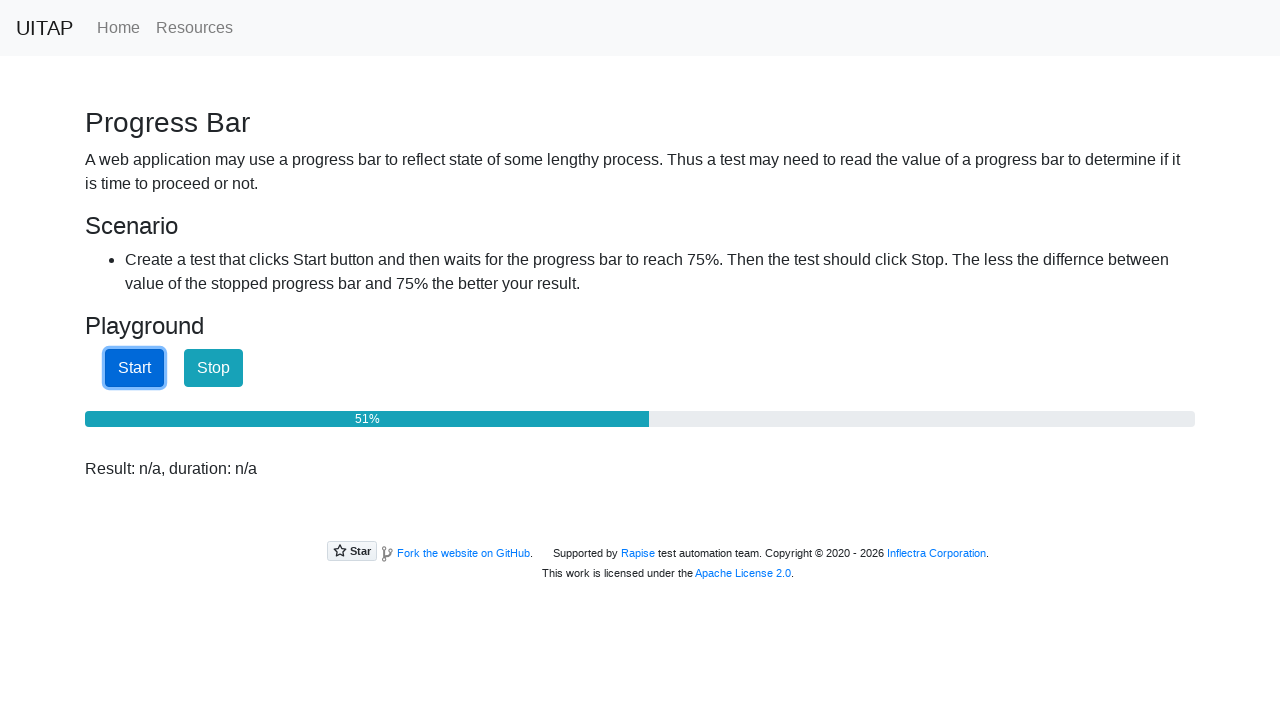

Waited 100ms before checking progress bar again
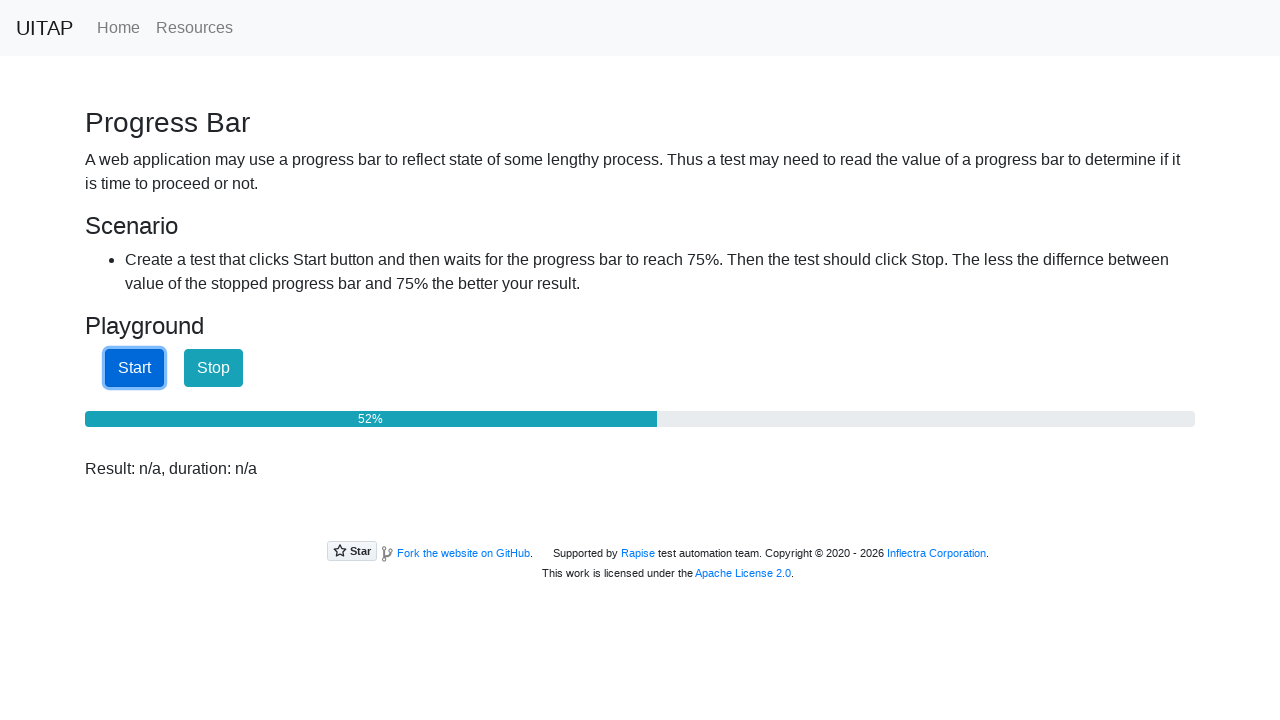

Checked progress bar value: 52%
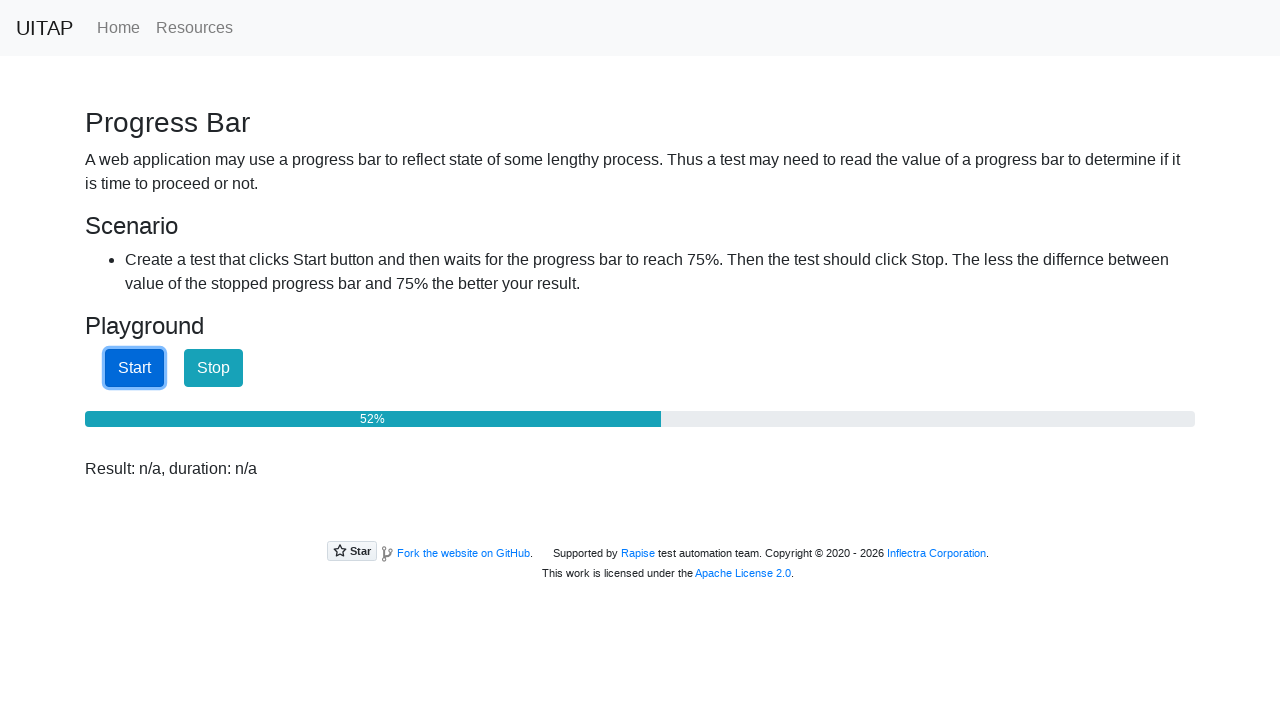

Waited 100ms before checking progress bar again
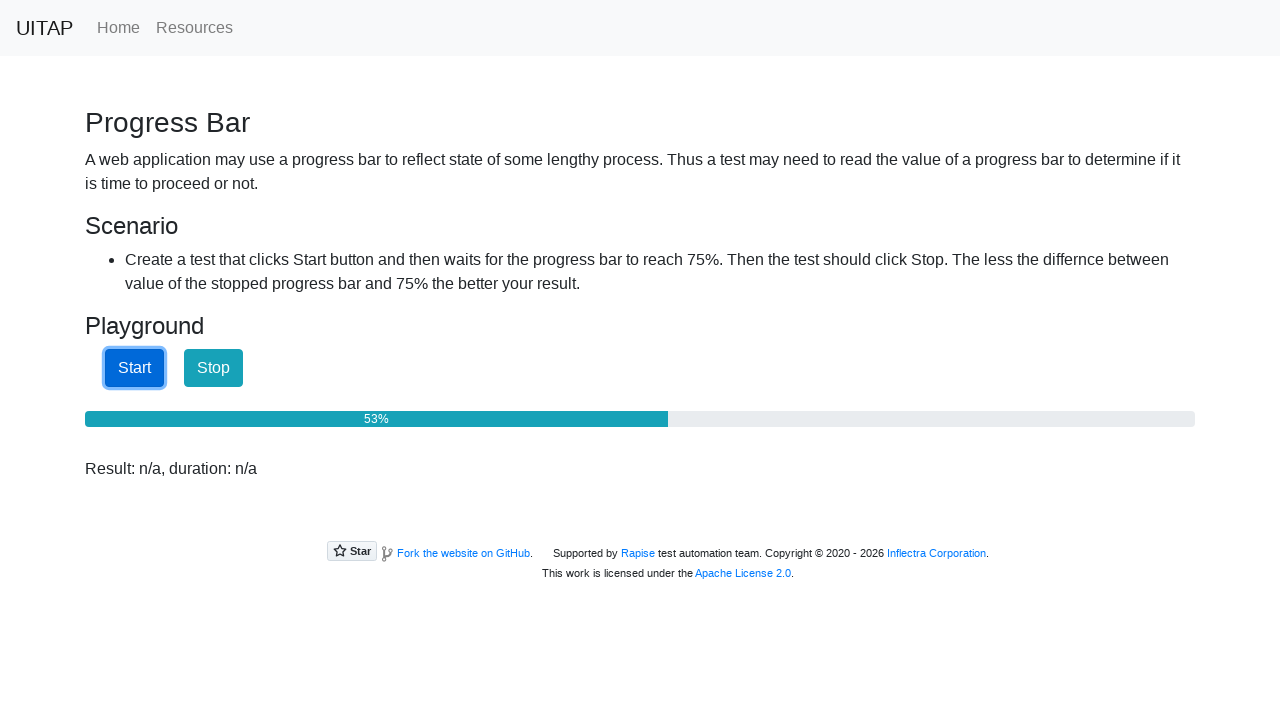

Checked progress bar value: 53%
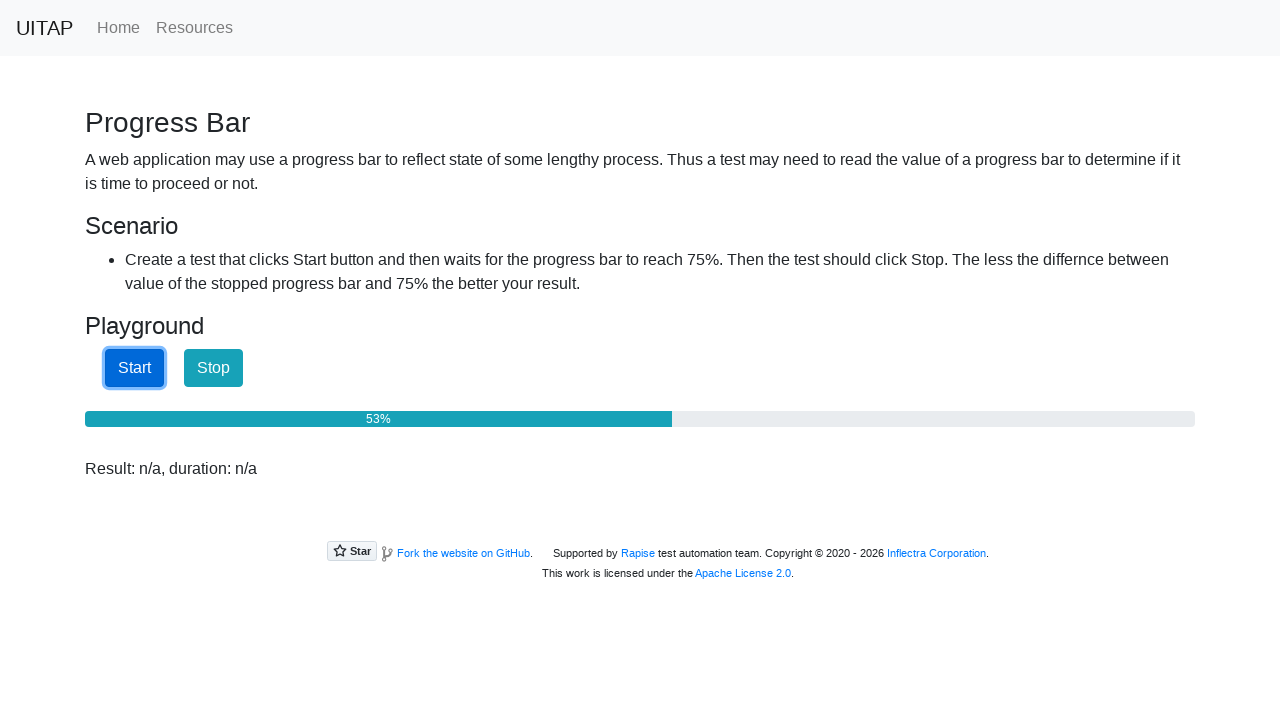

Waited 100ms before checking progress bar again
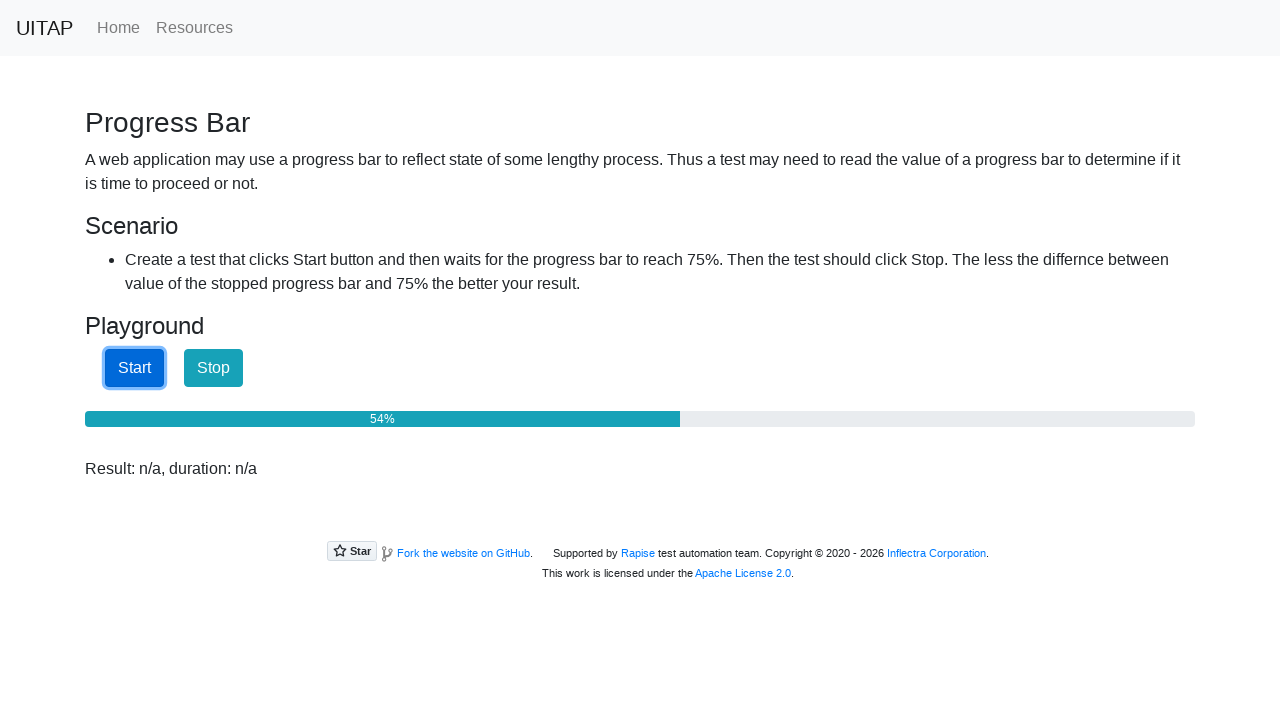

Checked progress bar value: 54%
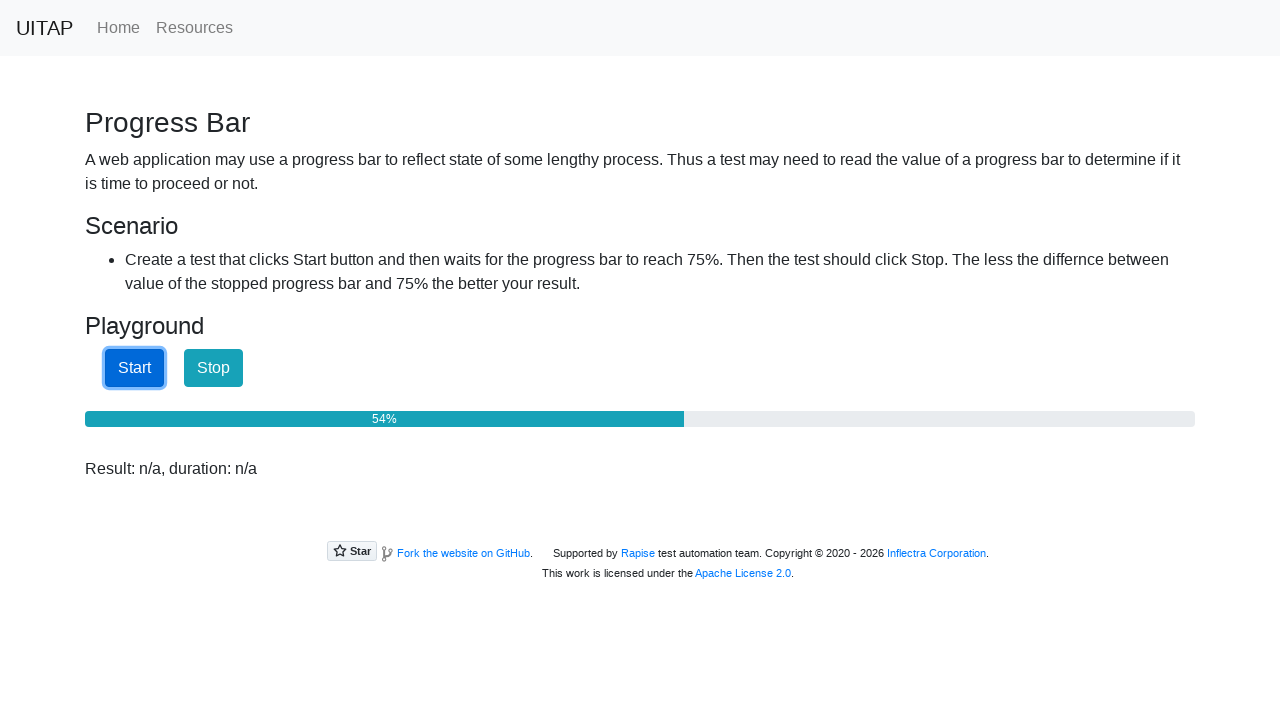

Waited 100ms before checking progress bar again
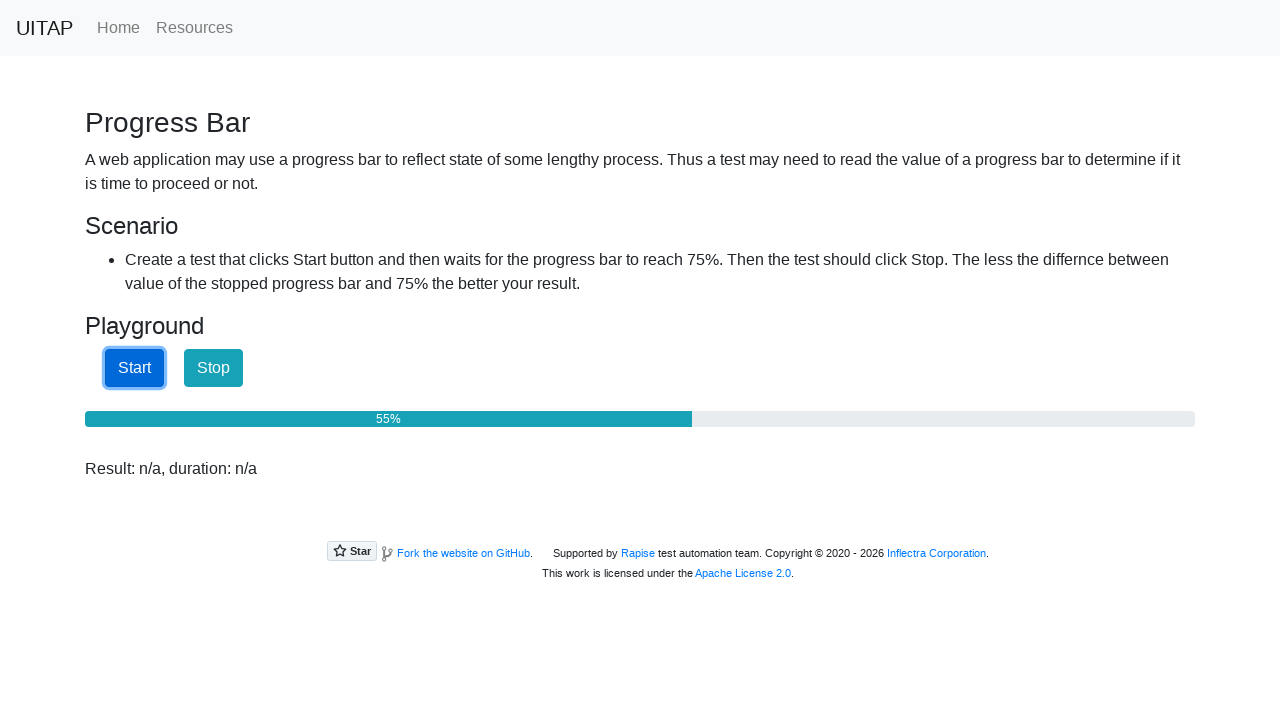

Checked progress bar value: 55%
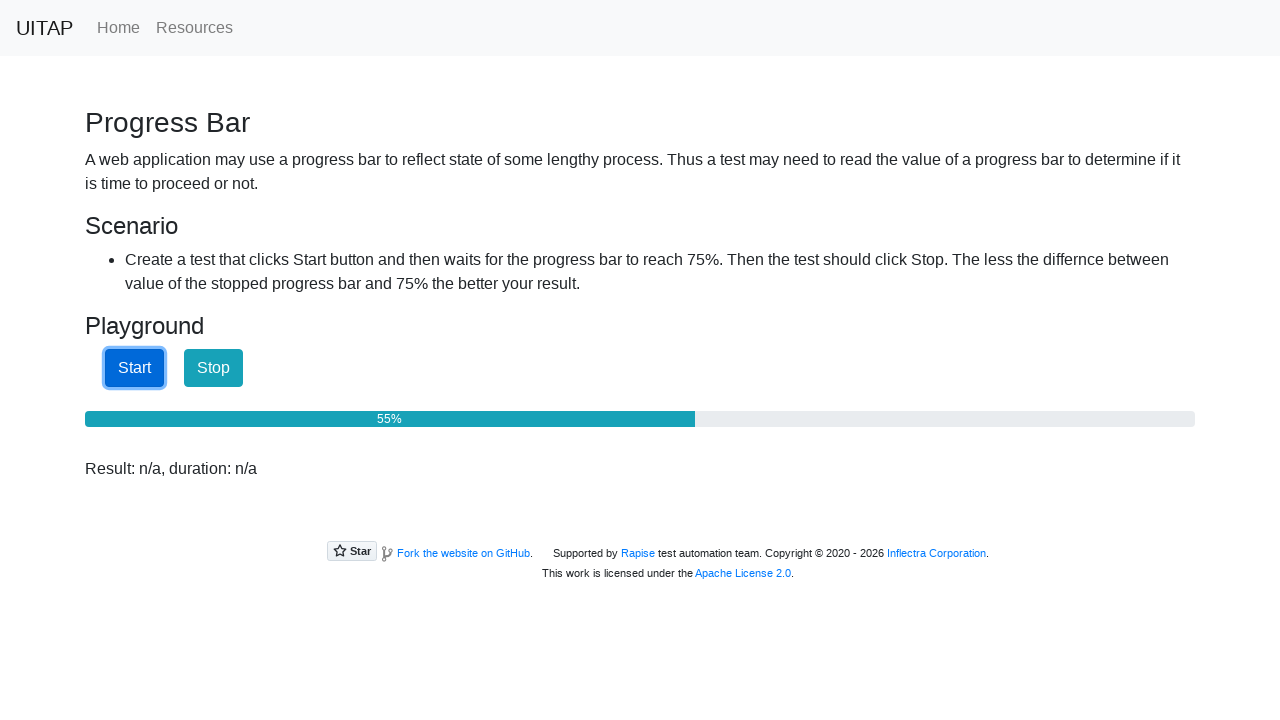

Waited 100ms before checking progress bar again
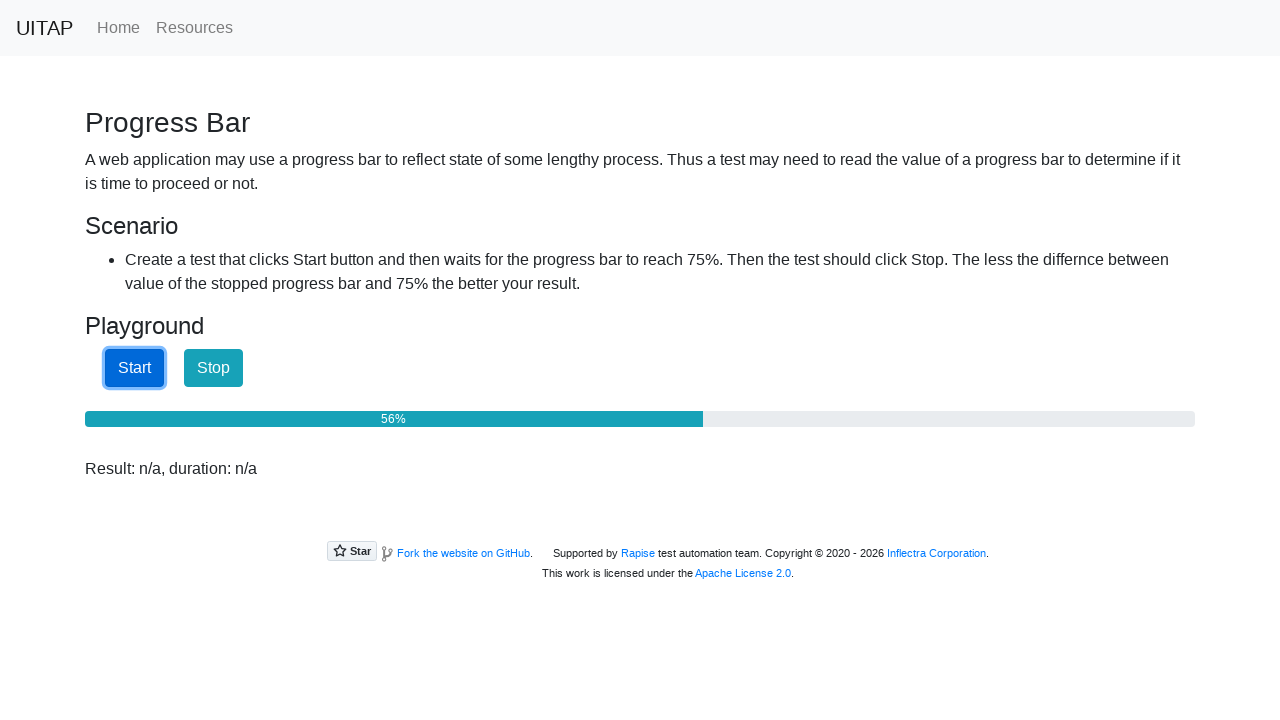

Checked progress bar value: 56%
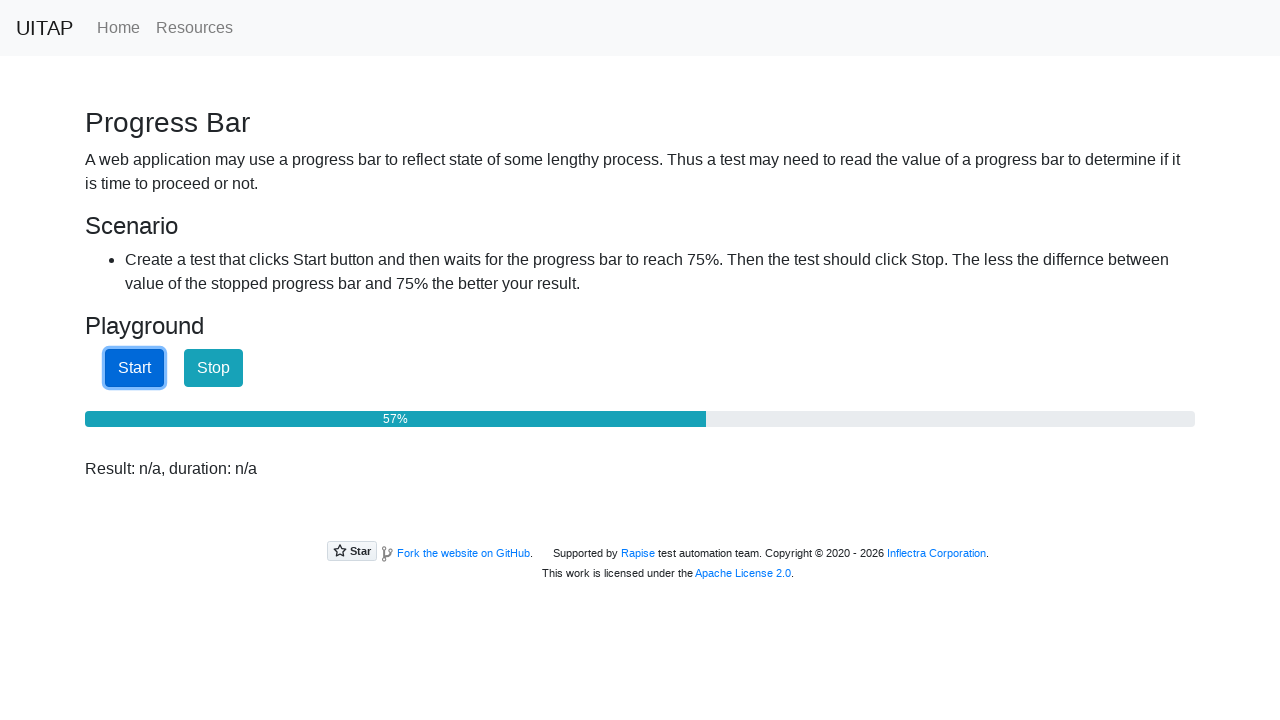

Waited 100ms before checking progress bar again
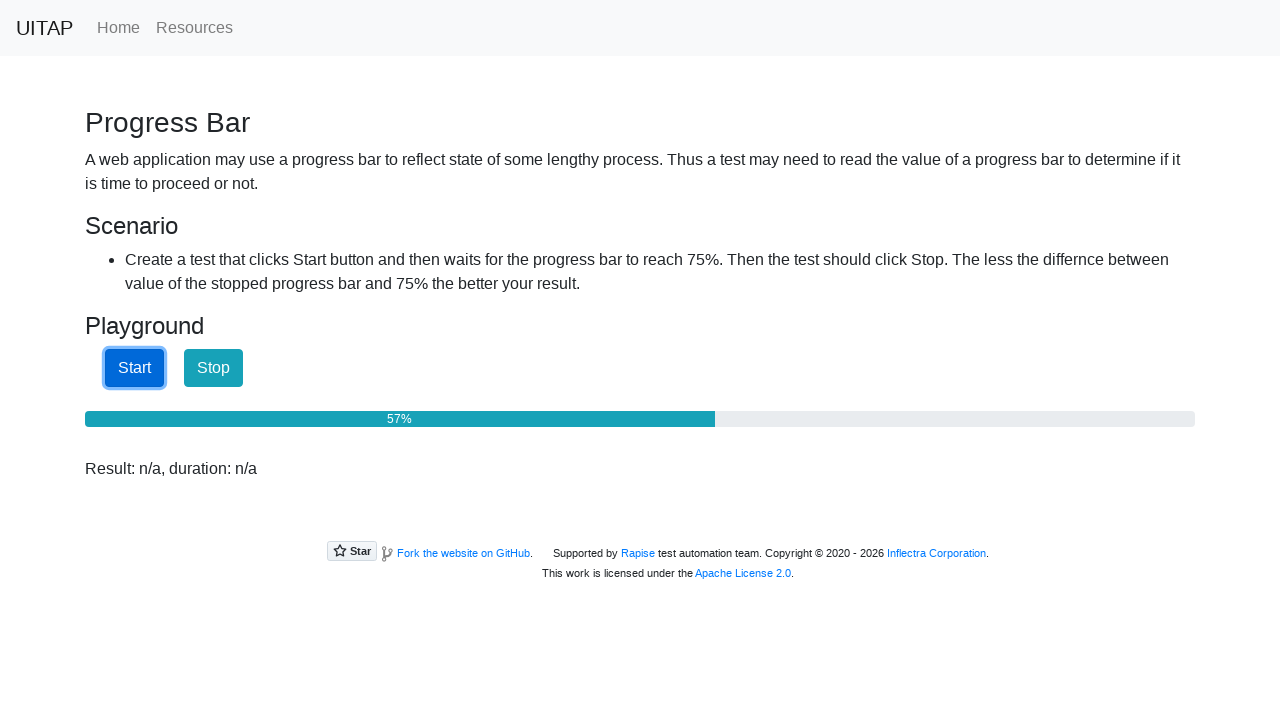

Checked progress bar value: 57%
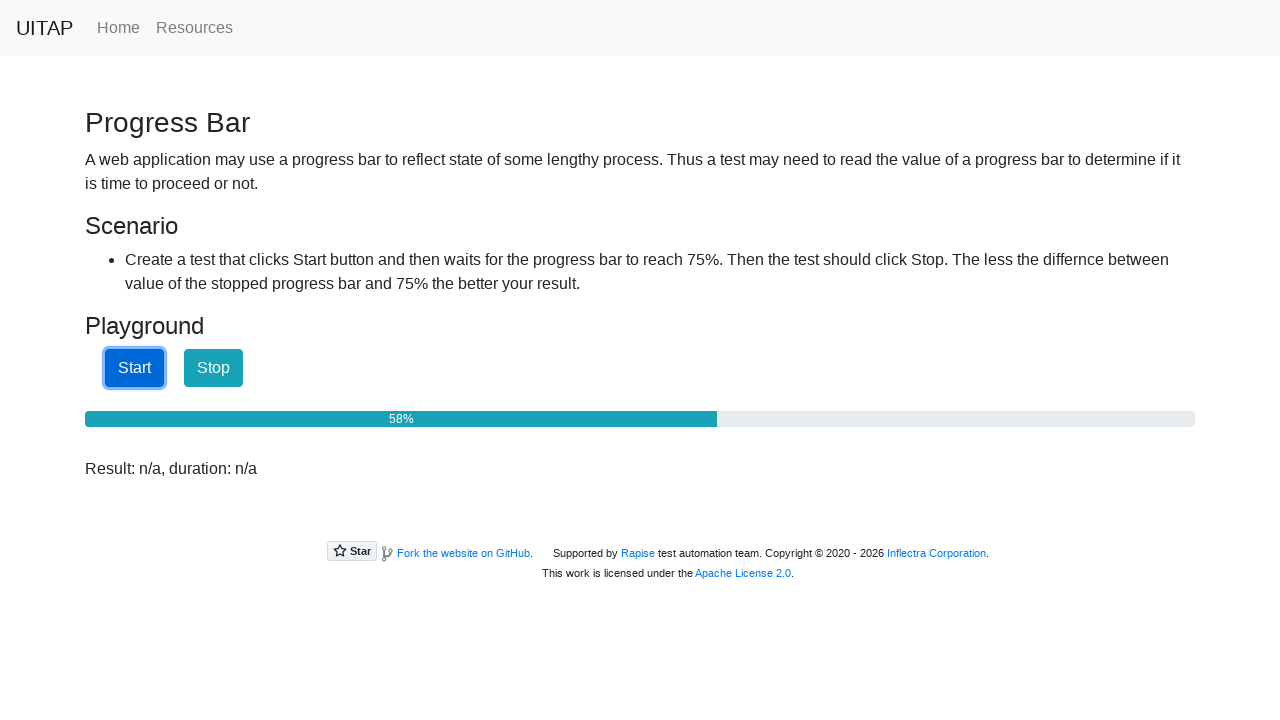

Waited 100ms before checking progress bar again
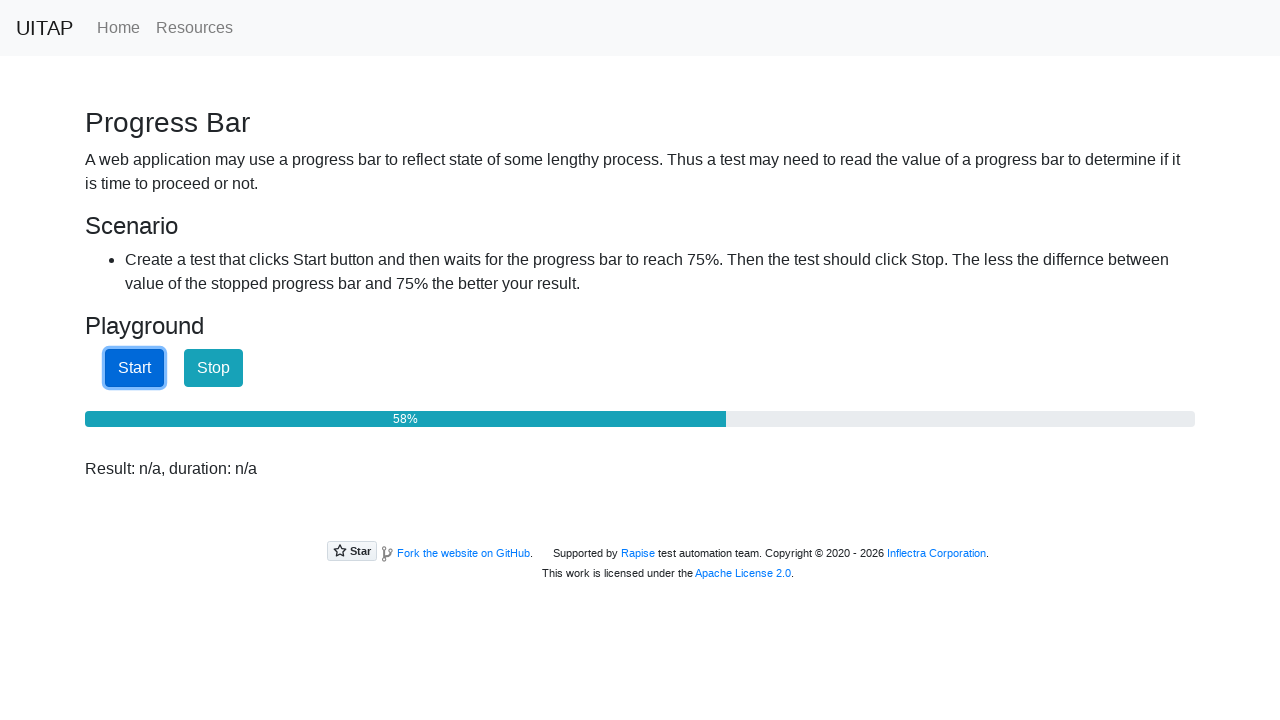

Checked progress bar value: 59%
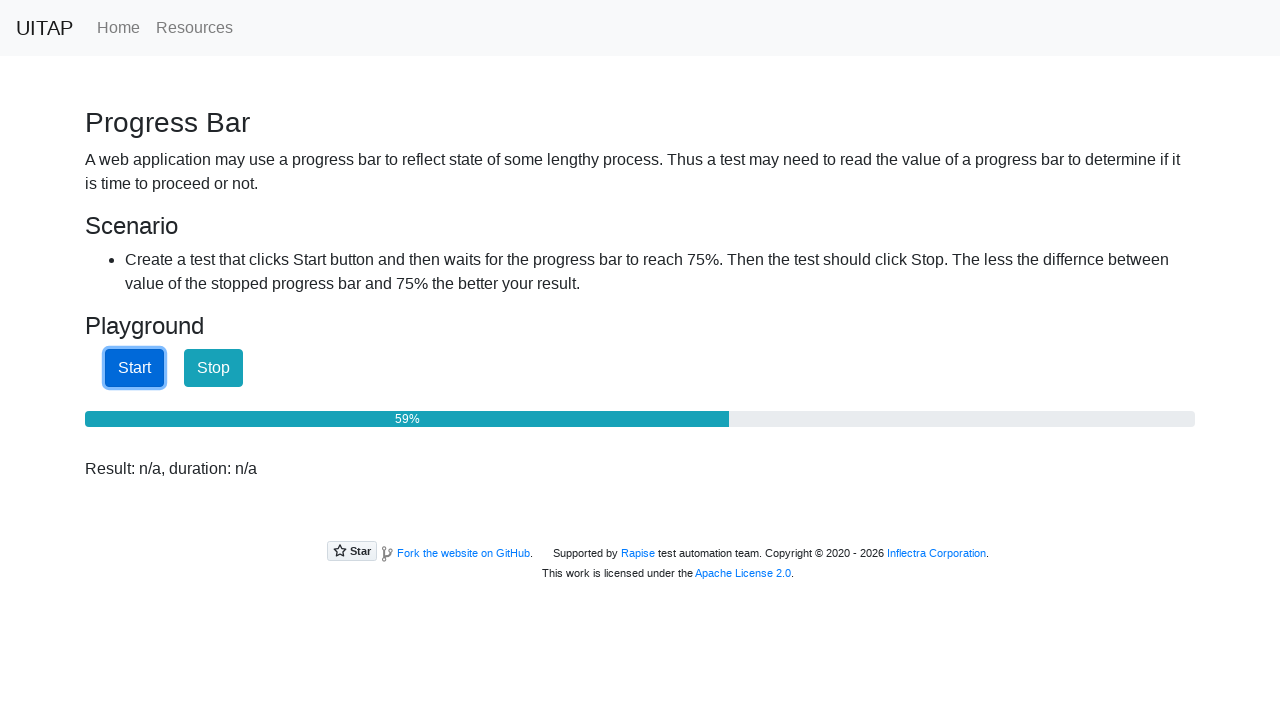

Waited 100ms before checking progress bar again
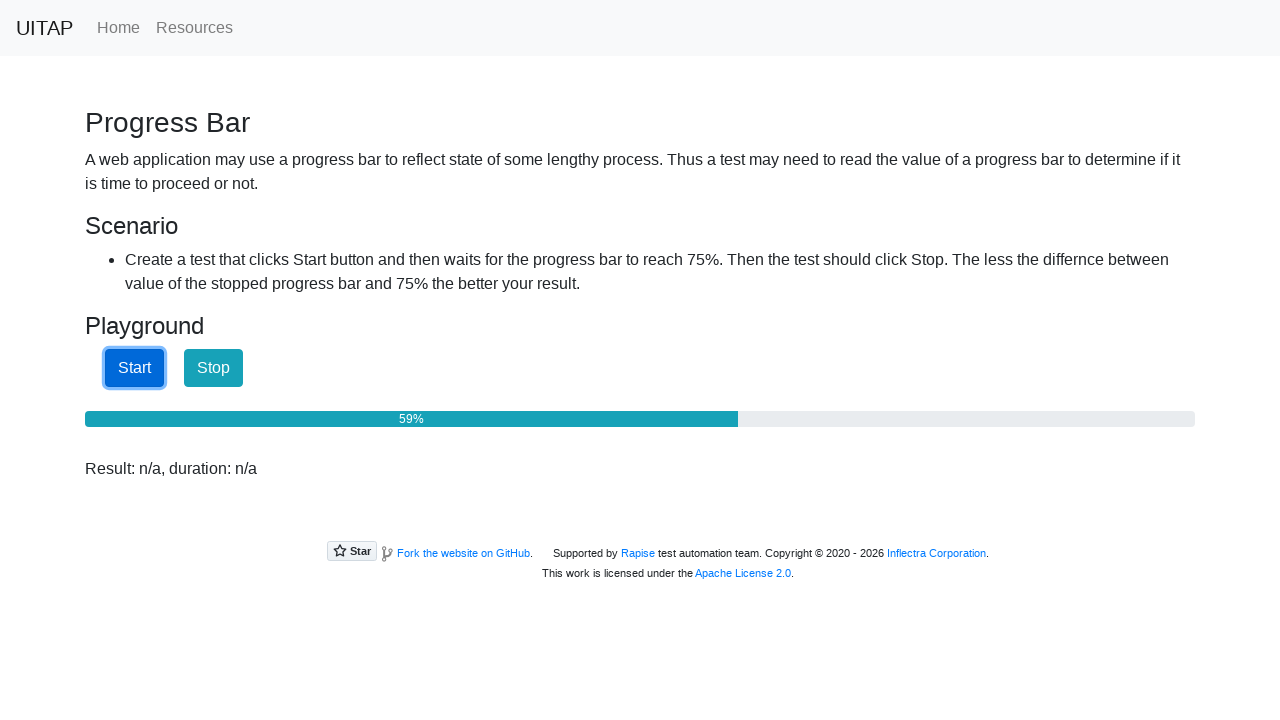

Checked progress bar value: 60%
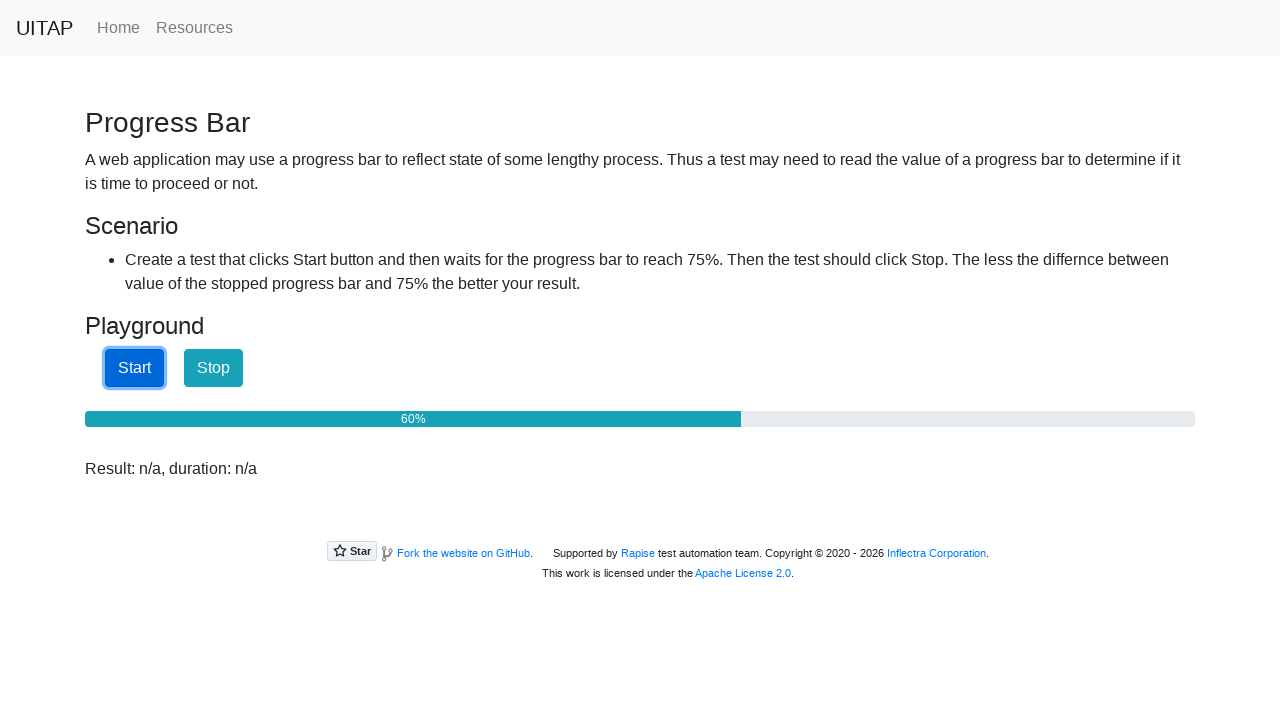

Waited 100ms before checking progress bar again
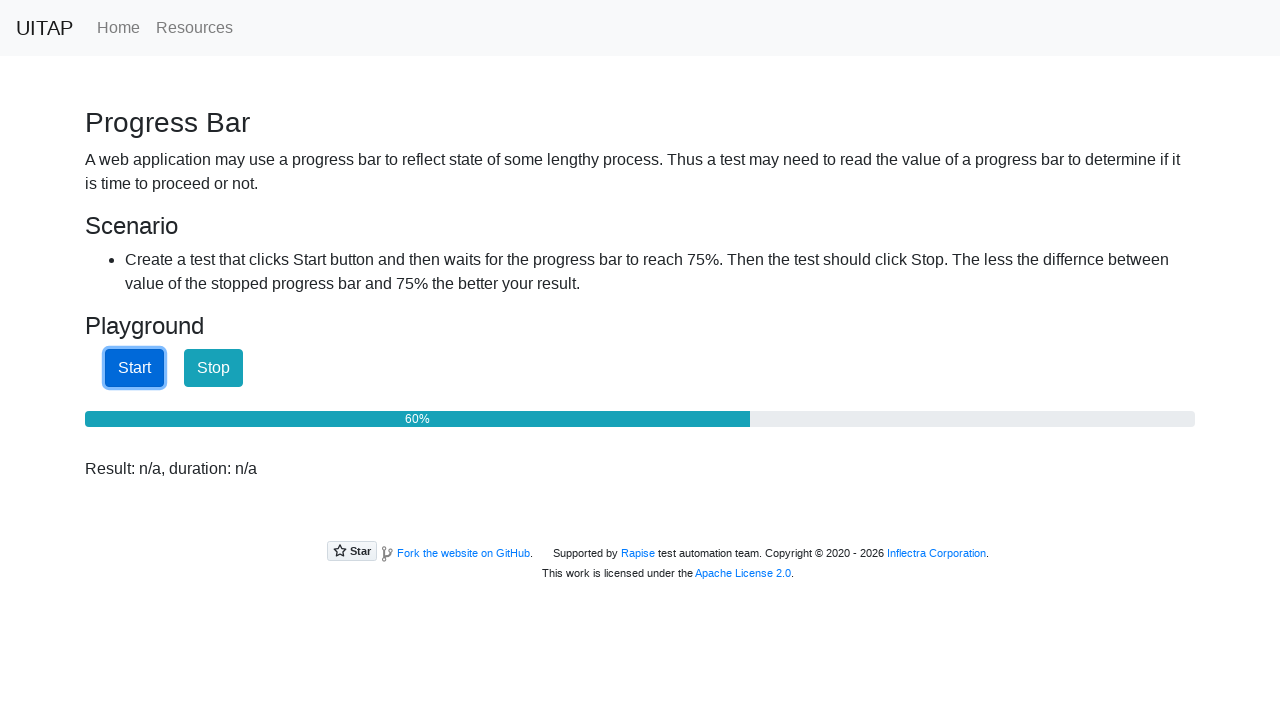

Checked progress bar value: 61%
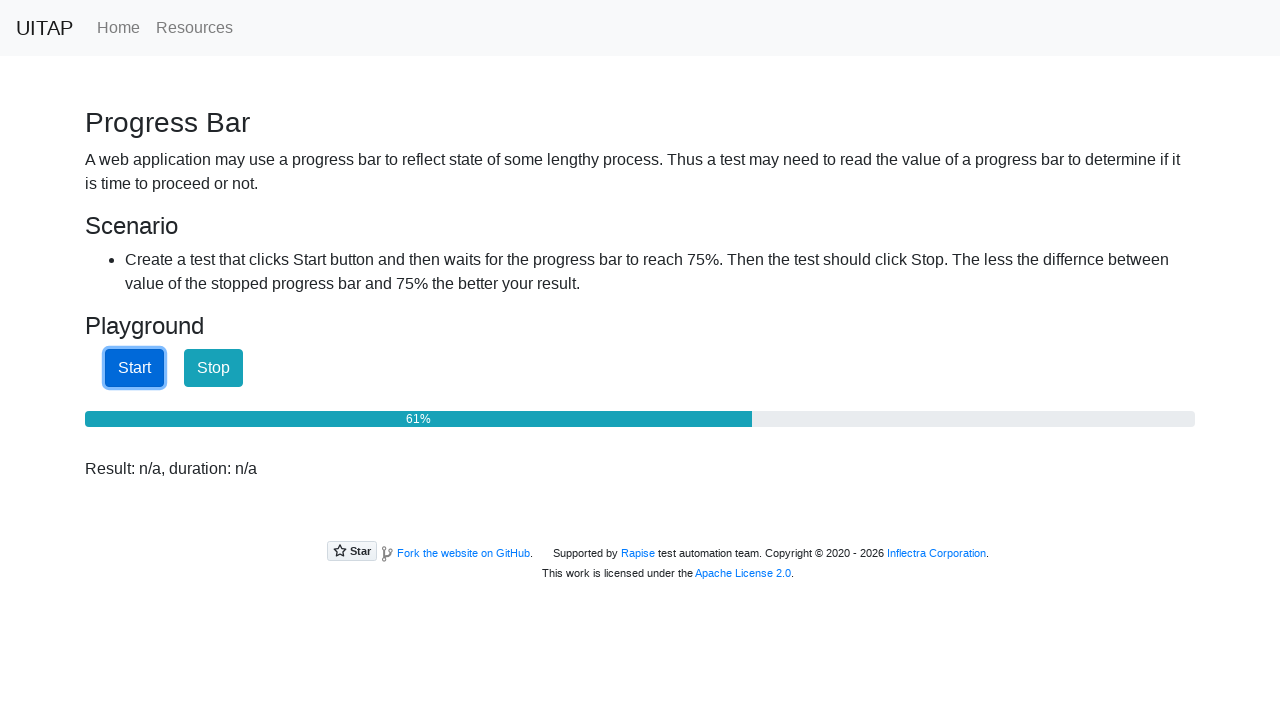

Waited 100ms before checking progress bar again
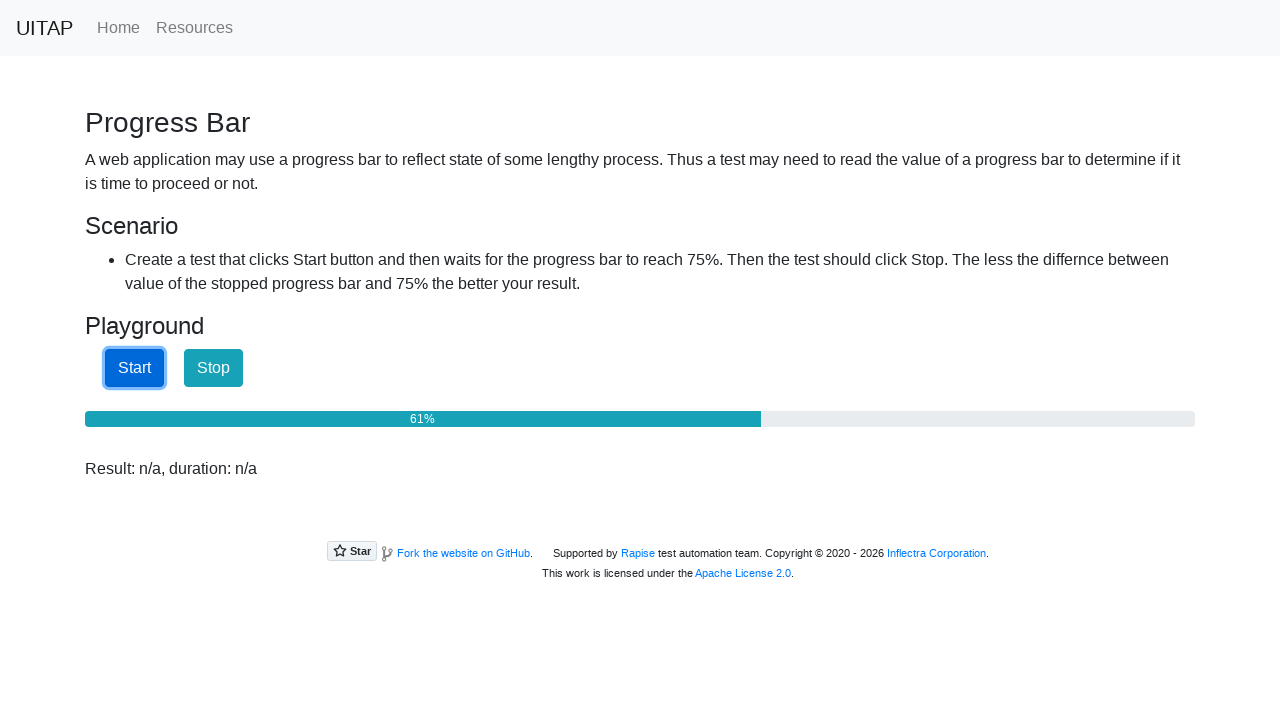

Checked progress bar value: 62%
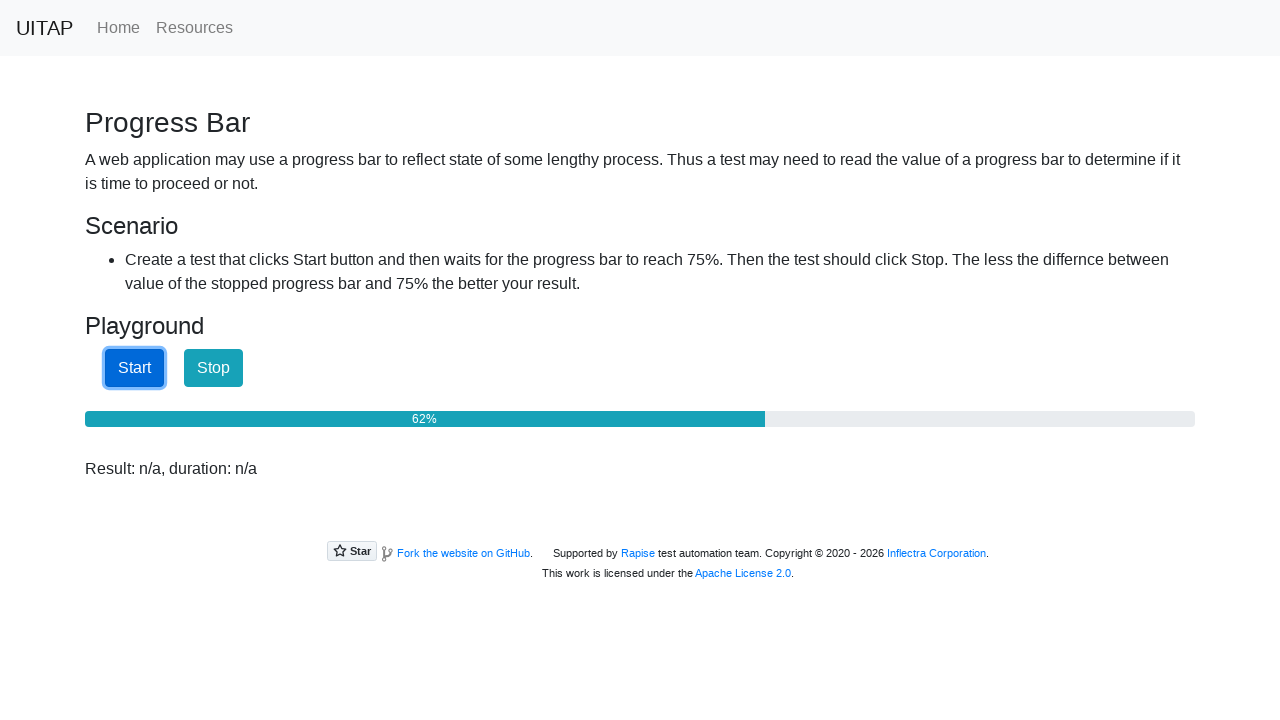

Waited 100ms before checking progress bar again
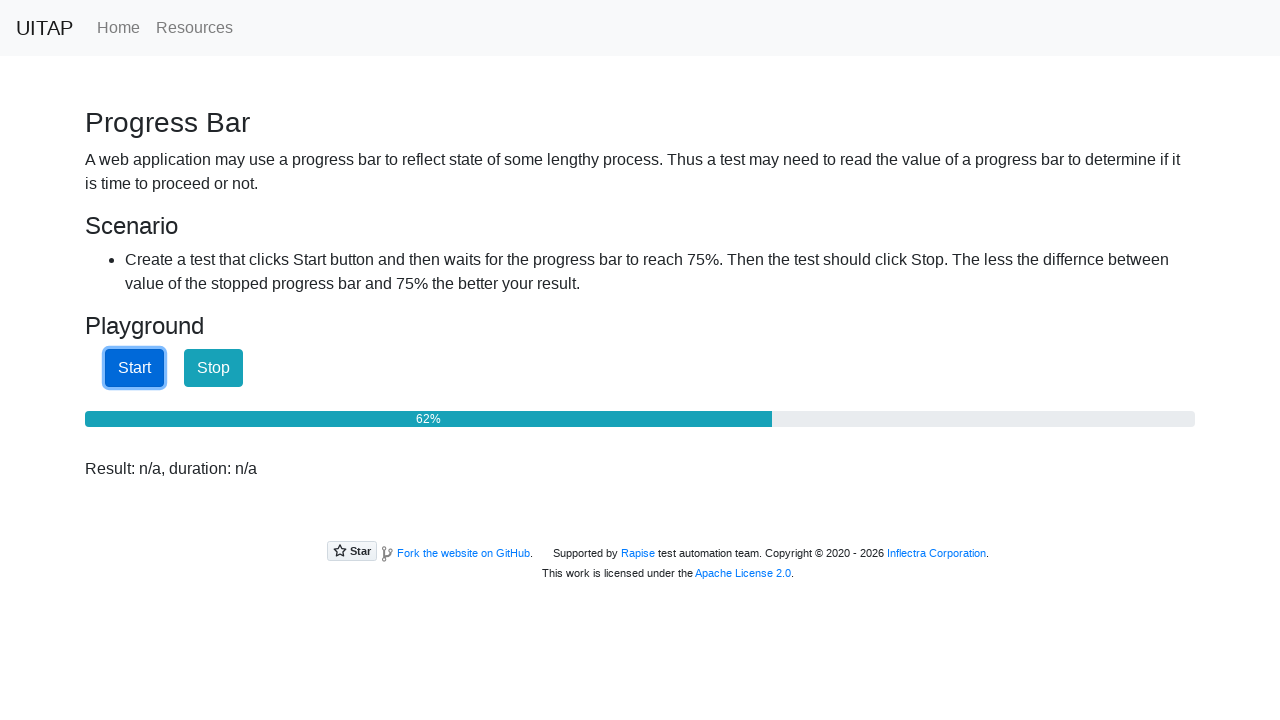

Checked progress bar value: 63%
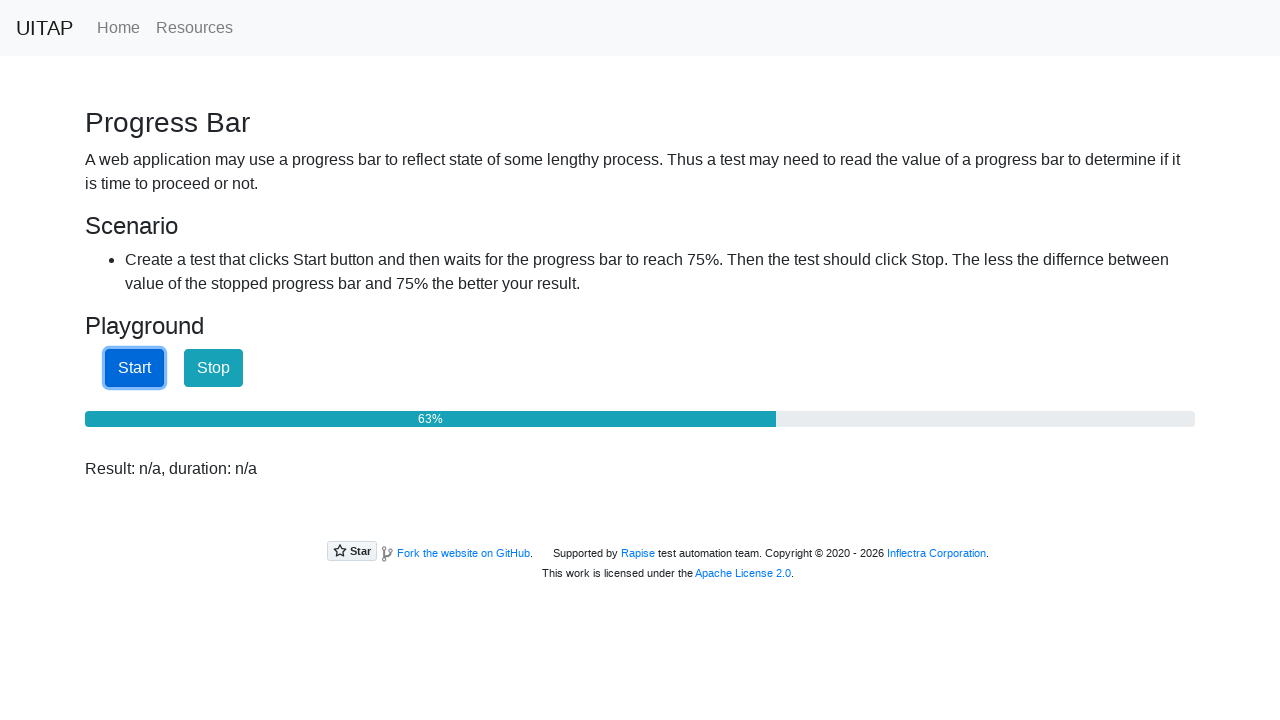

Waited 100ms before checking progress bar again
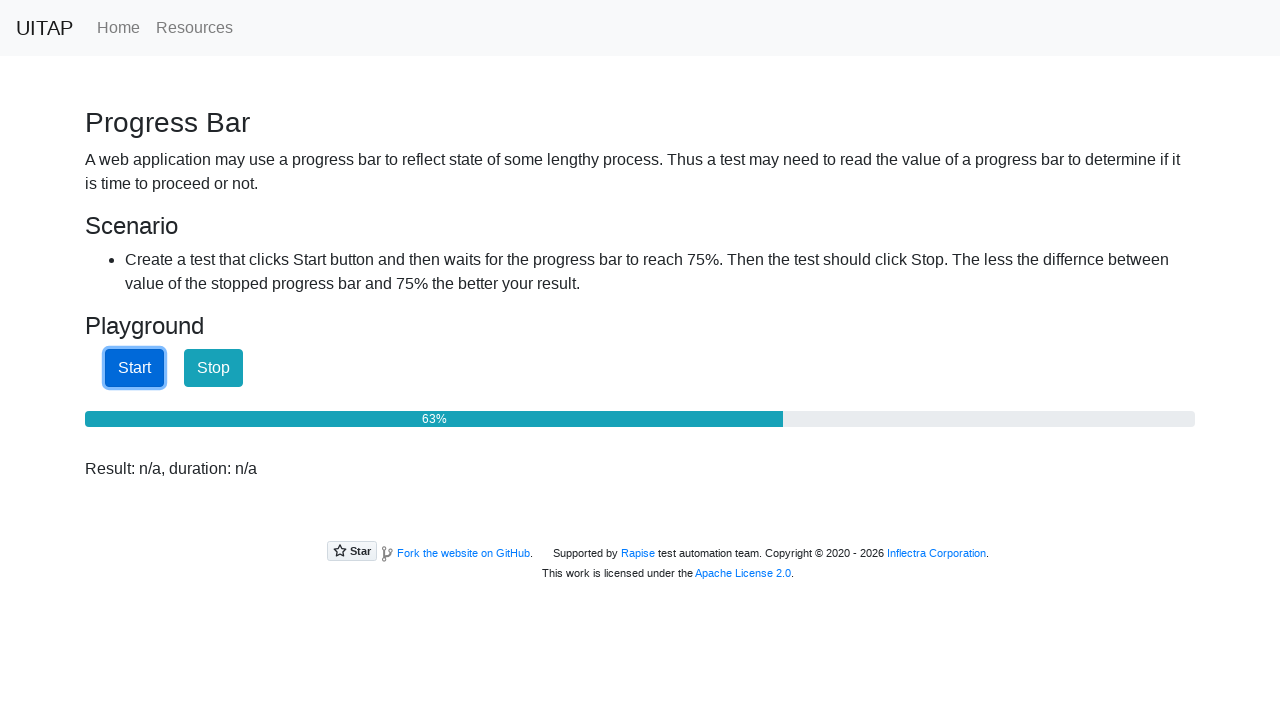

Checked progress bar value: 64%
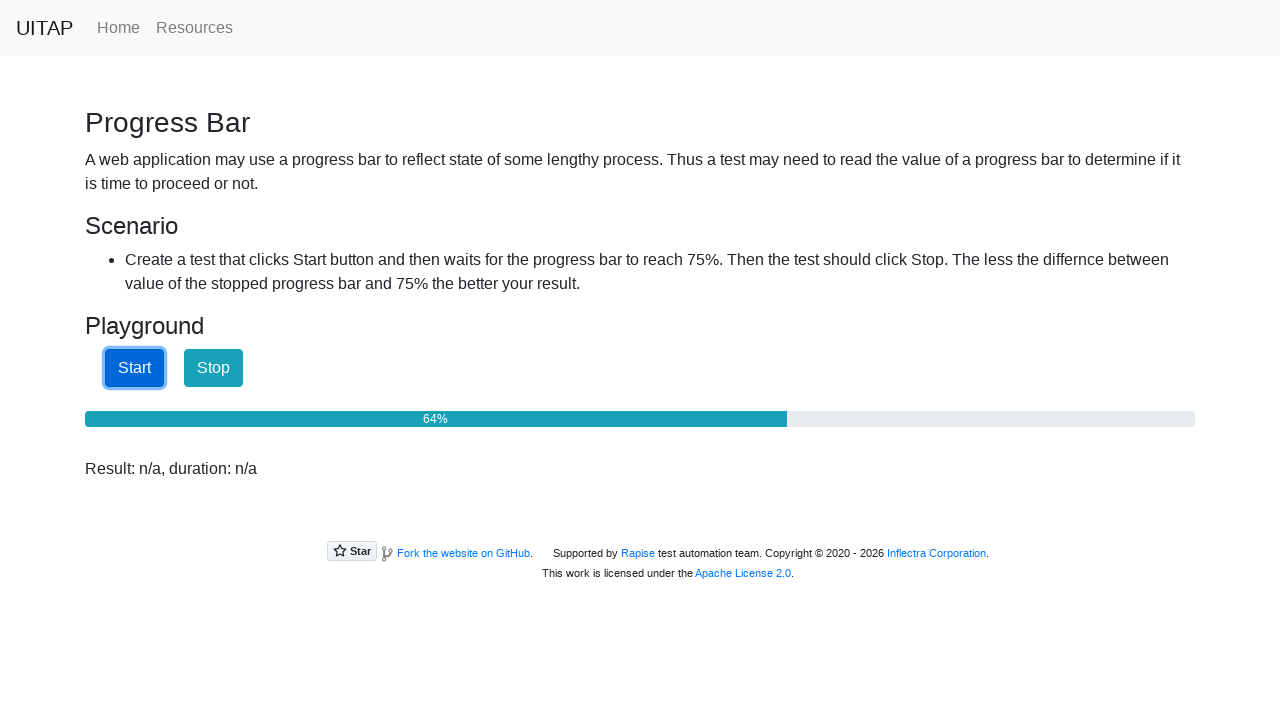

Waited 100ms before checking progress bar again
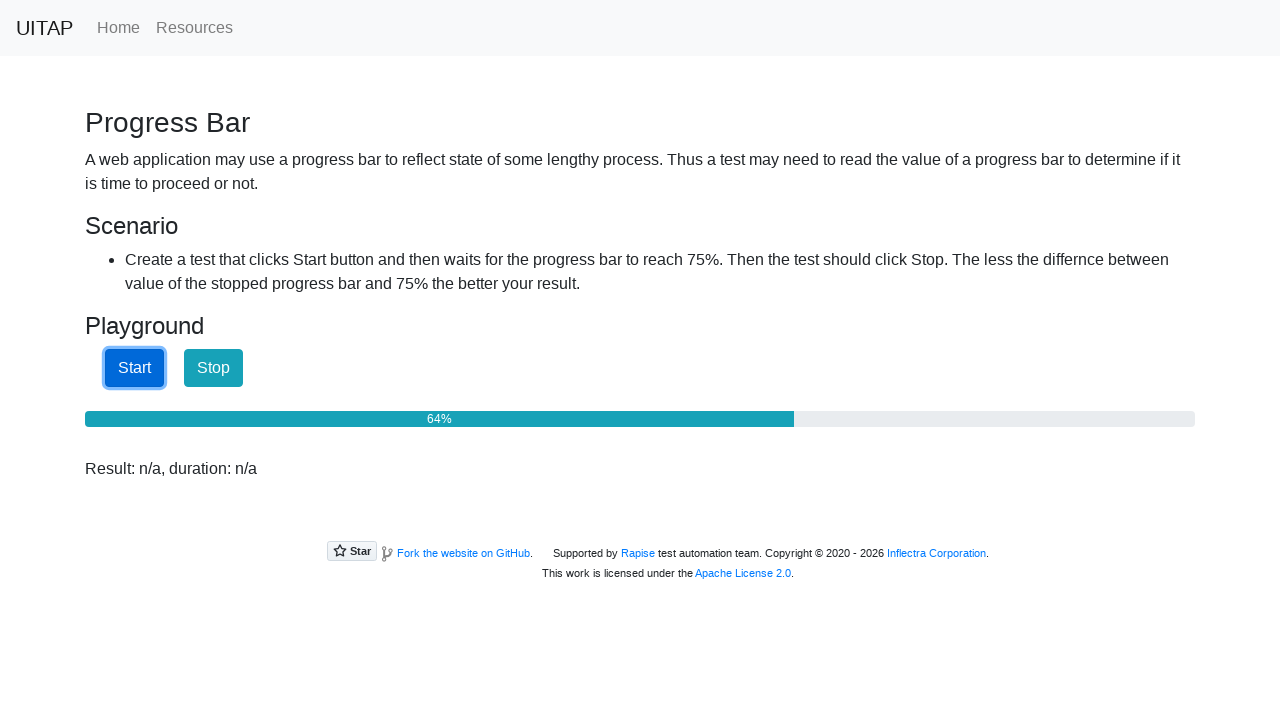

Checked progress bar value: 65%
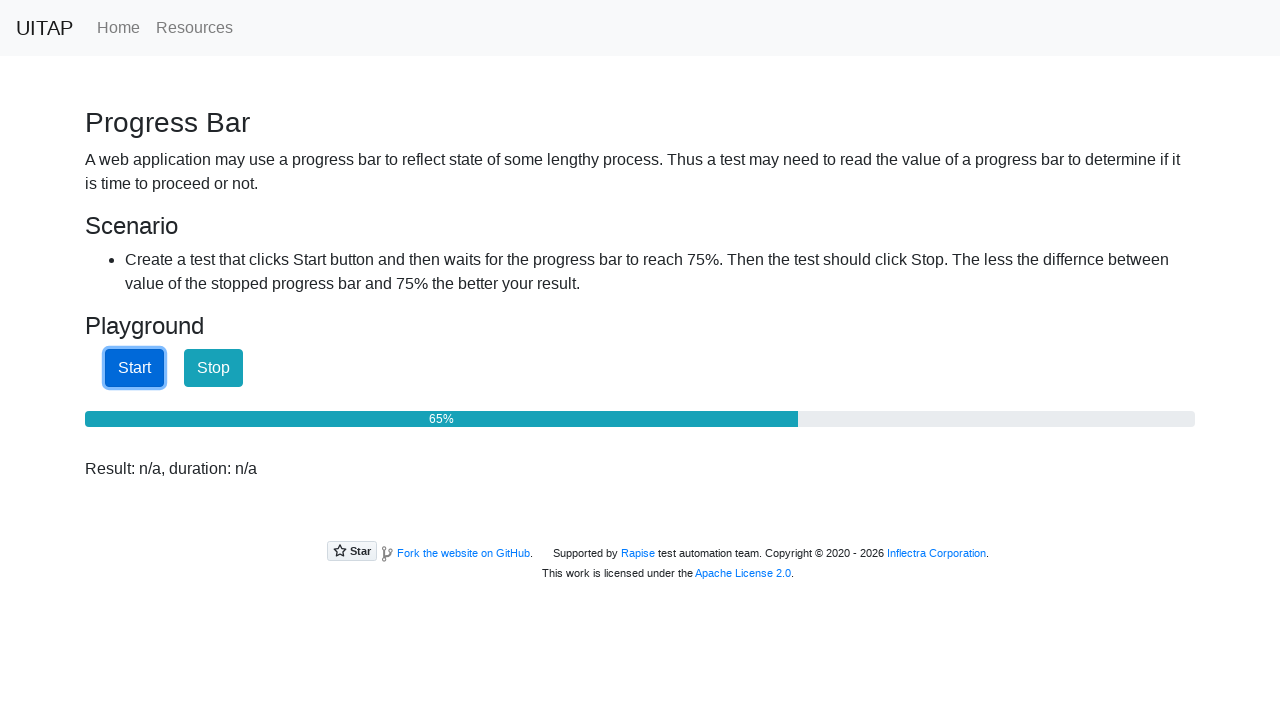

Waited 100ms before checking progress bar again
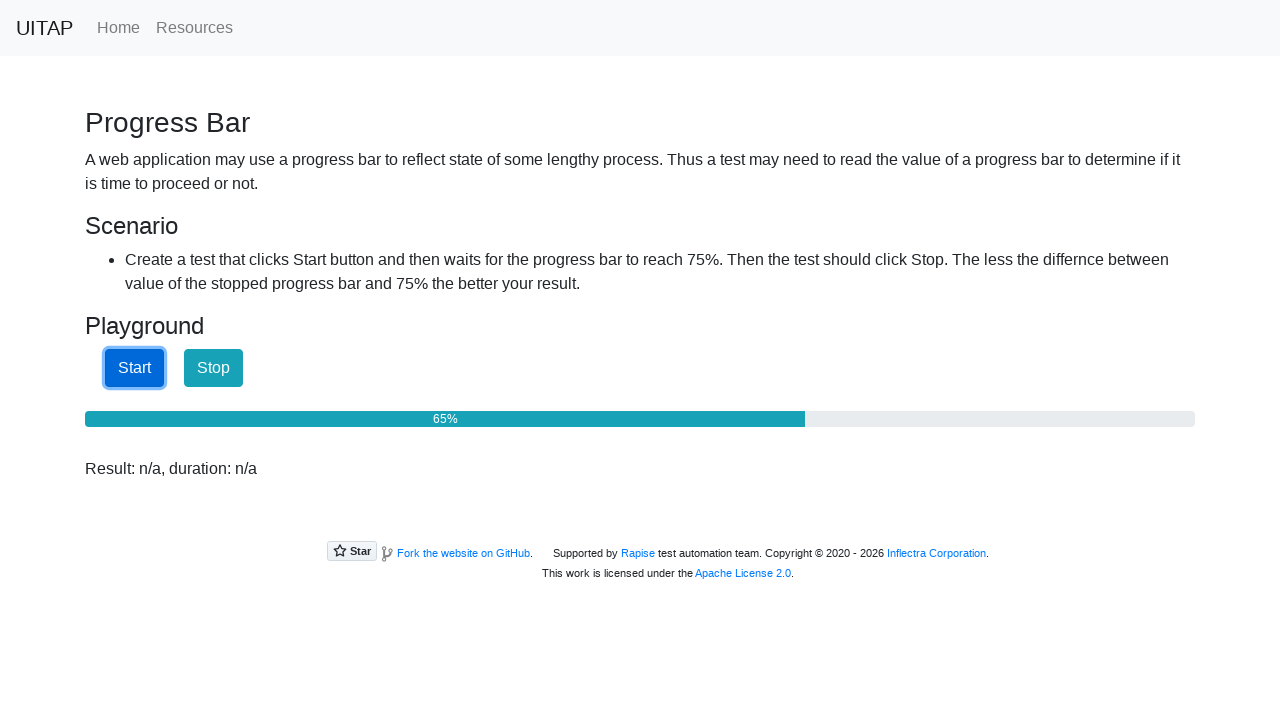

Checked progress bar value: 66%
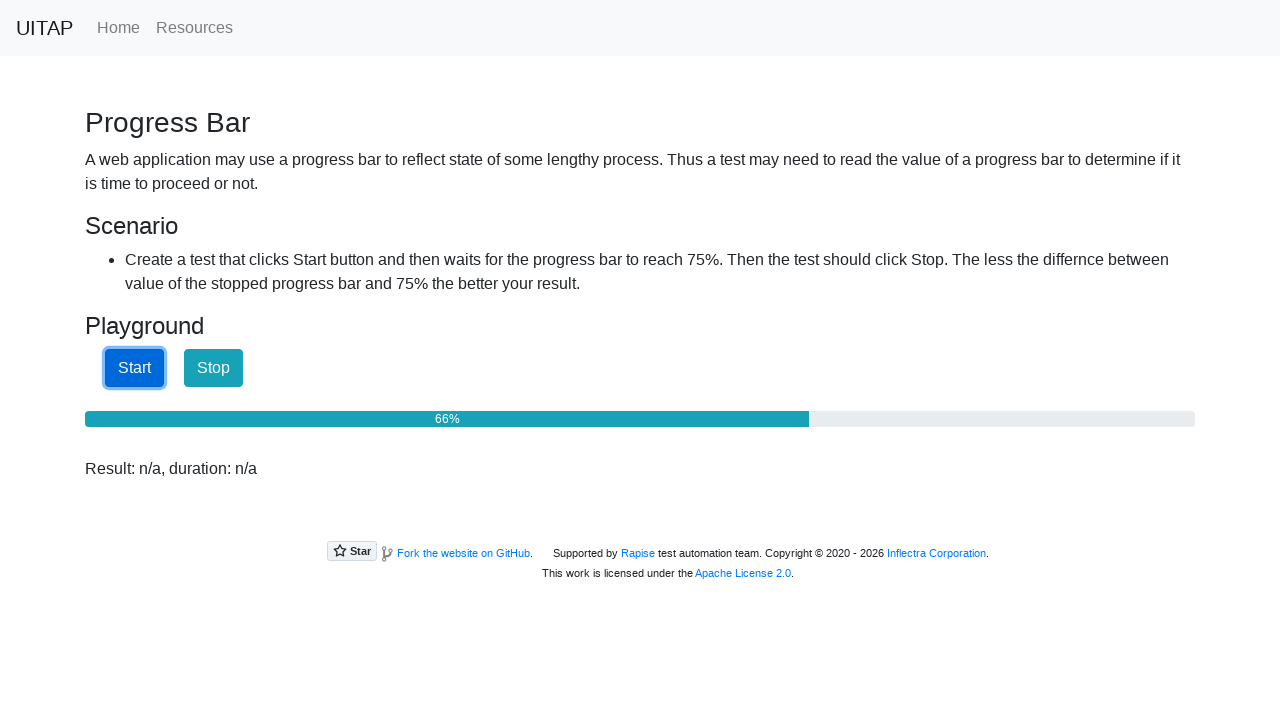

Waited 100ms before checking progress bar again
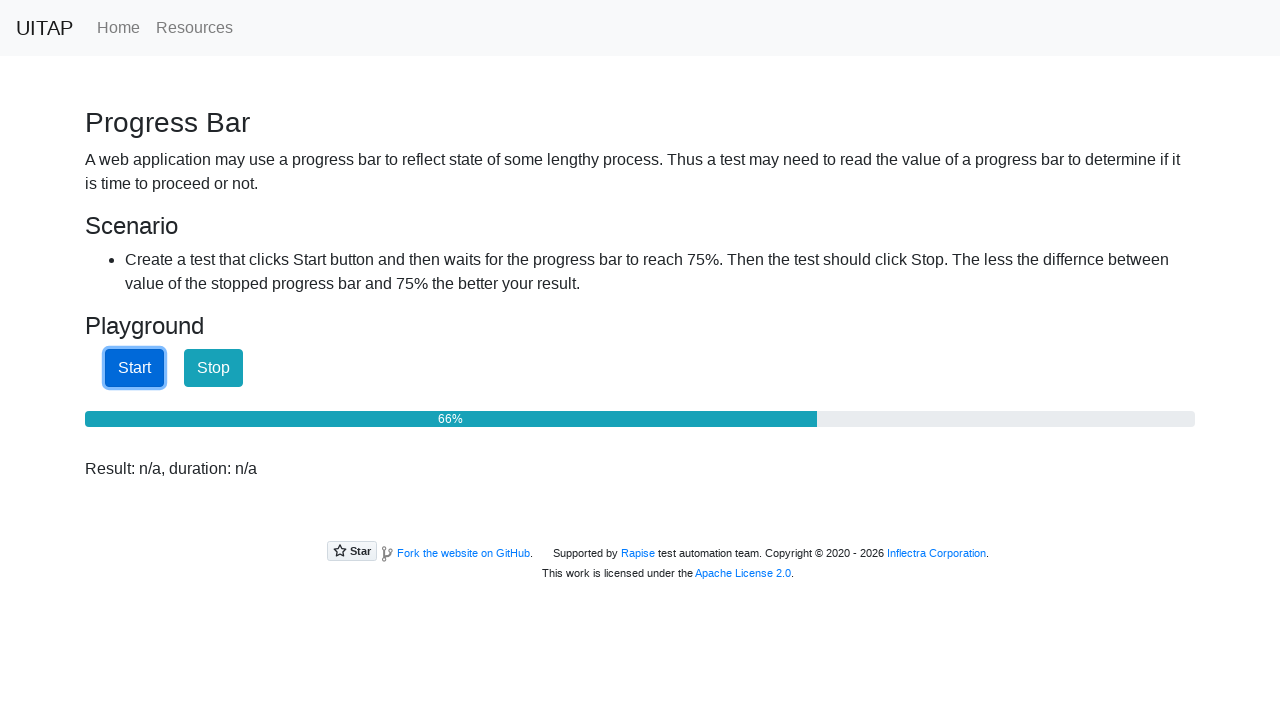

Checked progress bar value: 67%
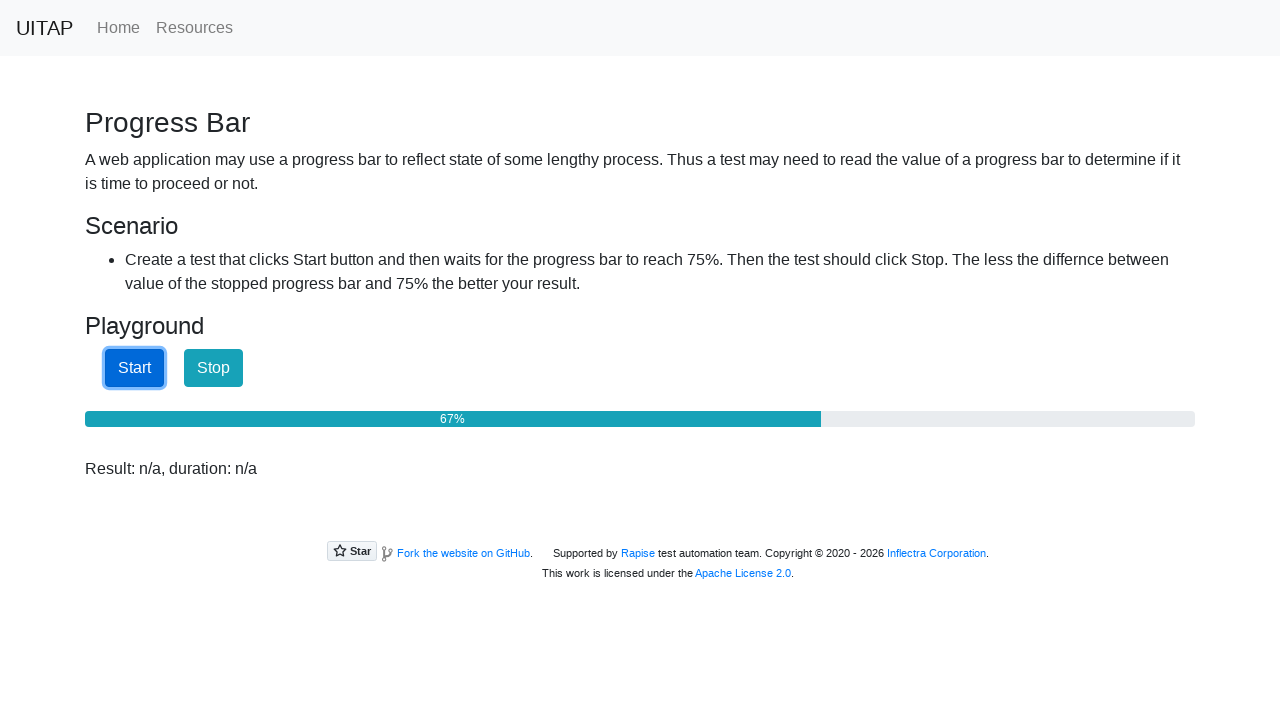

Waited 100ms before checking progress bar again
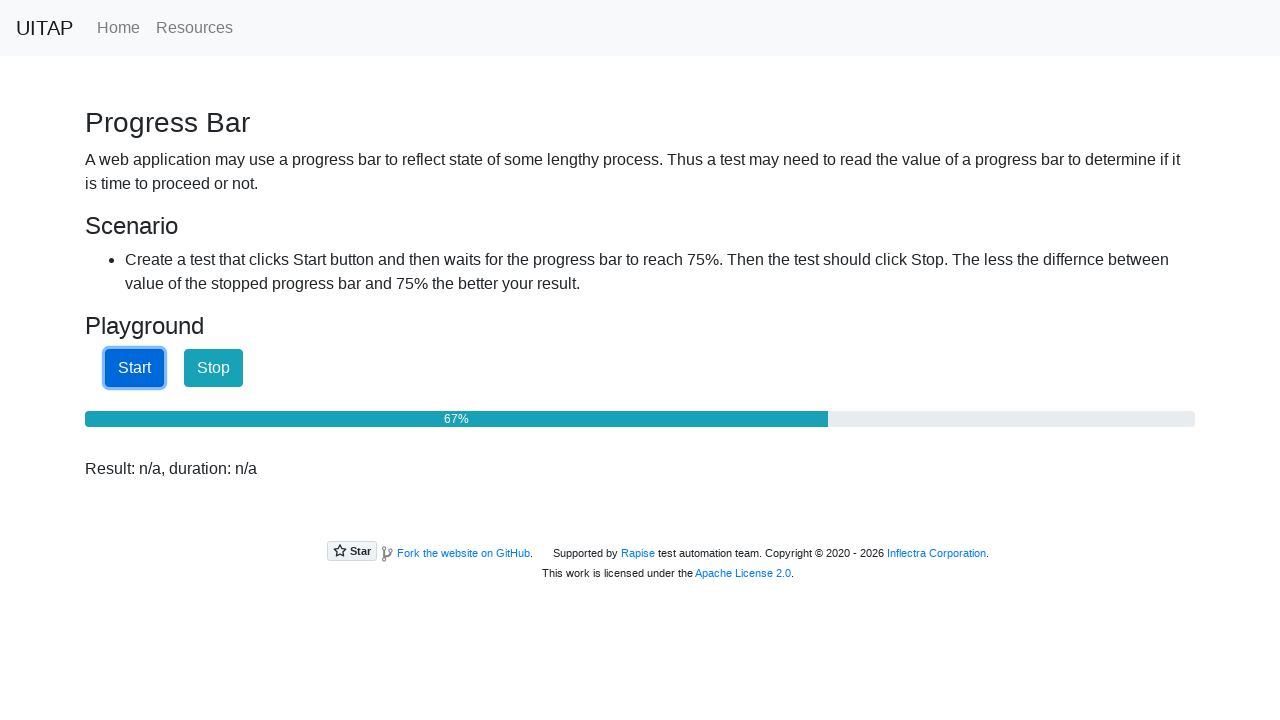

Checked progress bar value: 68%
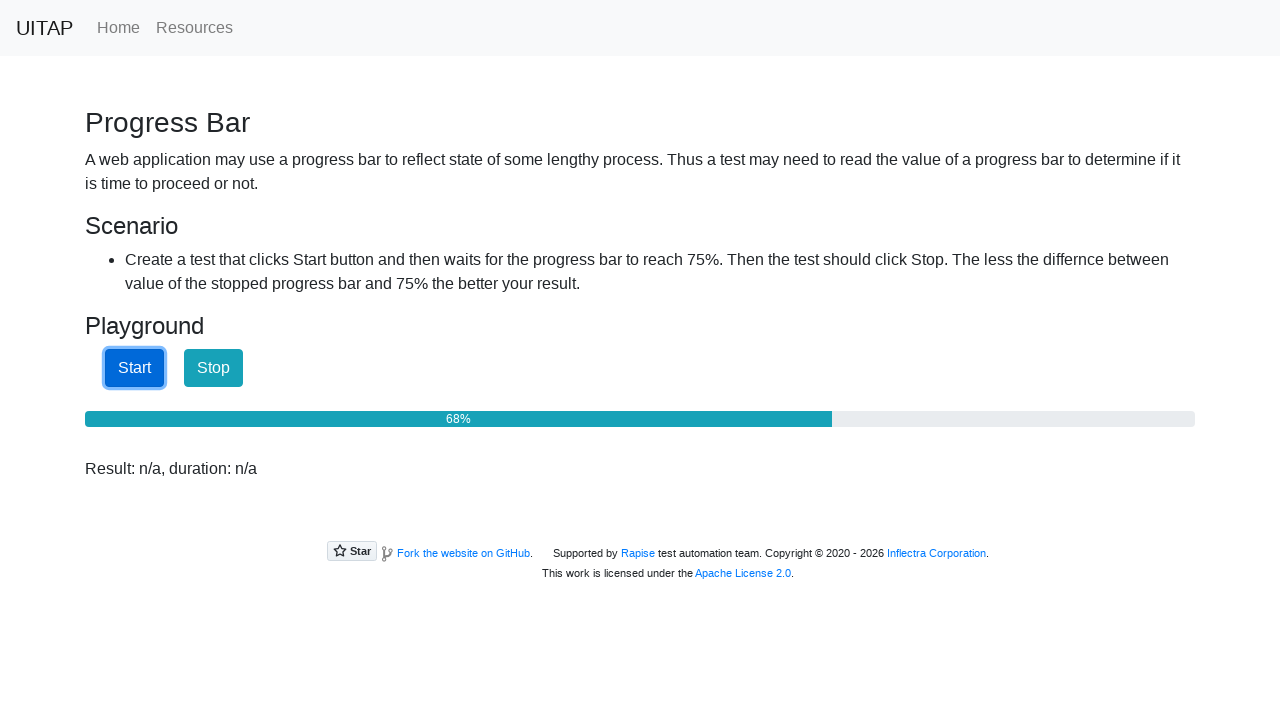

Waited 100ms before checking progress bar again
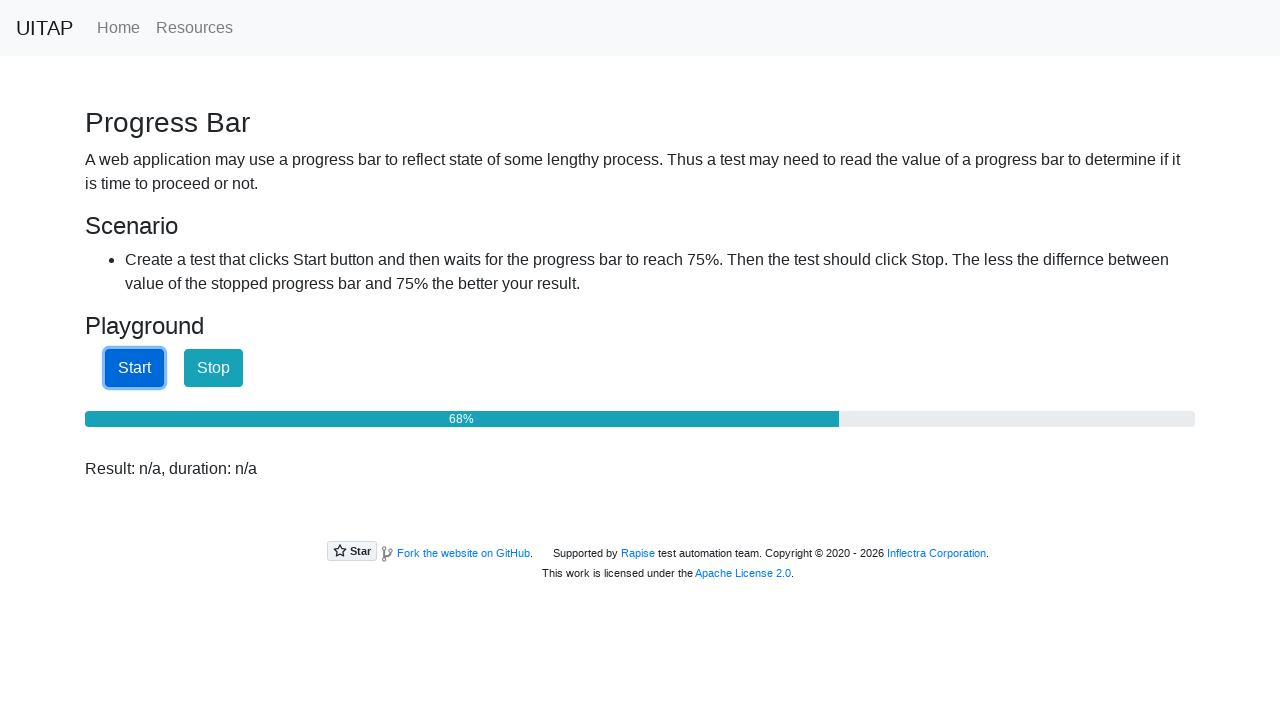

Checked progress bar value: 69%
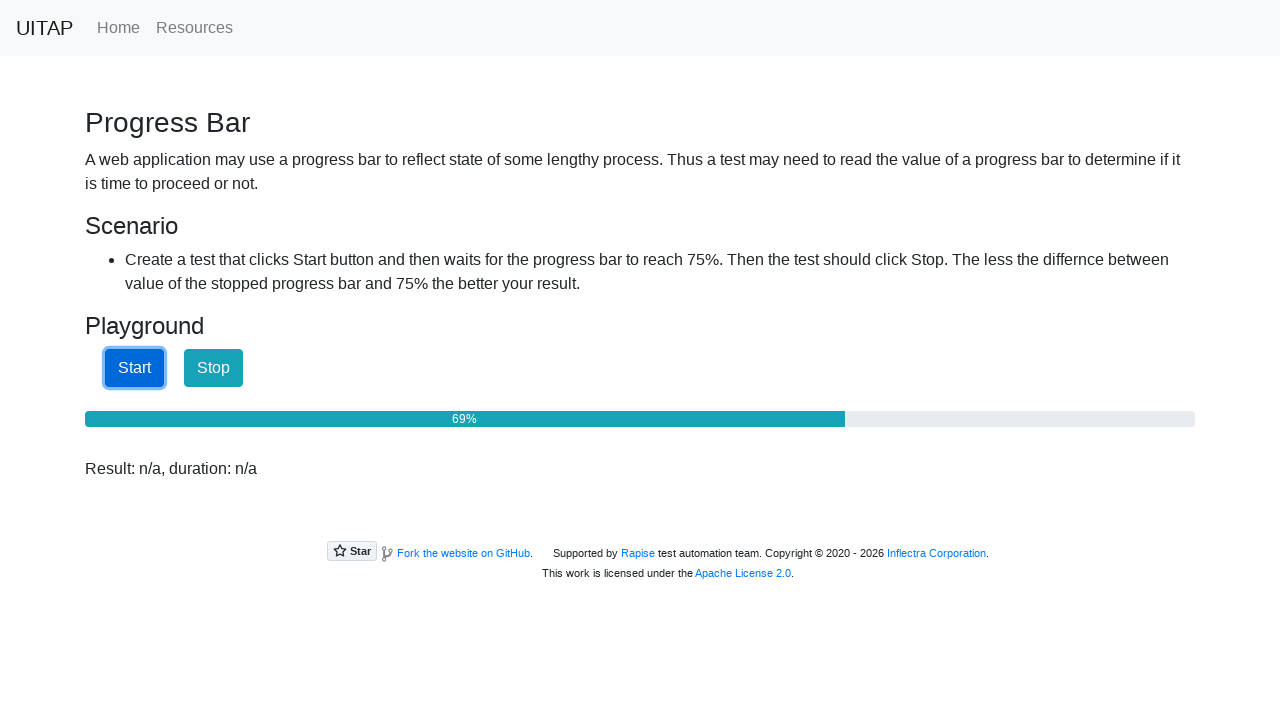

Waited 100ms before checking progress bar again
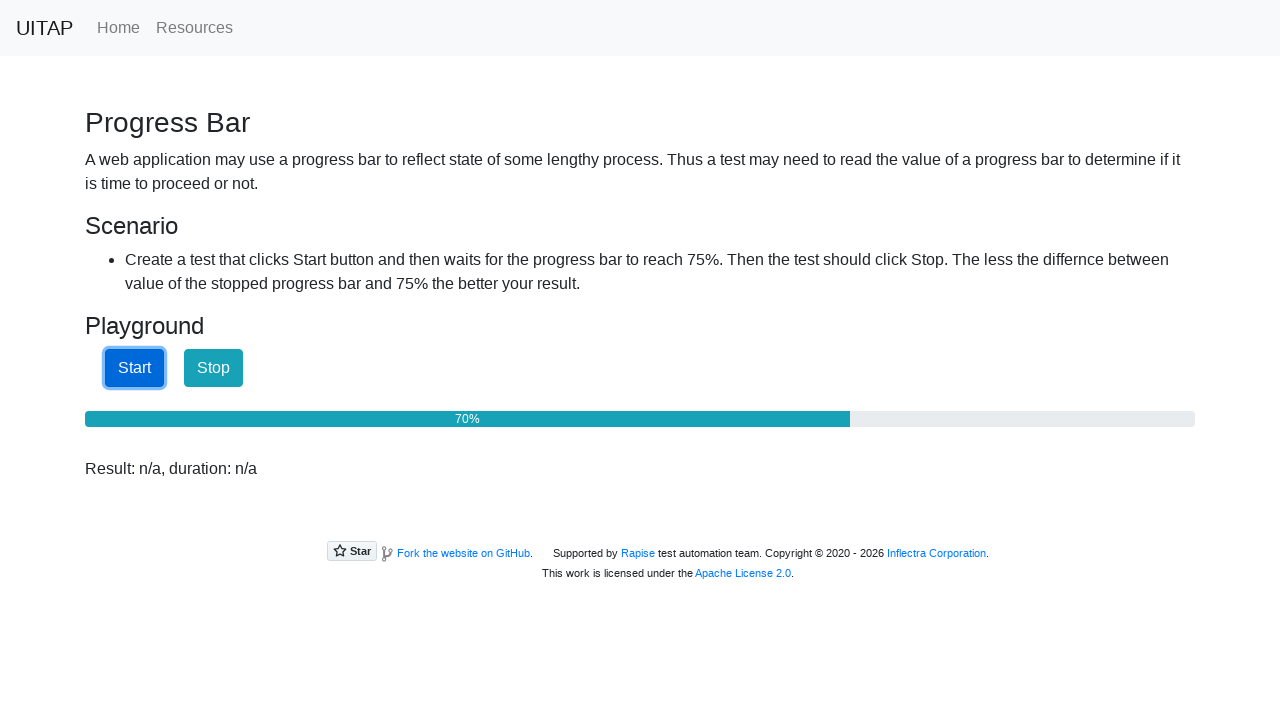

Checked progress bar value: 70%
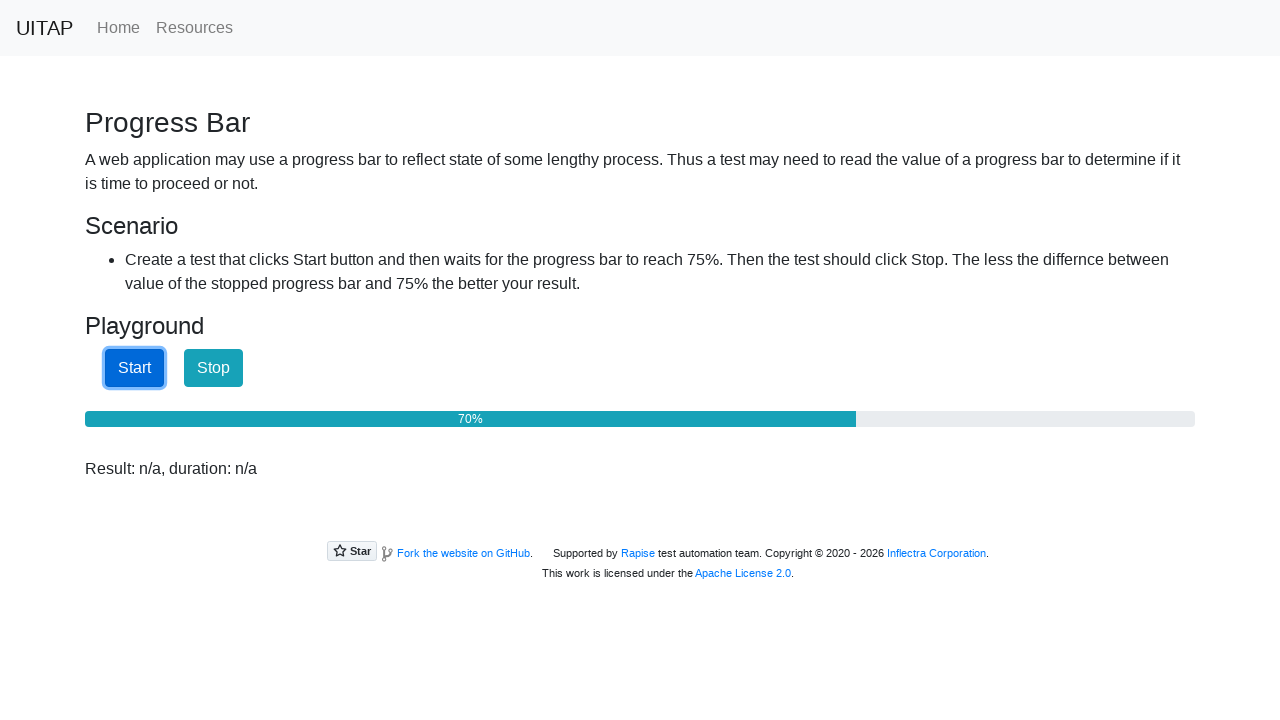

Waited 100ms before checking progress bar again
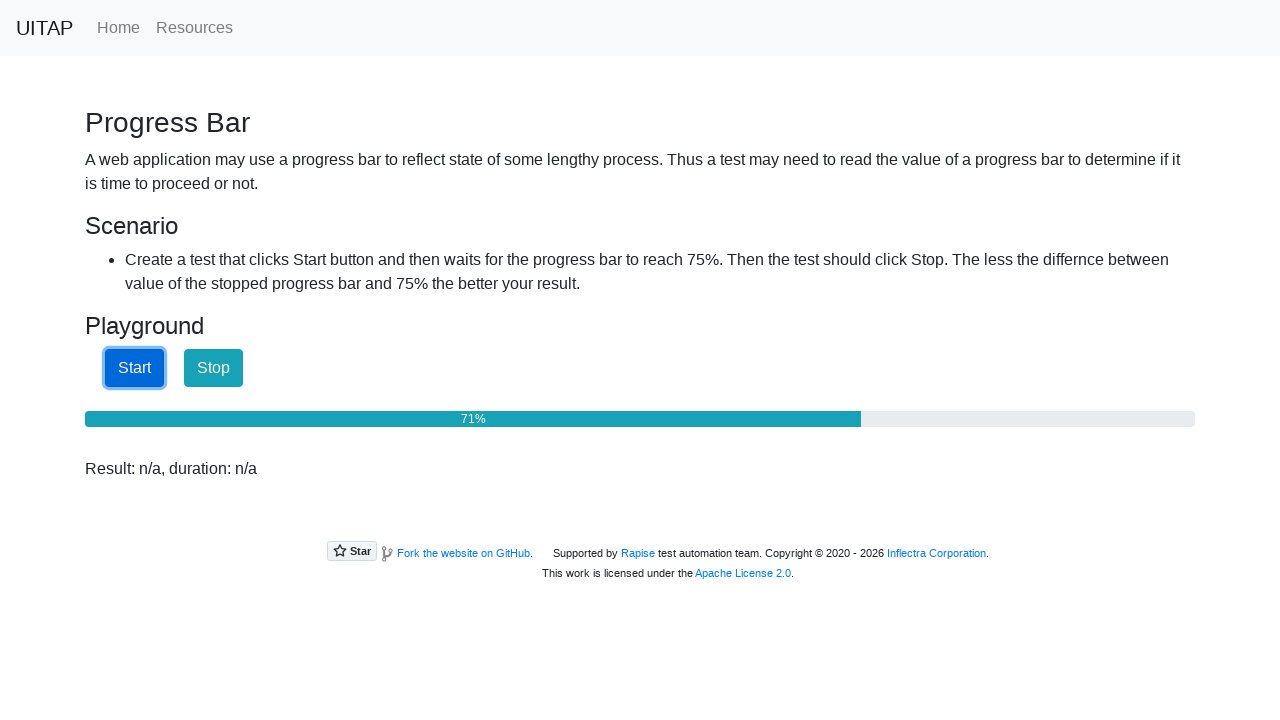

Checked progress bar value: 71%
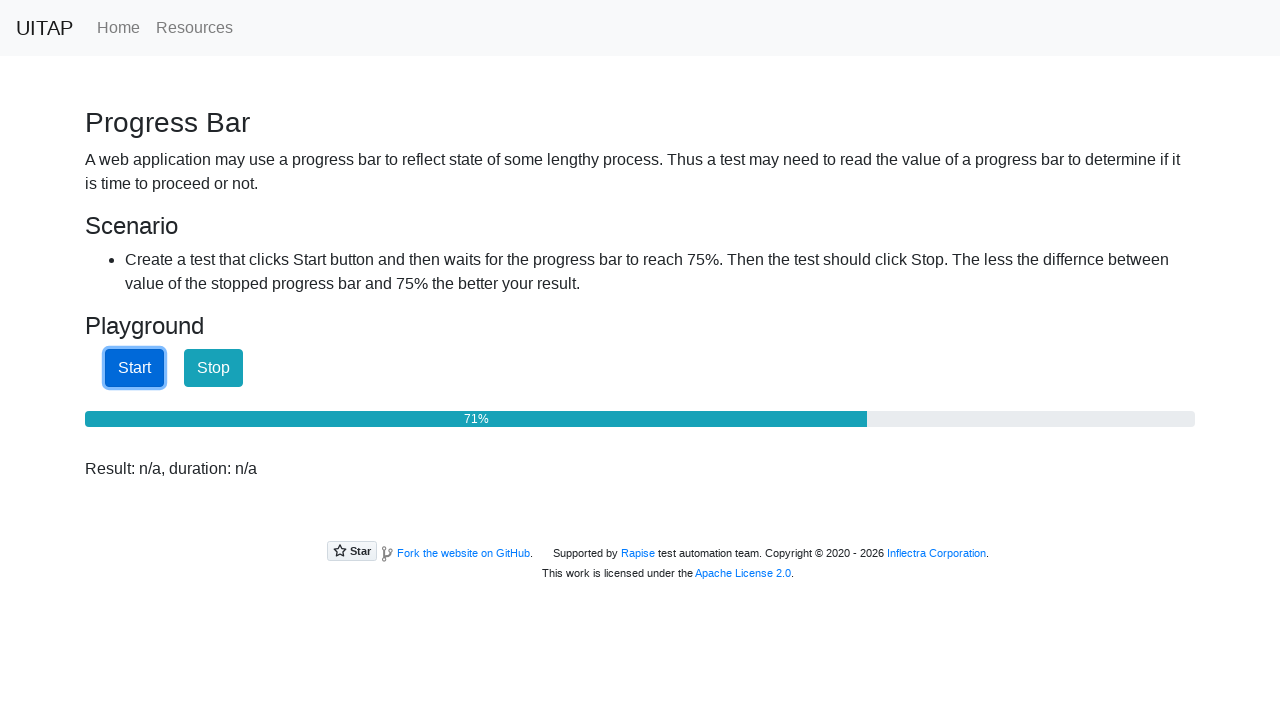

Waited 100ms before checking progress bar again
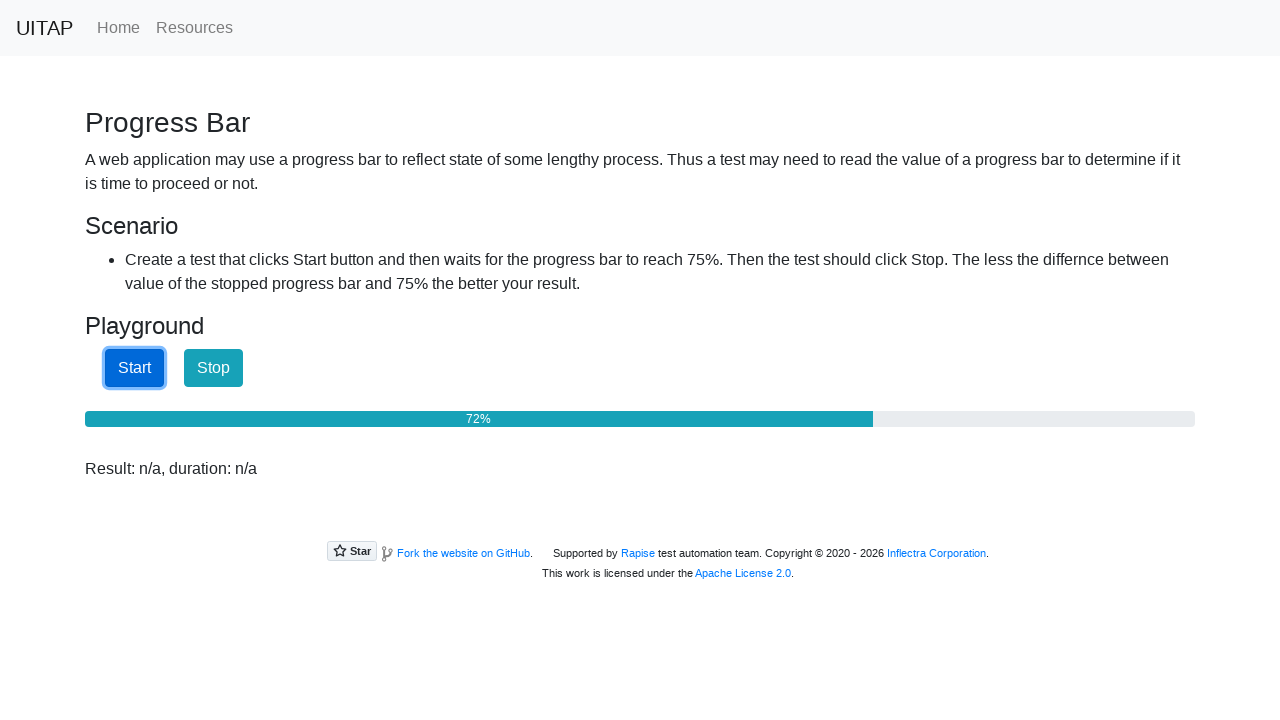

Checked progress bar value: 72%
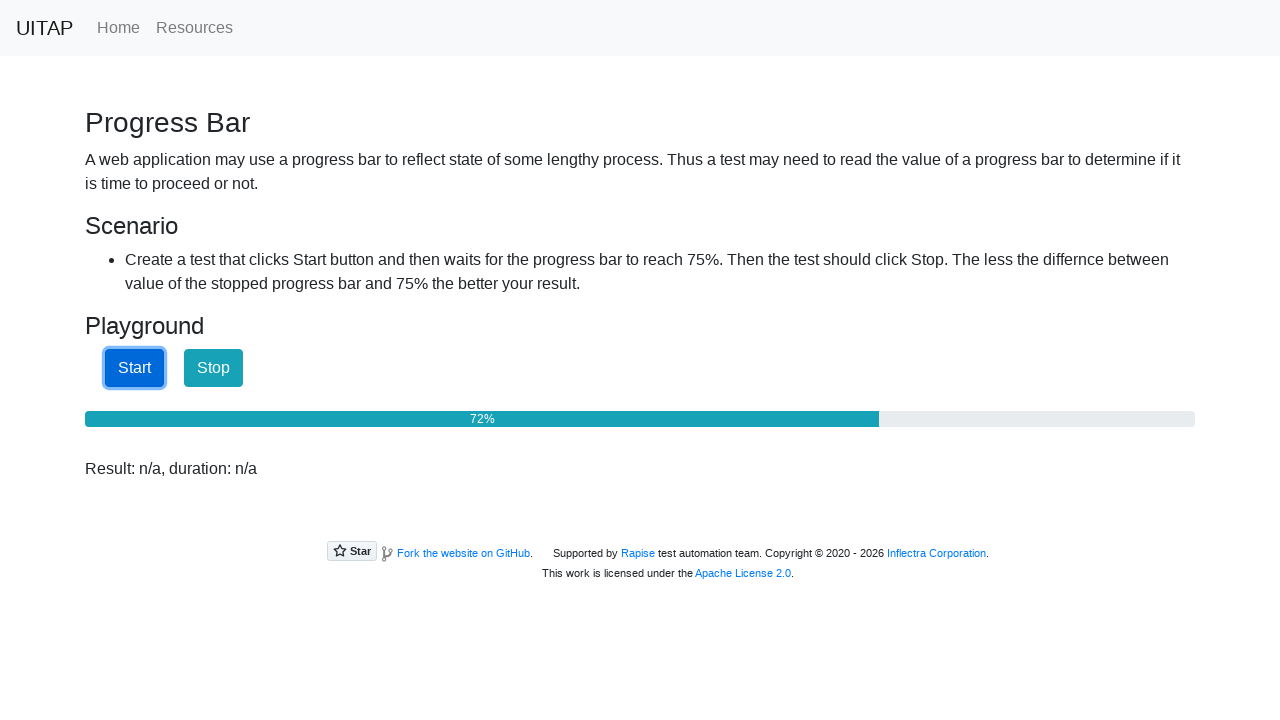

Waited 100ms before checking progress bar again
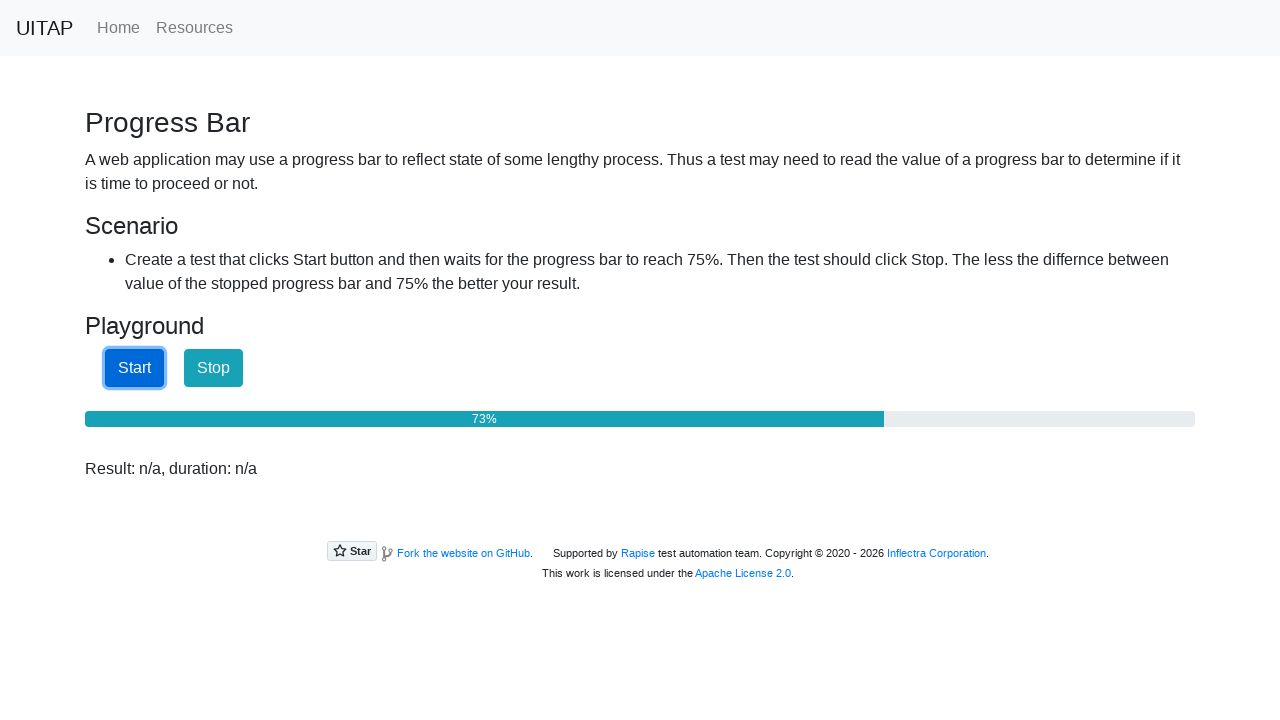

Checked progress bar value: 73%
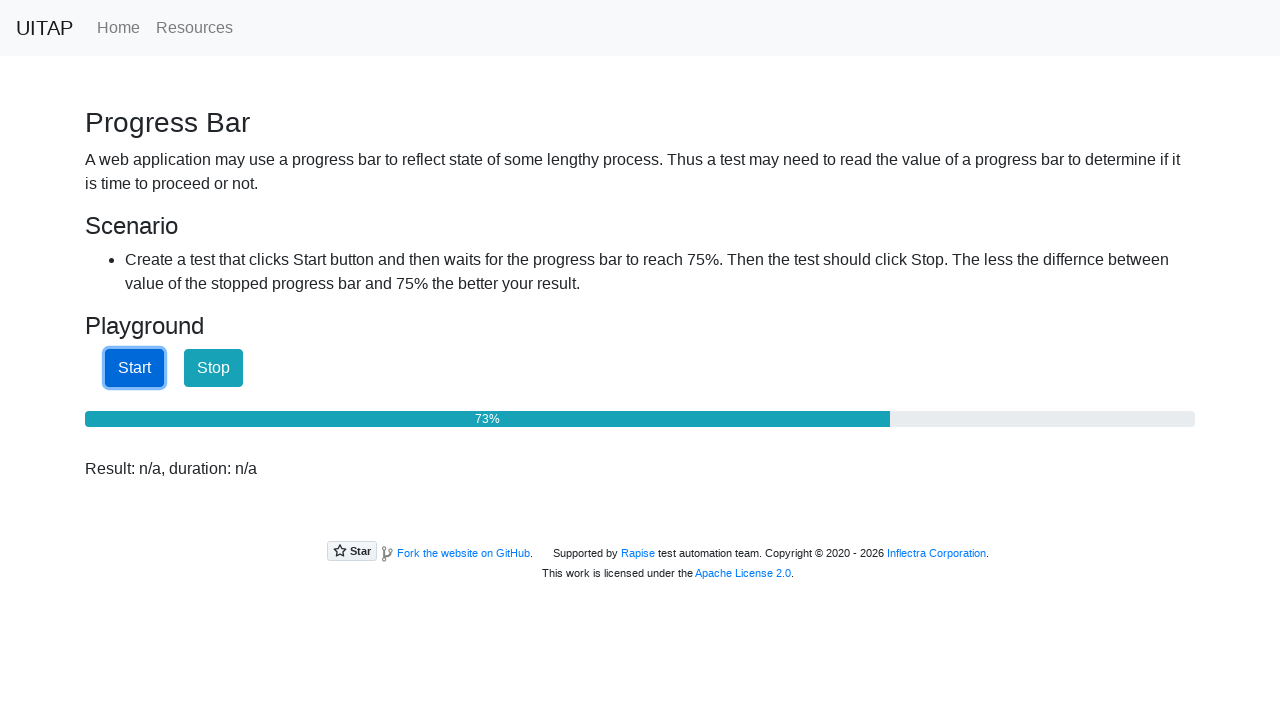

Waited 100ms before checking progress bar again
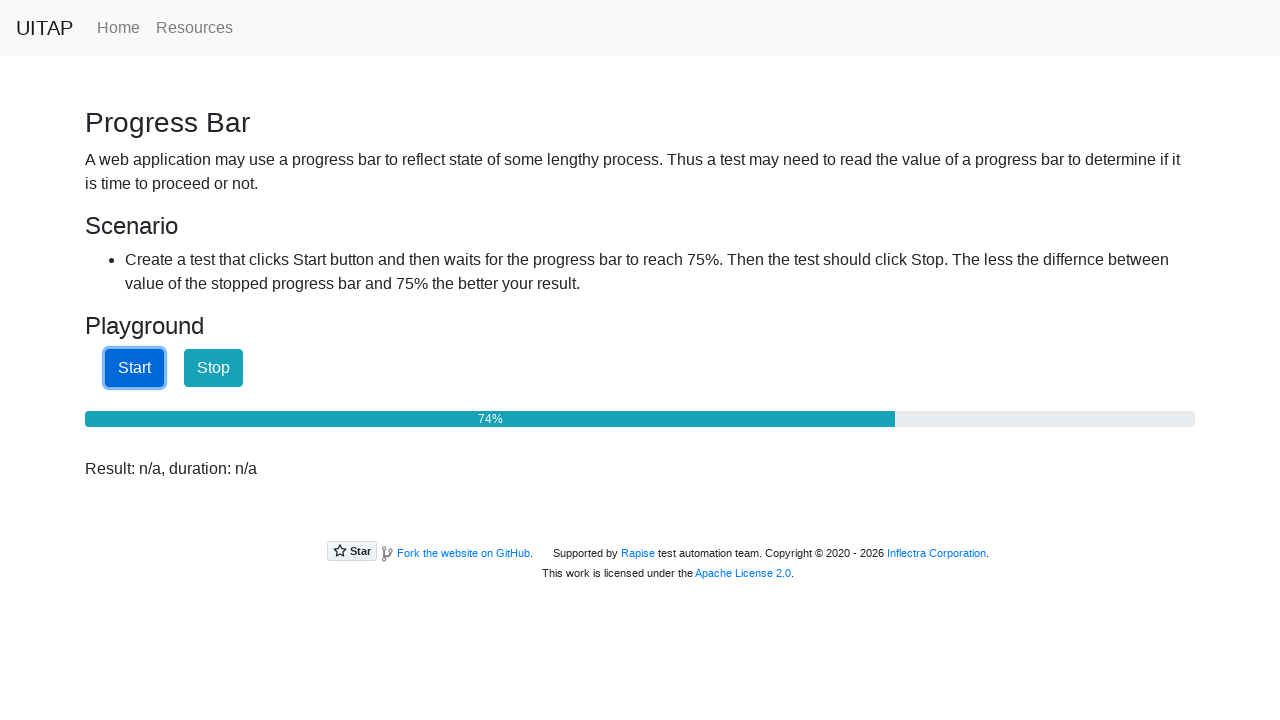

Checked progress bar value: 74%
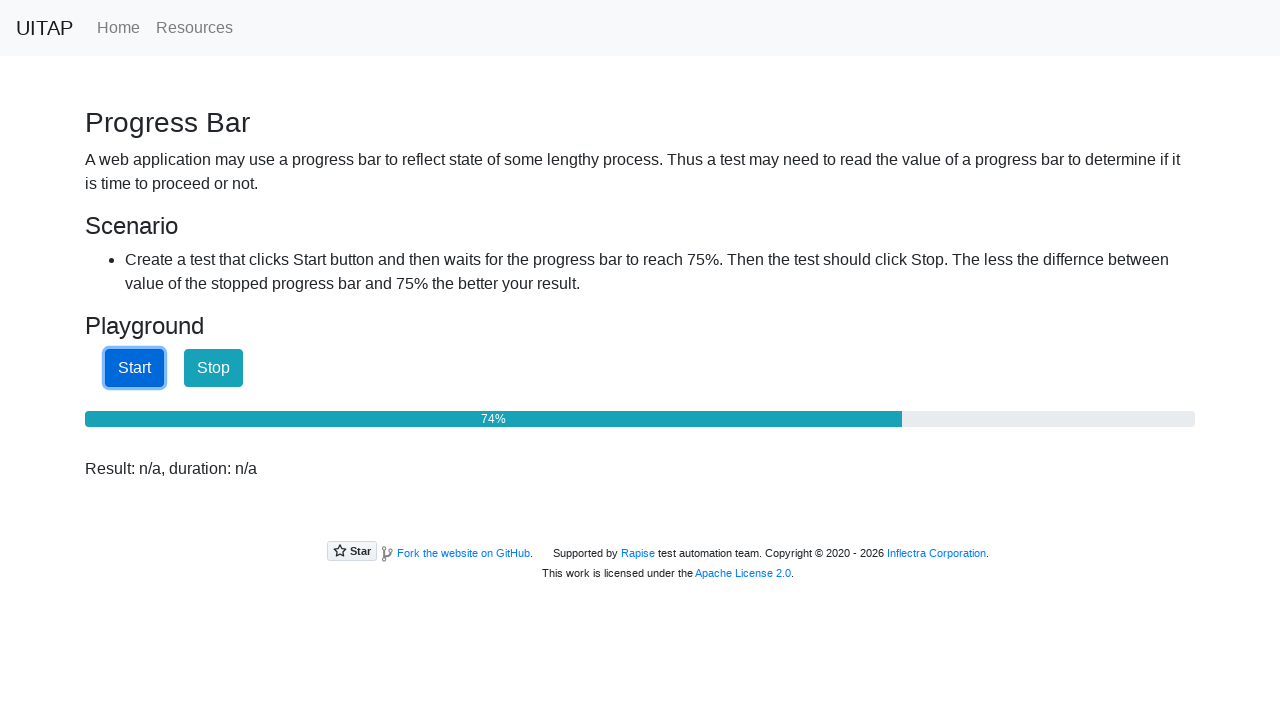

Waited 100ms before checking progress bar again
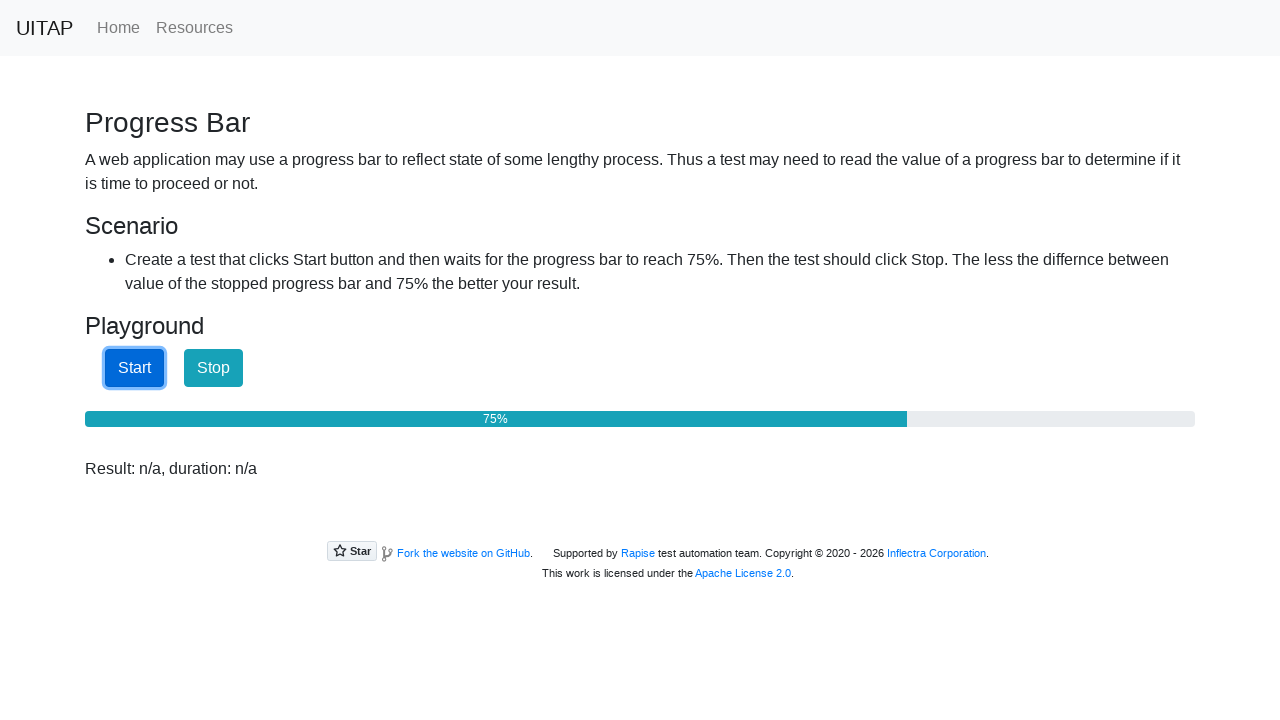

Checked progress bar value: 75%
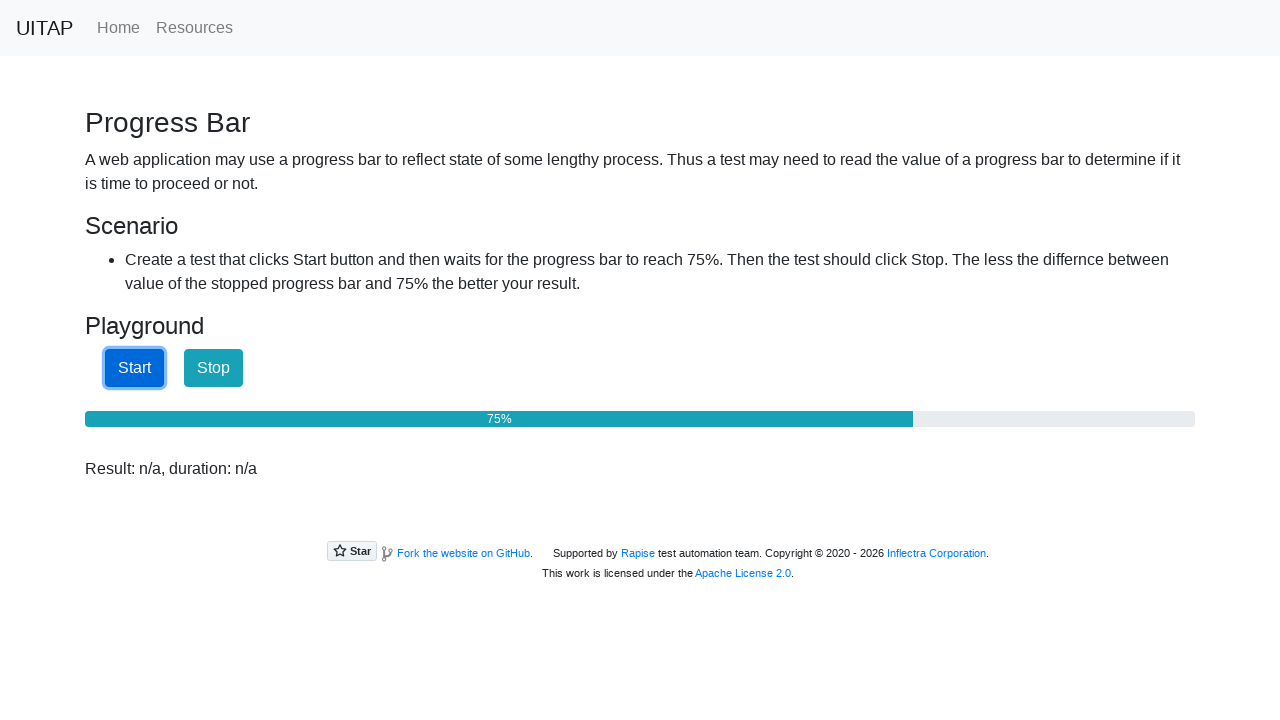

Clicked stop button when progress reached 75% at (214, 368) on #stopButton
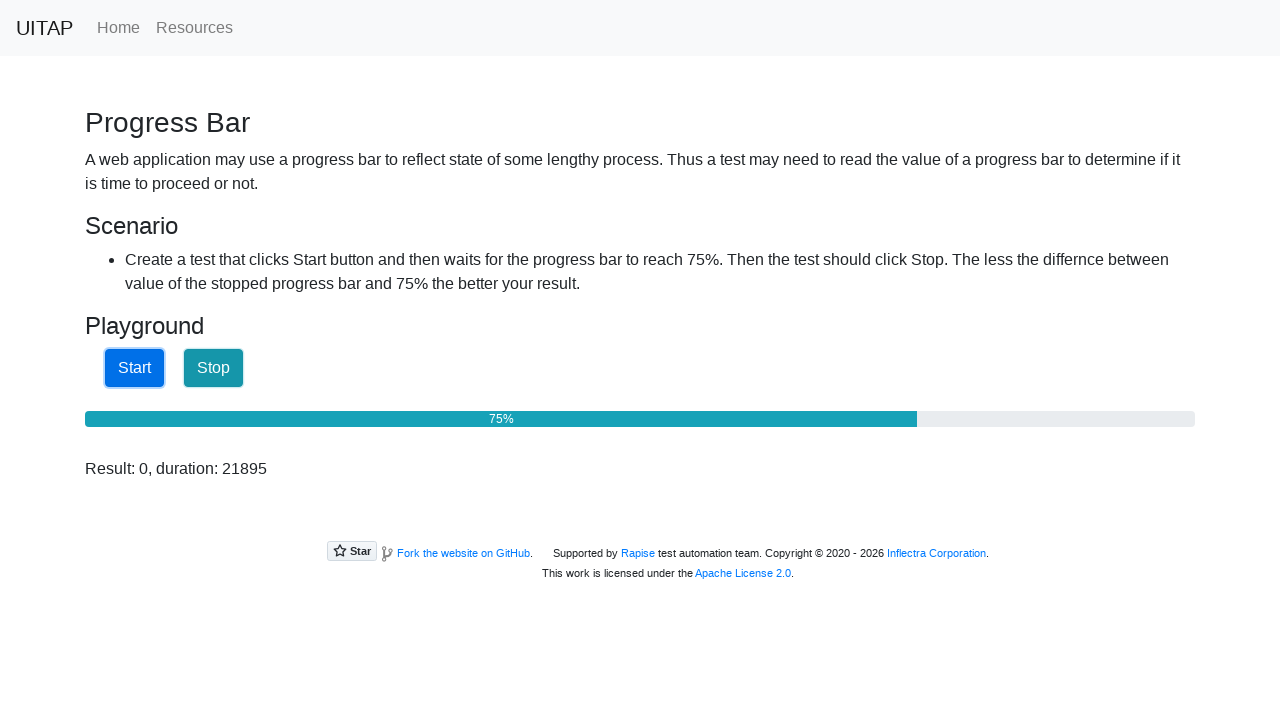

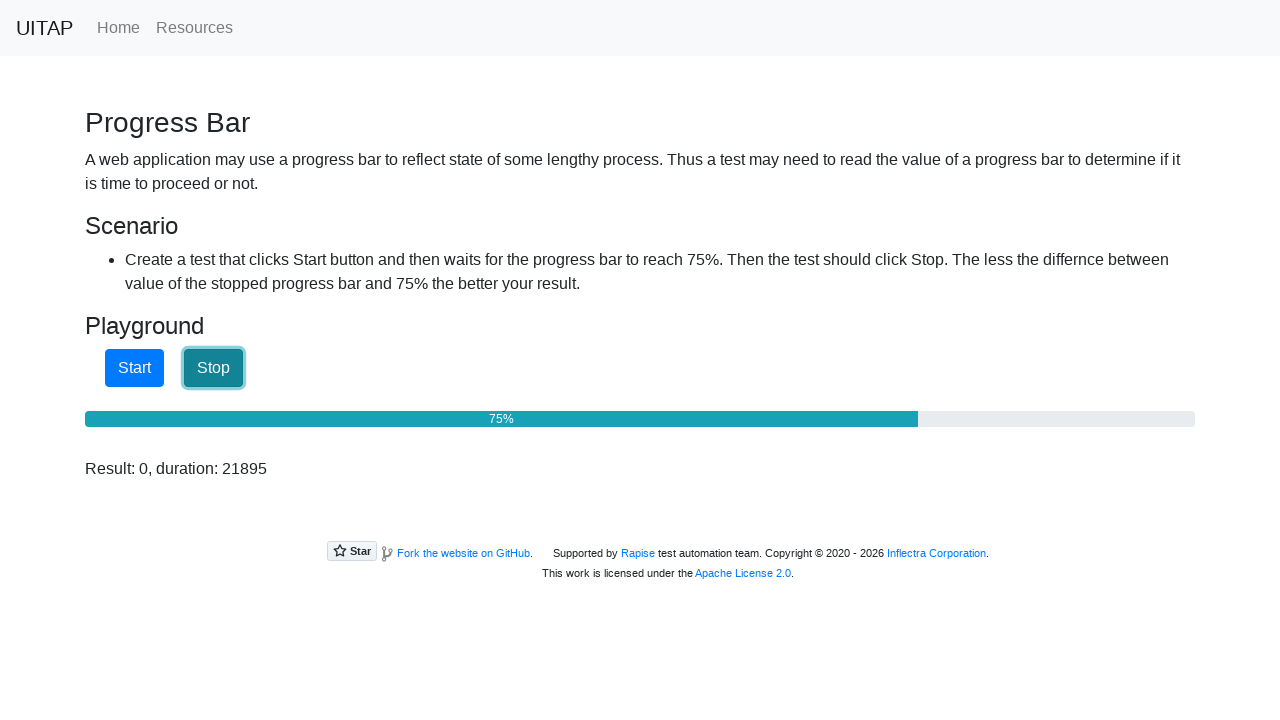